Tests dynamic element creation and deletion by adding 100 elements, then deleting a specified number of them and validating the deletion

Starting URL: http://the-internet.herokuapp.com/add_remove_elements/

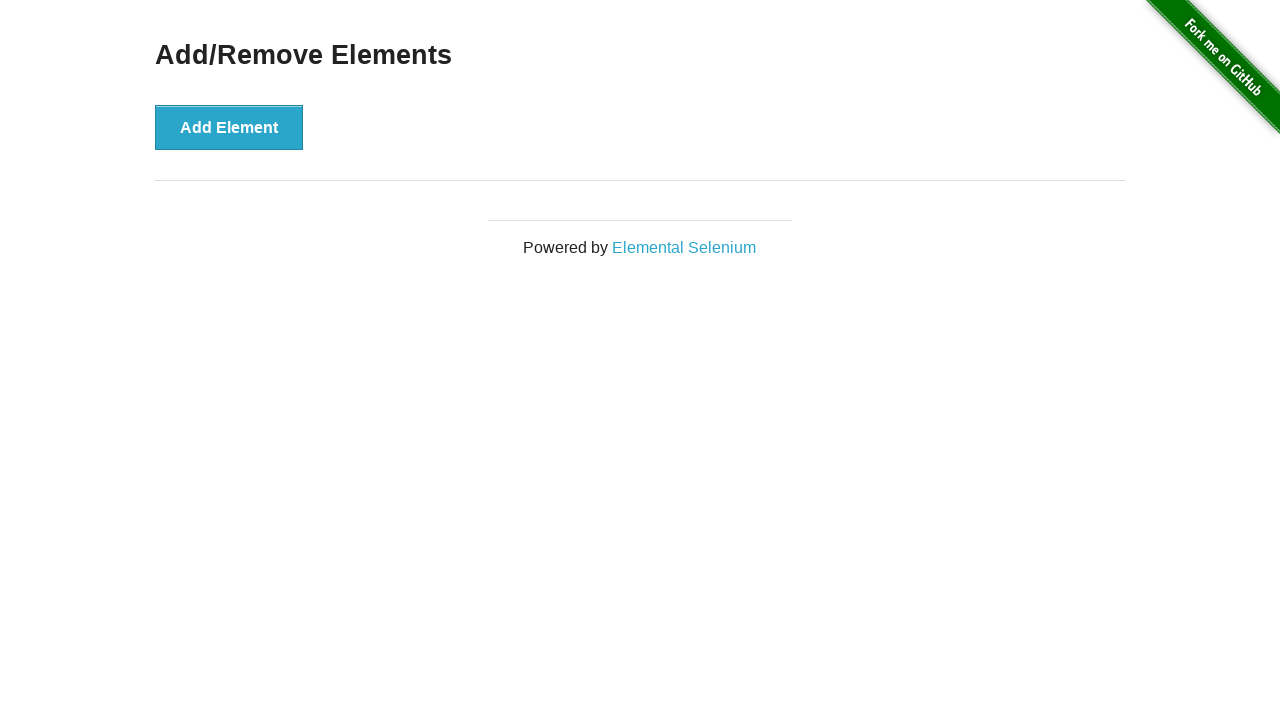

Clicked 'Add Element' button (iteration 1/100) at (229, 127) on button[onclick='addElement()']
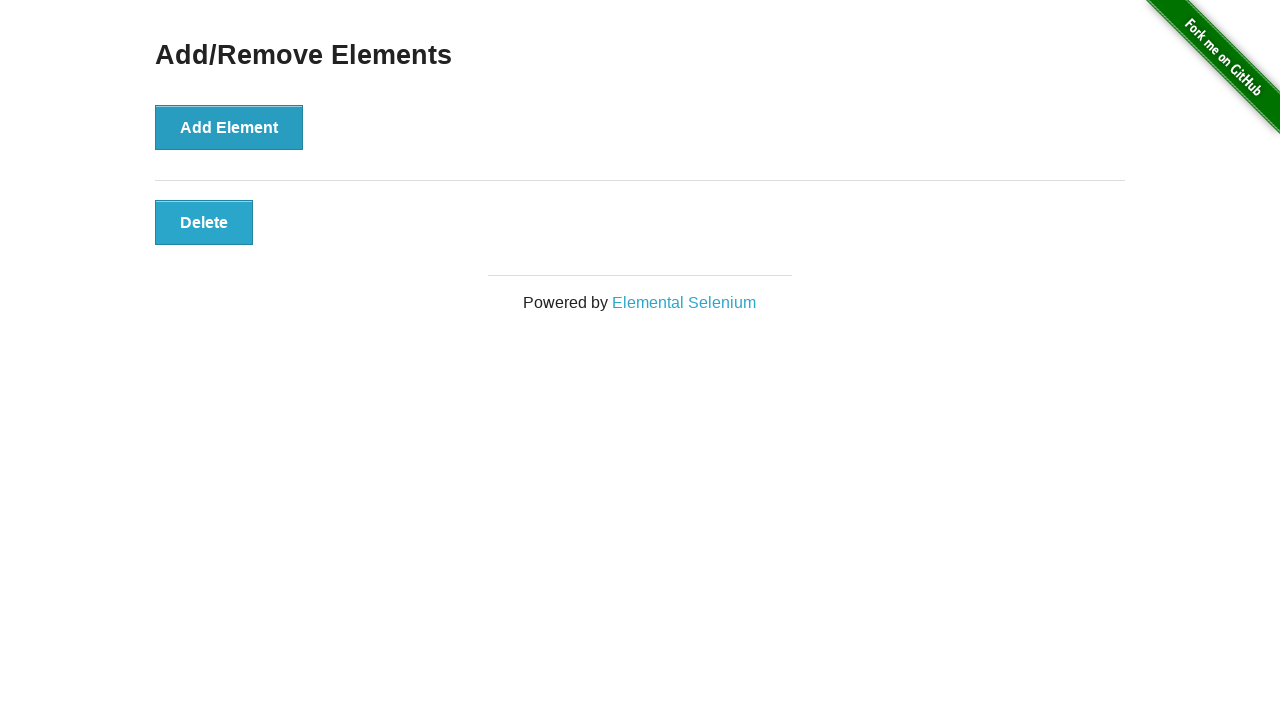

Clicked 'Add Element' button (iteration 2/100) at (229, 127) on button[onclick='addElement()']
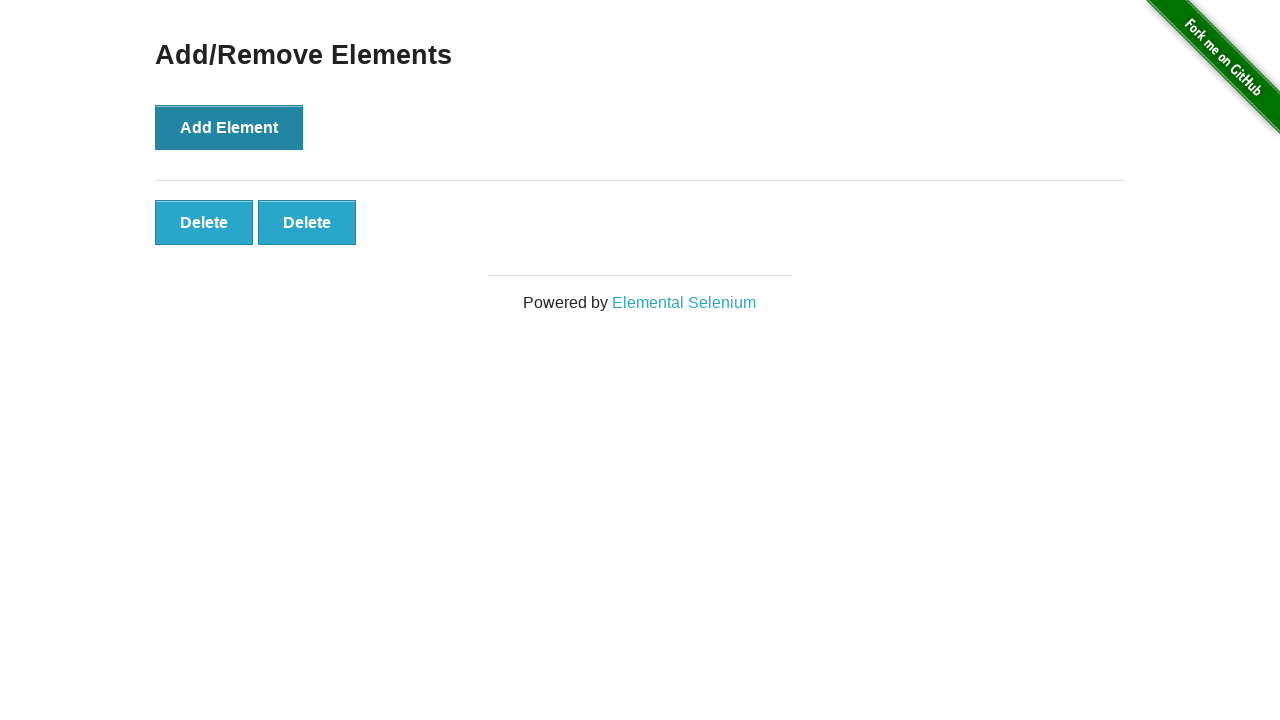

Clicked 'Add Element' button (iteration 3/100) at (229, 127) on button[onclick='addElement()']
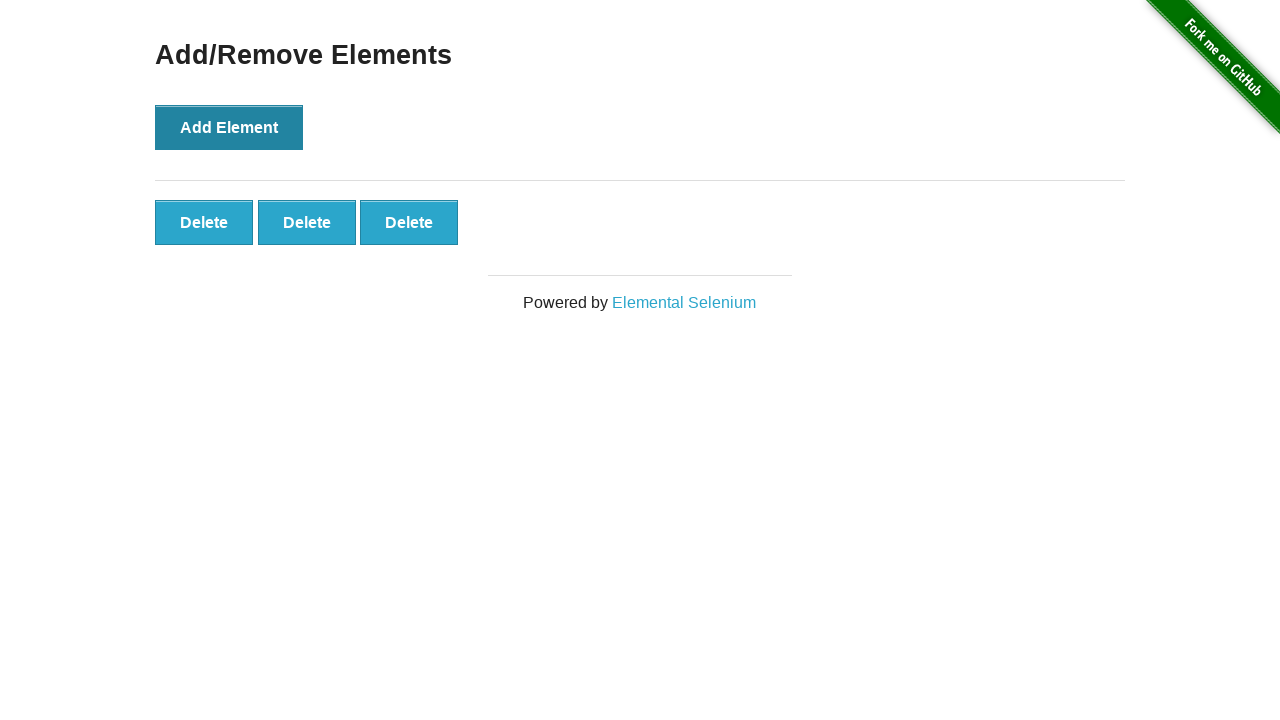

Clicked 'Add Element' button (iteration 4/100) at (229, 127) on button[onclick='addElement()']
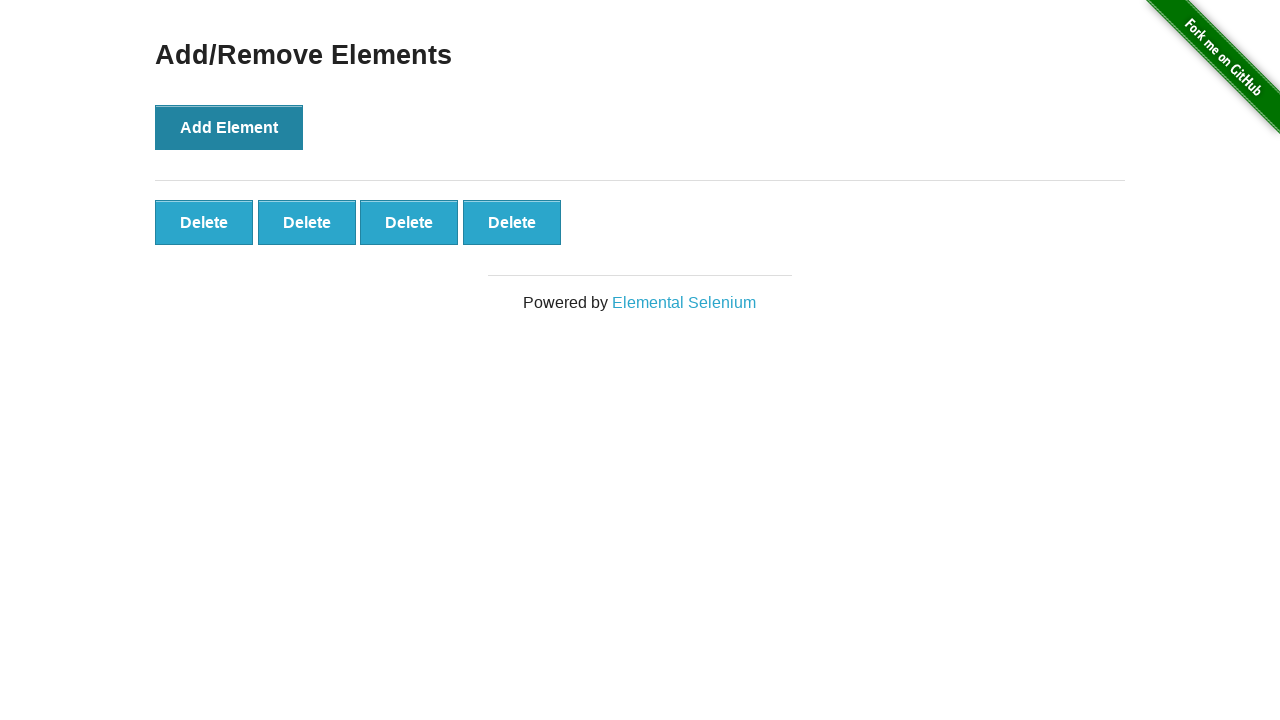

Clicked 'Add Element' button (iteration 5/100) at (229, 127) on button[onclick='addElement()']
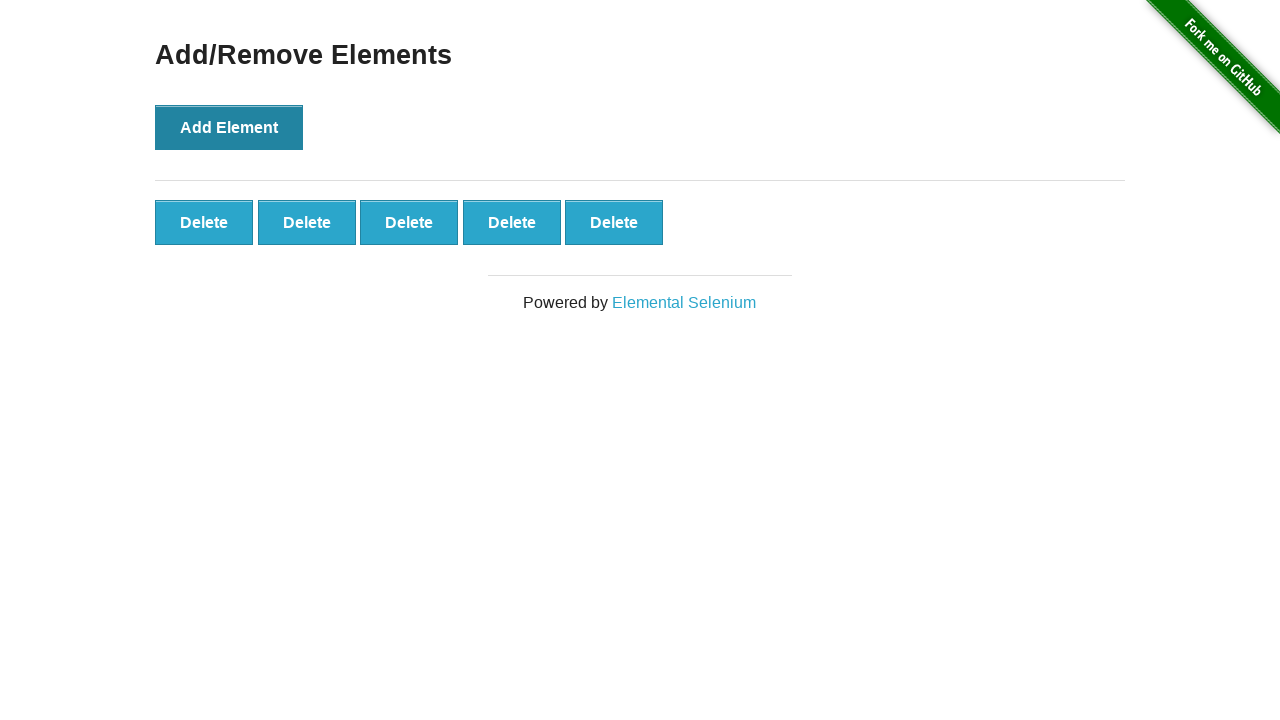

Clicked 'Add Element' button (iteration 6/100) at (229, 127) on button[onclick='addElement()']
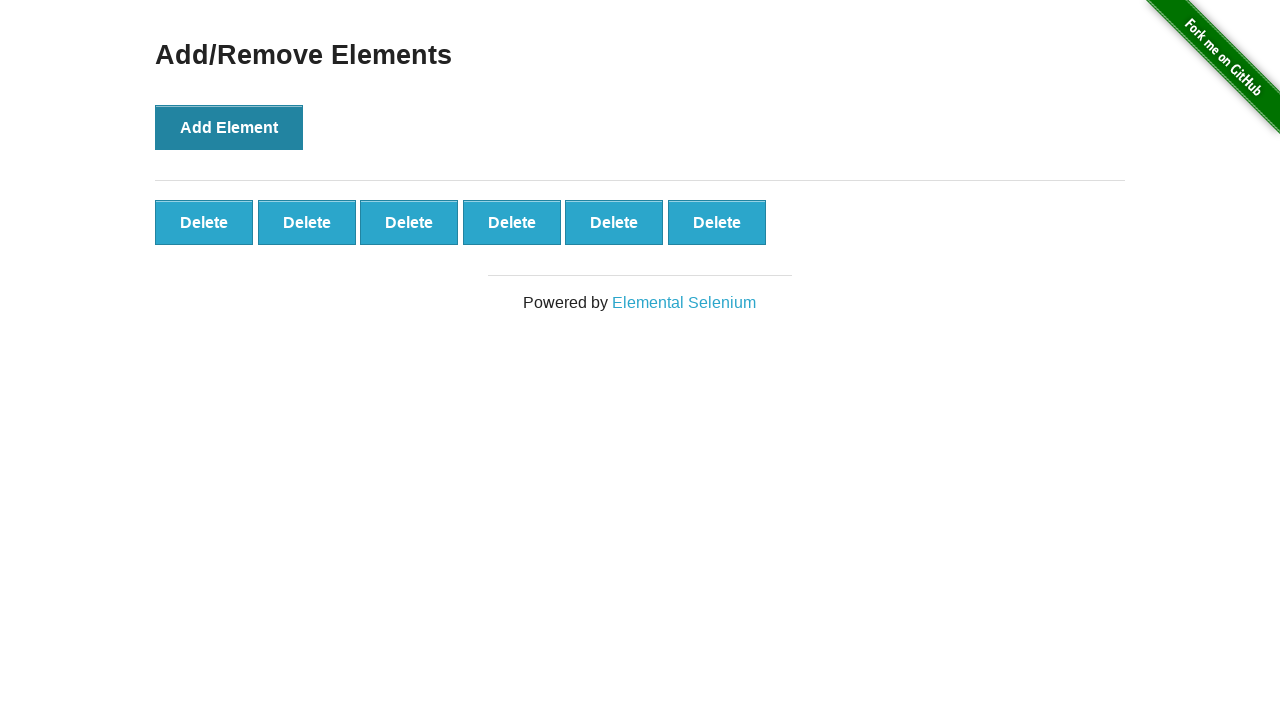

Clicked 'Add Element' button (iteration 7/100) at (229, 127) on button[onclick='addElement()']
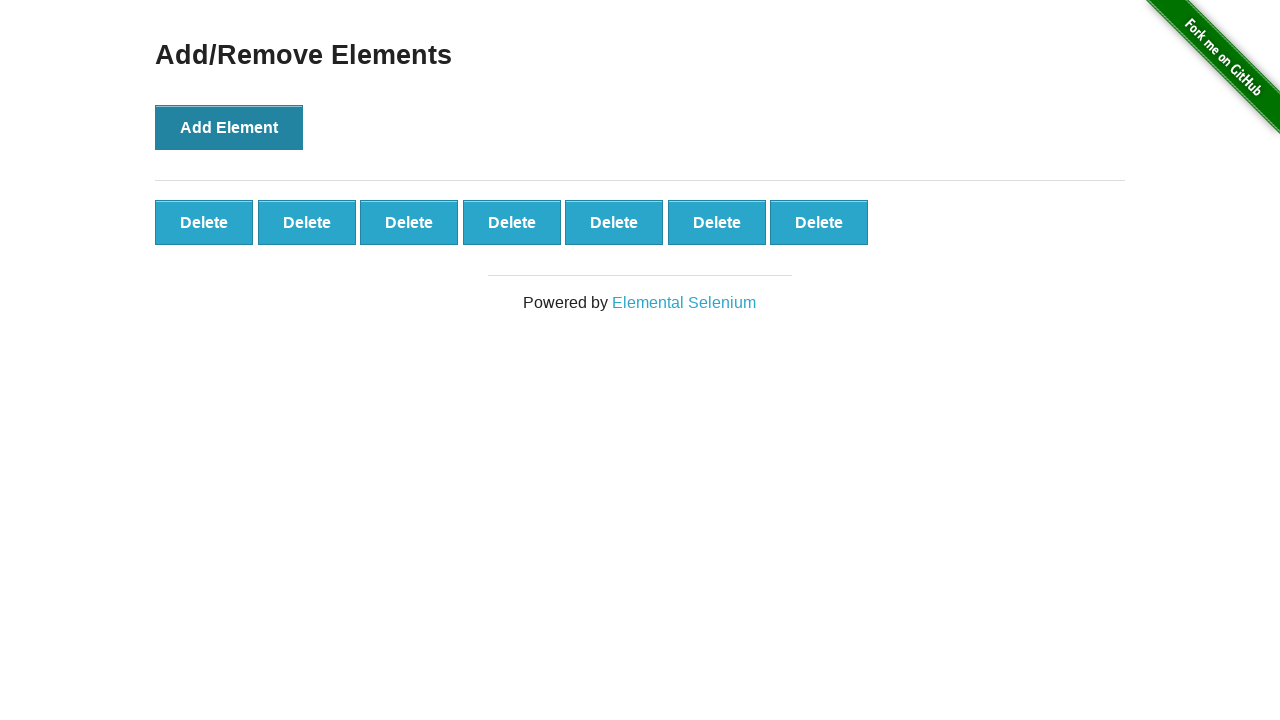

Clicked 'Add Element' button (iteration 8/100) at (229, 127) on button[onclick='addElement()']
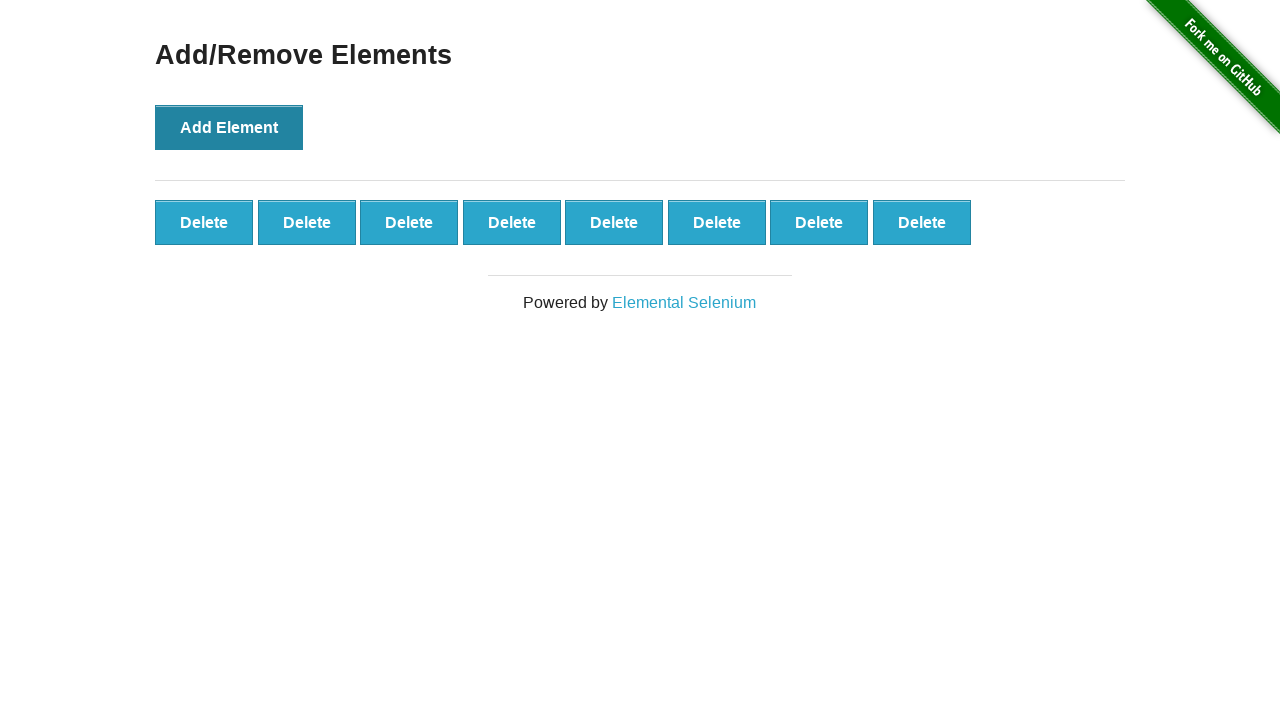

Clicked 'Add Element' button (iteration 9/100) at (229, 127) on button[onclick='addElement()']
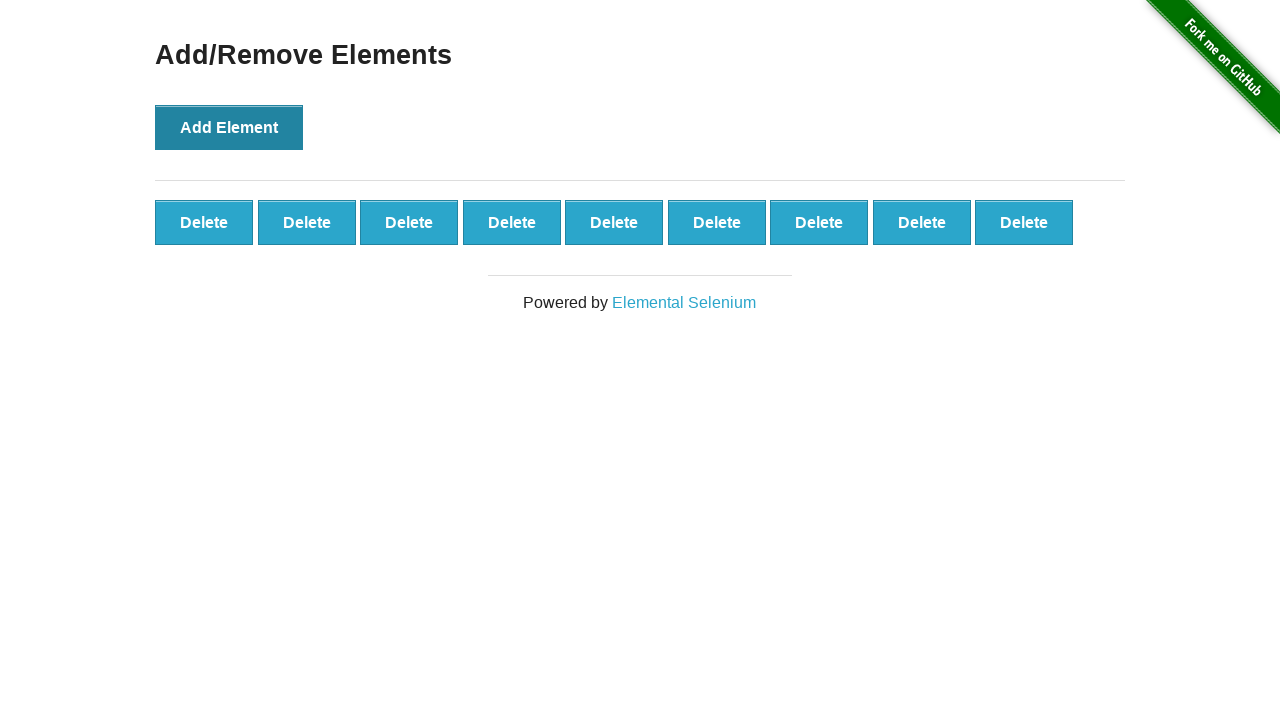

Clicked 'Add Element' button (iteration 10/100) at (229, 127) on button[onclick='addElement()']
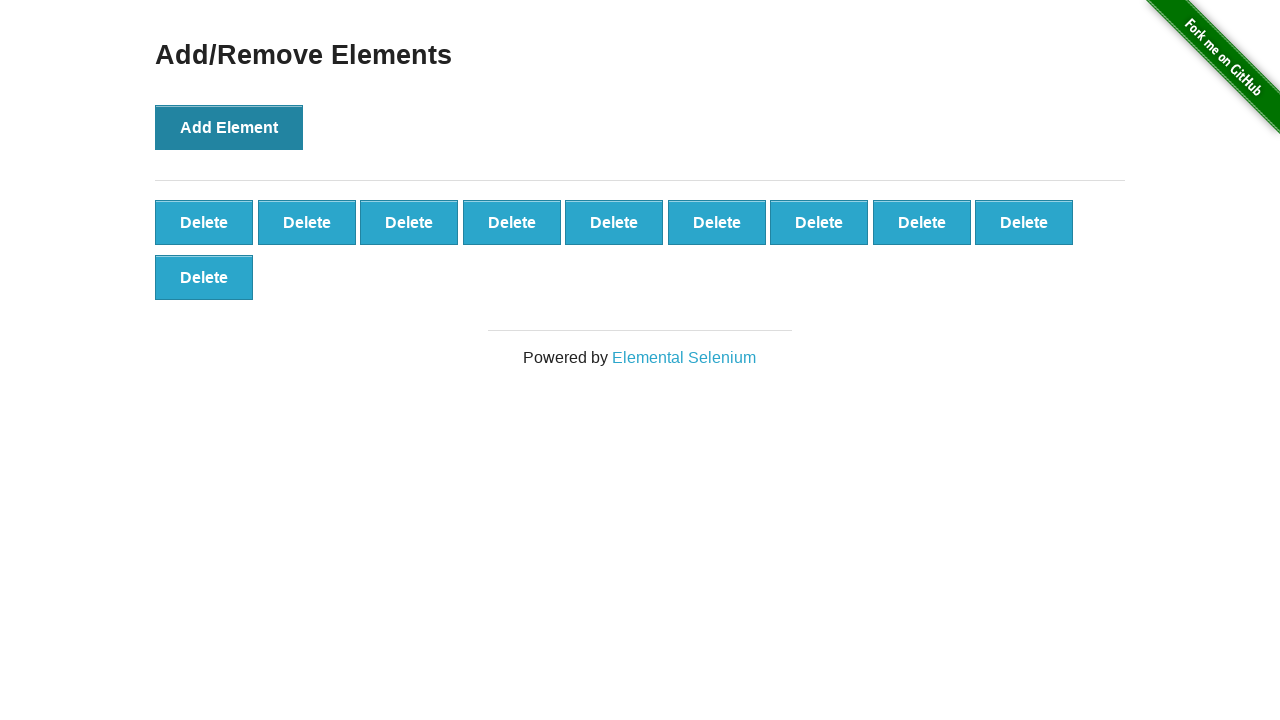

Clicked 'Add Element' button (iteration 11/100) at (229, 127) on button[onclick='addElement()']
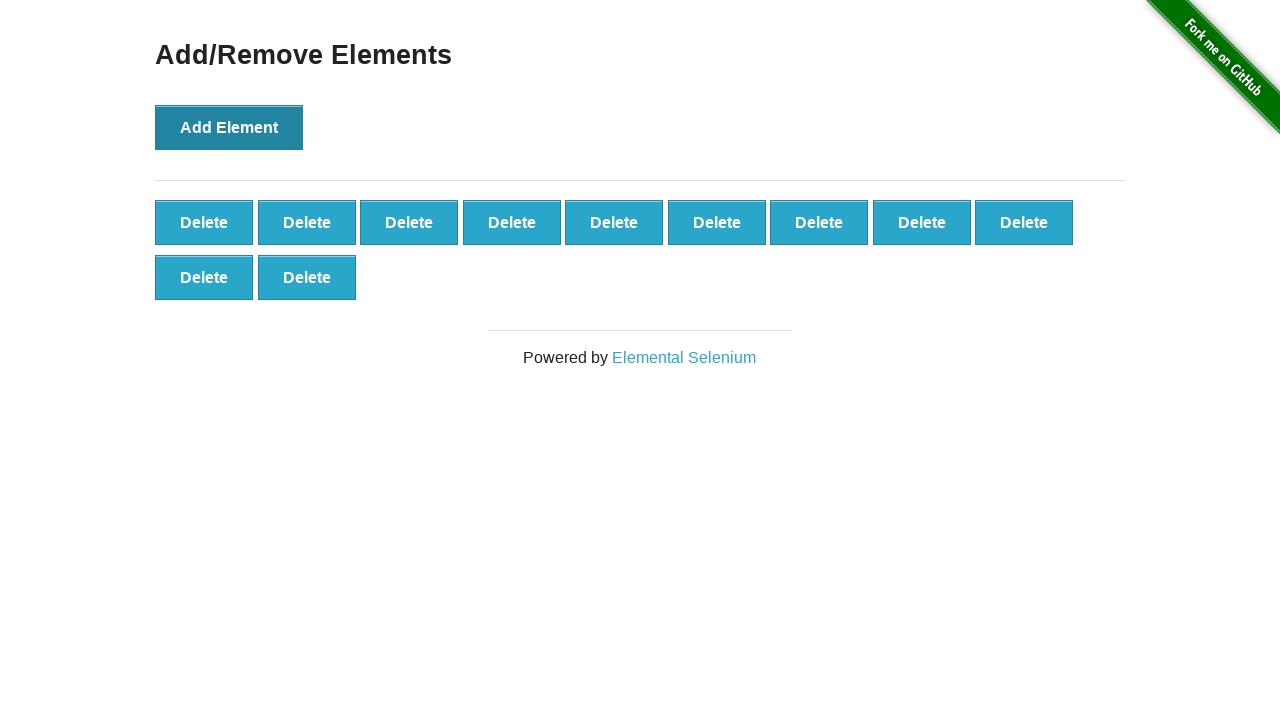

Clicked 'Add Element' button (iteration 12/100) at (229, 127) on button[onclick='addElement()']
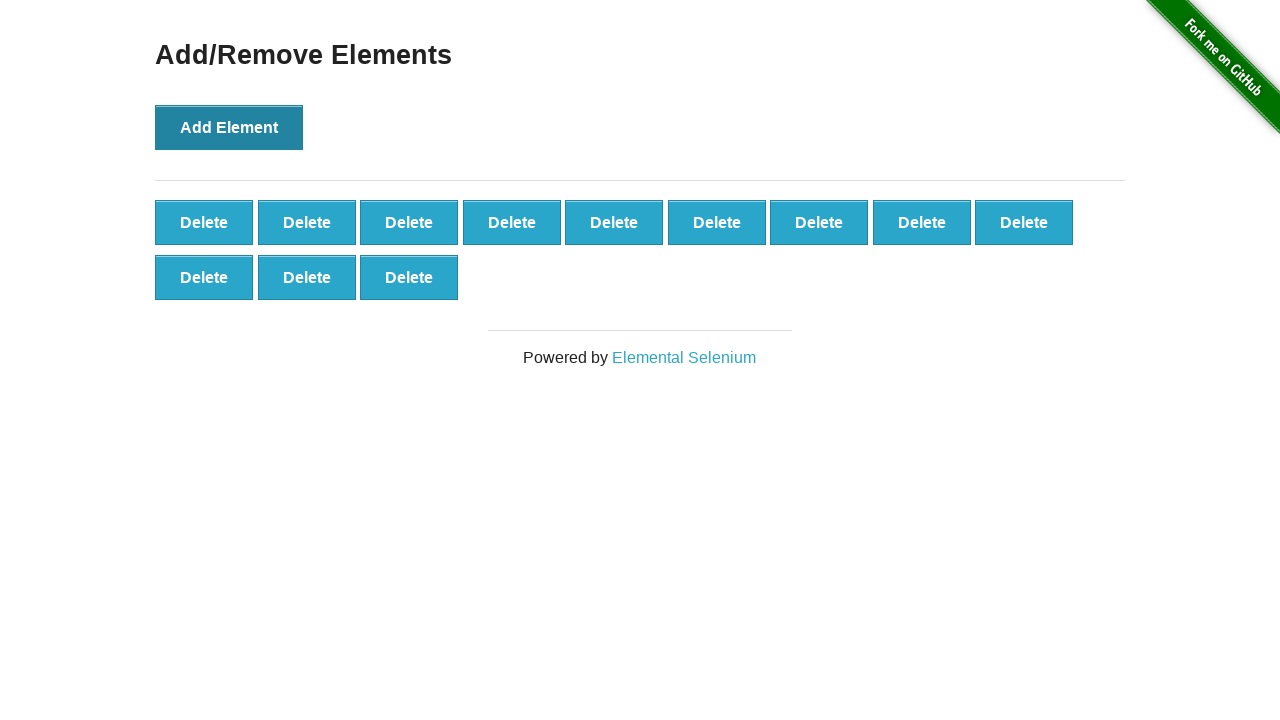

Clicked 'Add Element' button (iteration 13/100) at (229, 127) on button[onclick='addElement()']
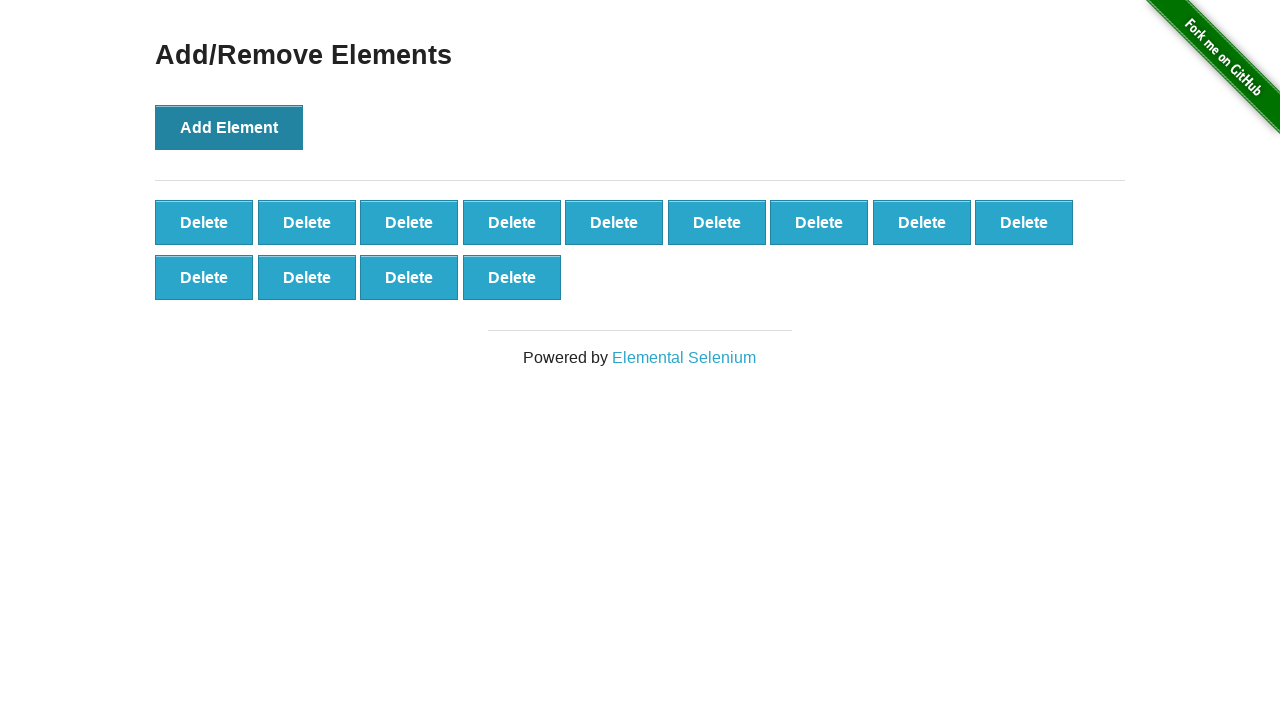

Clicked 'Add Element' button (iteration 14/100) at (229, 127) on button[onclick='addElement()']
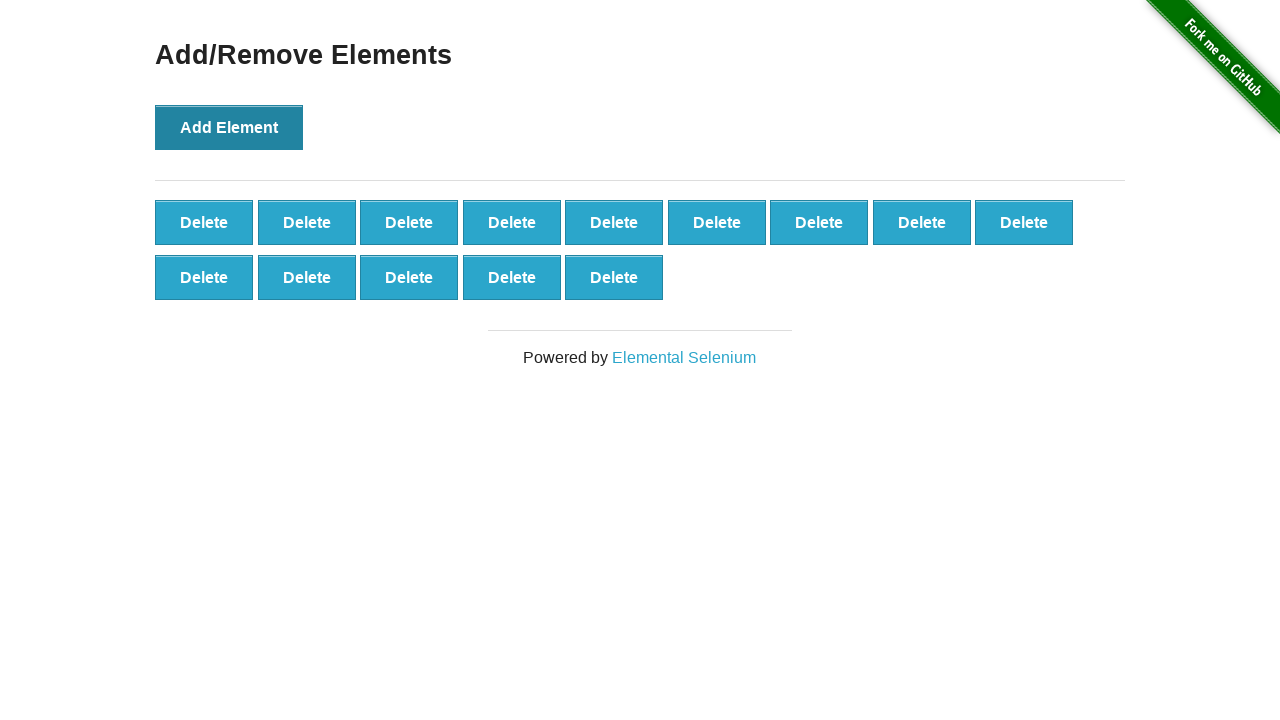

Clicked 'Add Element' button (iteration 15/100) at (229, 127) on button[onclick='addElement()']
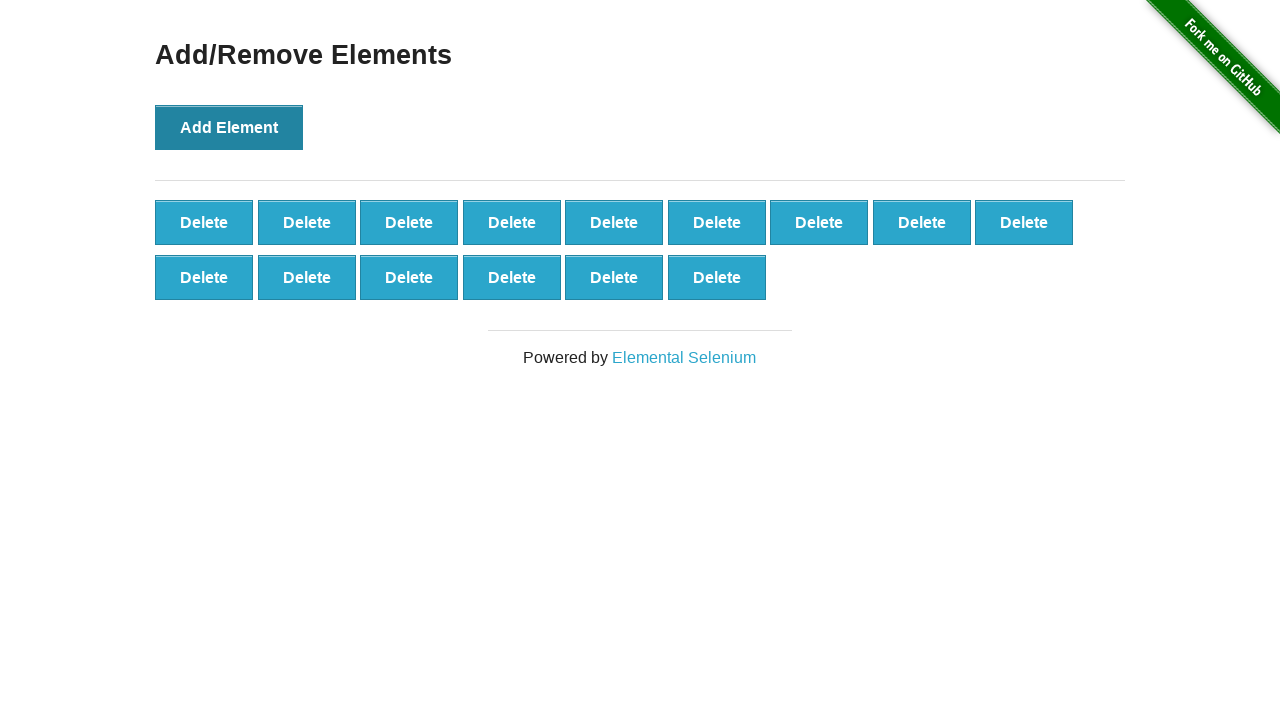

Clicked 'Add Element' button (iteration 16/100) at (229, 127) on button[onclick='addElement()']
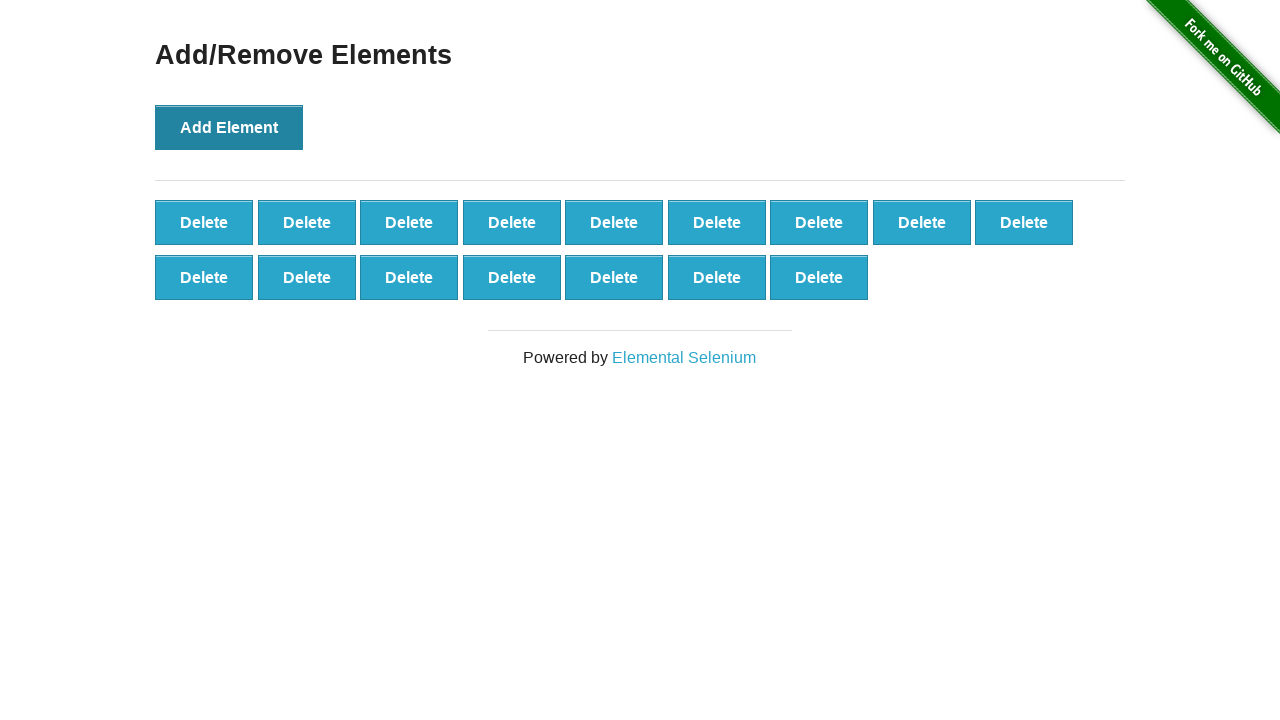

Clicked 'Add Element' button (iteration 17/100) at (229, 127) on button[onclick='addElement()']
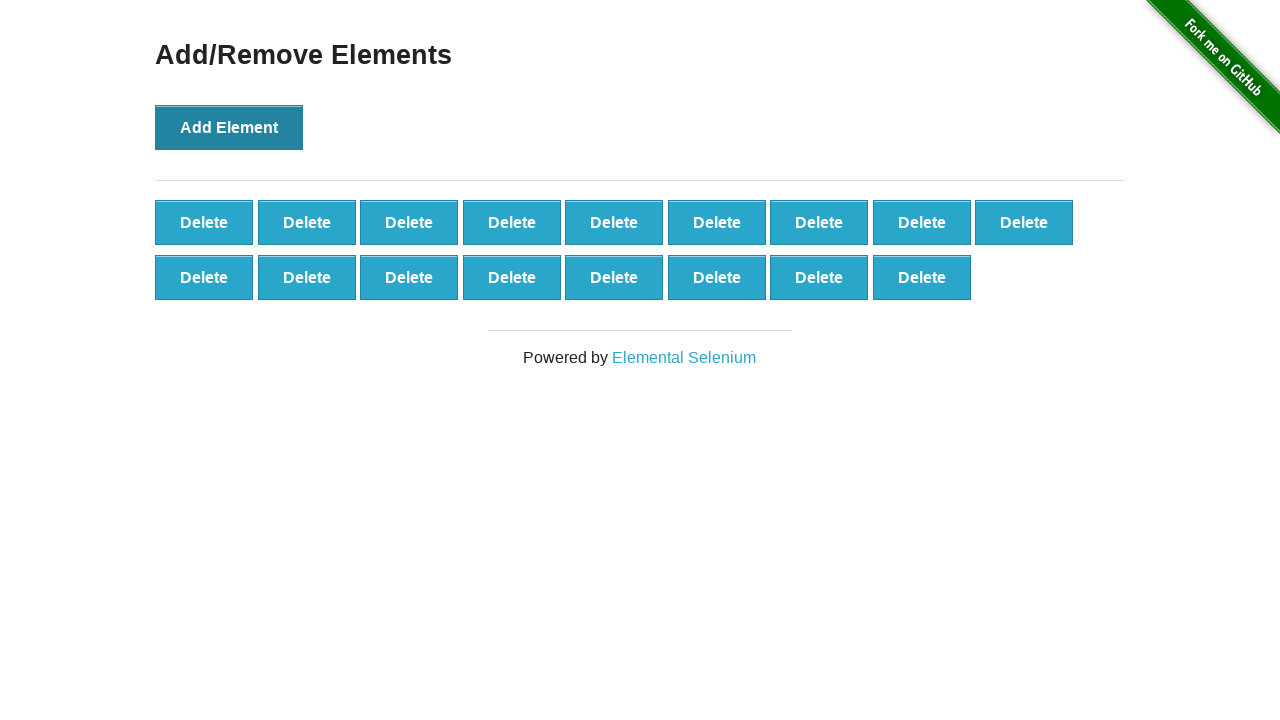

Clicked 'Add Element' button (iteration 18/100) at (229, 127) on button[onclick='addElement()']
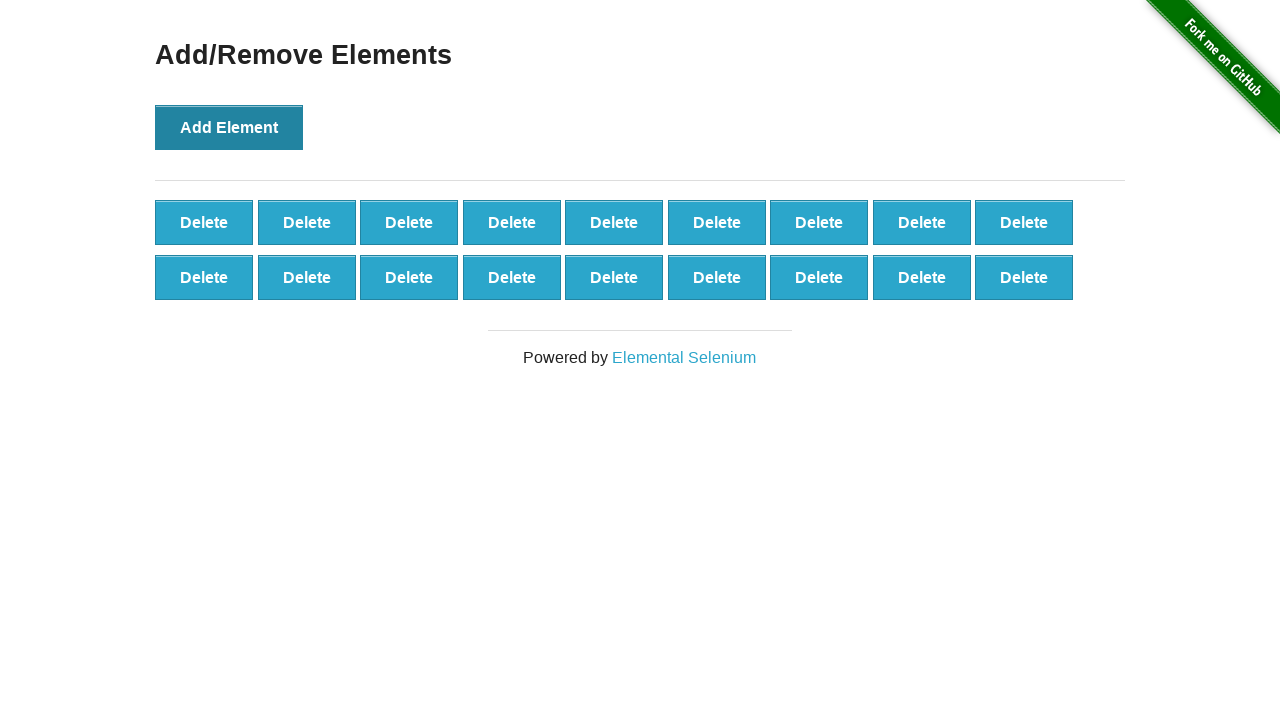

Clicked 'Add Element' button (iteration 19/100) at (229, 127) on button[onclick='addElement()']
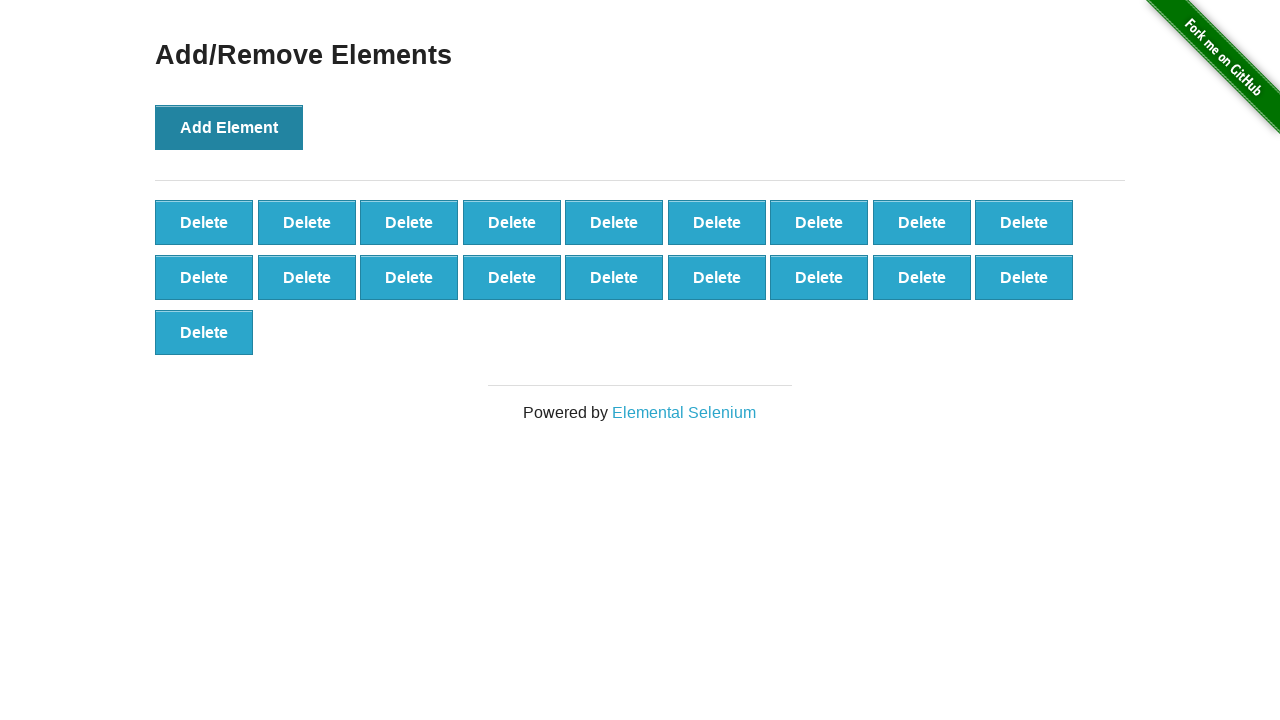

Clicked 'Add Element' button (iteration 20/100) at (229, 127) on button[onclick='addElement()']
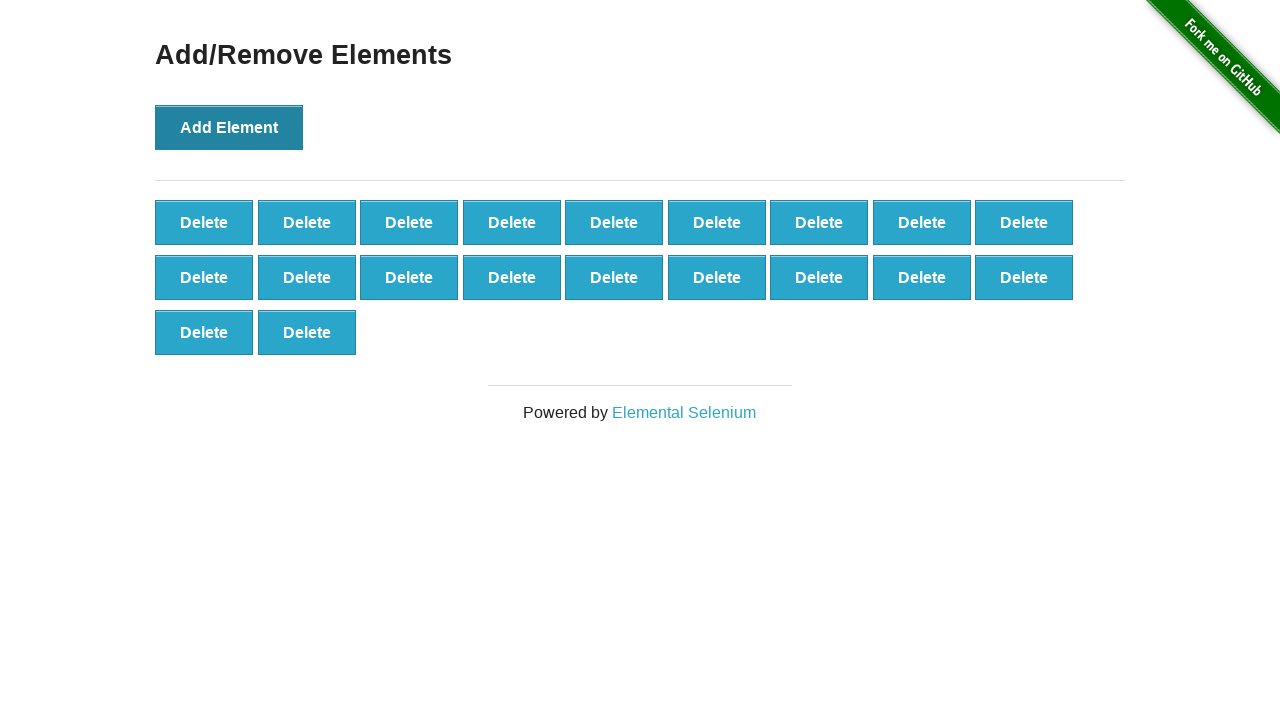

Clicked 'Add Element' button (iteration 21/100) at (229, 127) on button[onclick='addElement()']
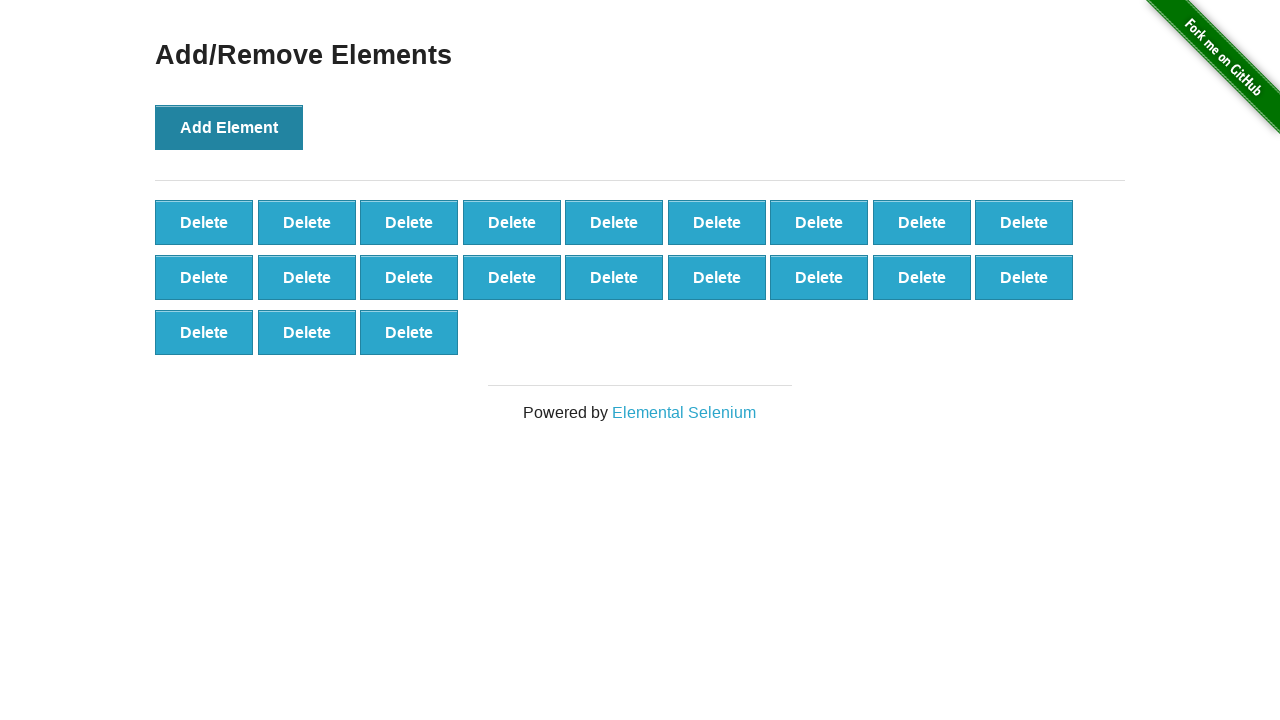

Clicked 'Add Element' button (iteration 22/100) at (229, 127) on button[onclick='addElement()']
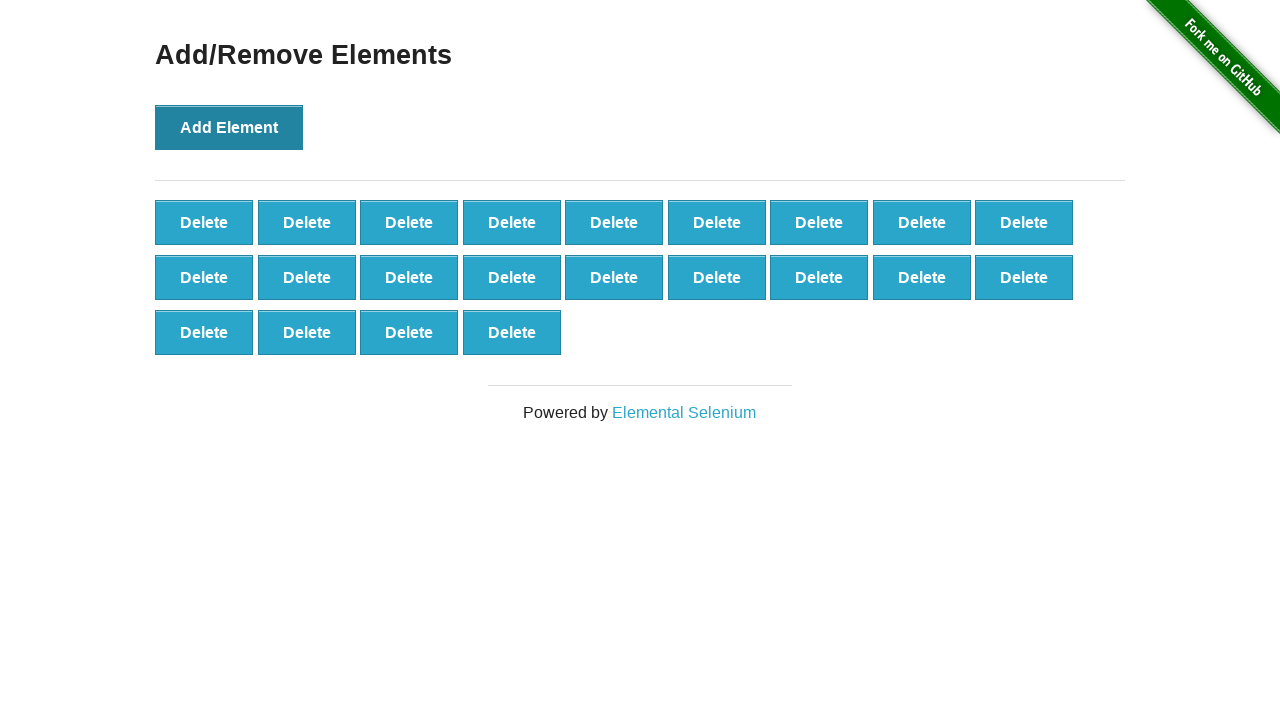

Clicked 'Add Element' button (iteration 23/100) at (229, 127) on button[onclick='addElement()']
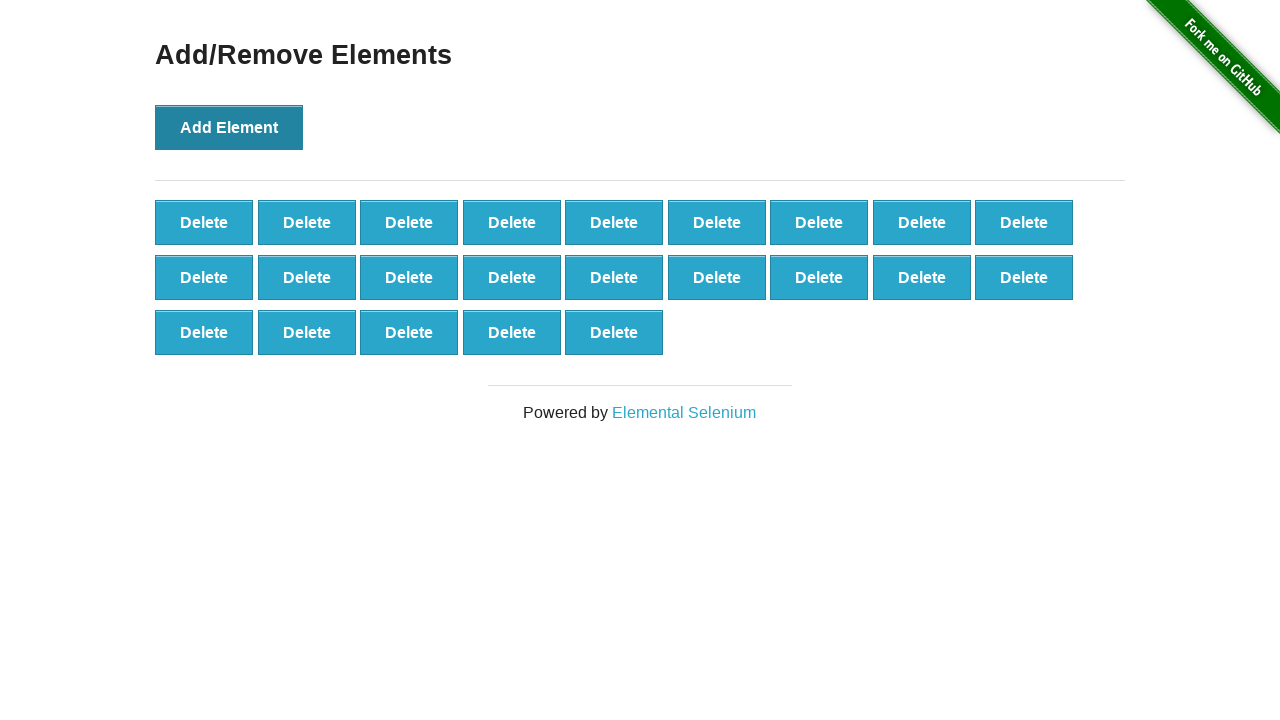

Clicked 'Add Element' button (iteration 24/100) at (229, 127) on button[onclick='addElement()']
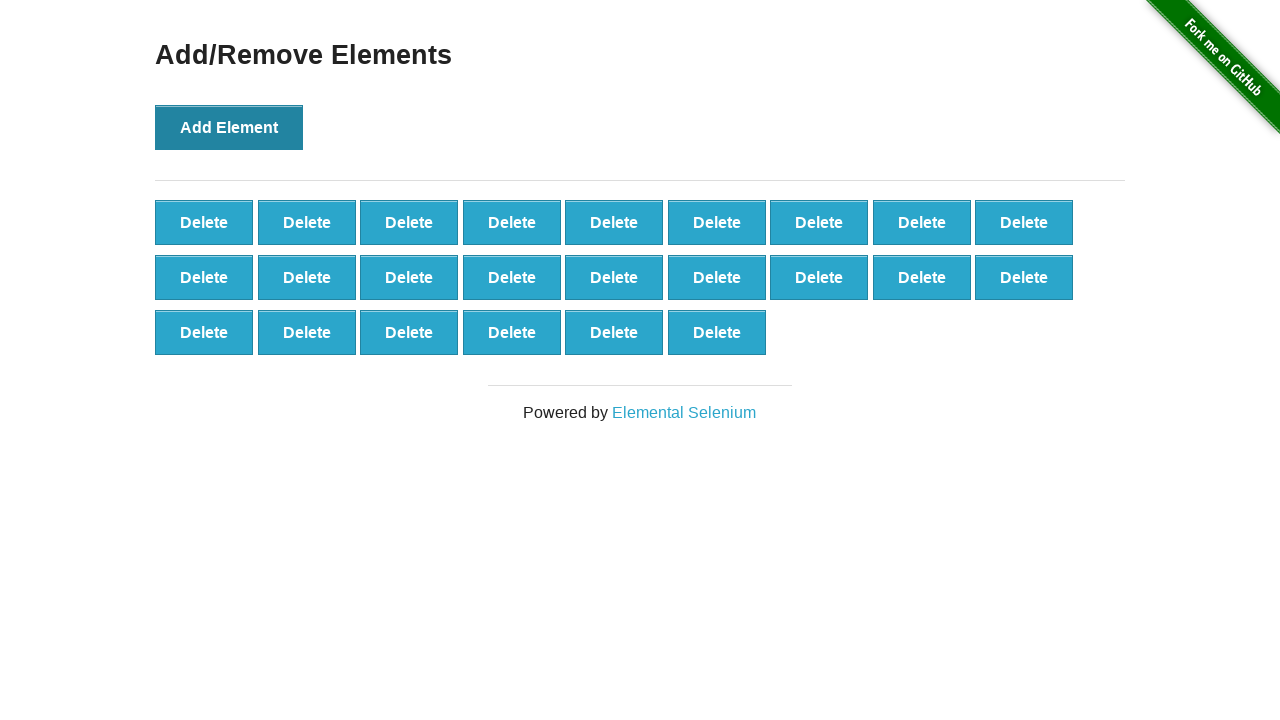

Clicked 'Add Element' button (iteration 25/100) at (229, 127) on button[onclick='addElement()']
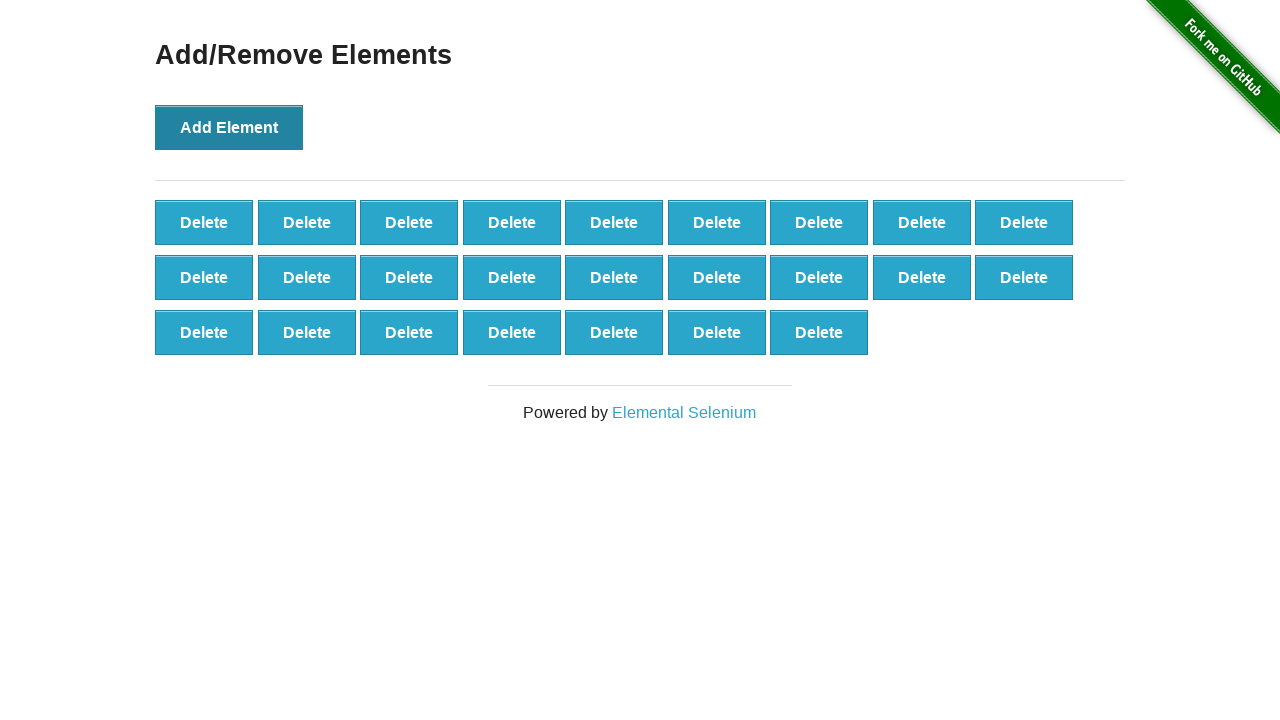

Clicked 'Add Element' button (iteration 26/100) at (229, 127) on button[onclick='addElement()']
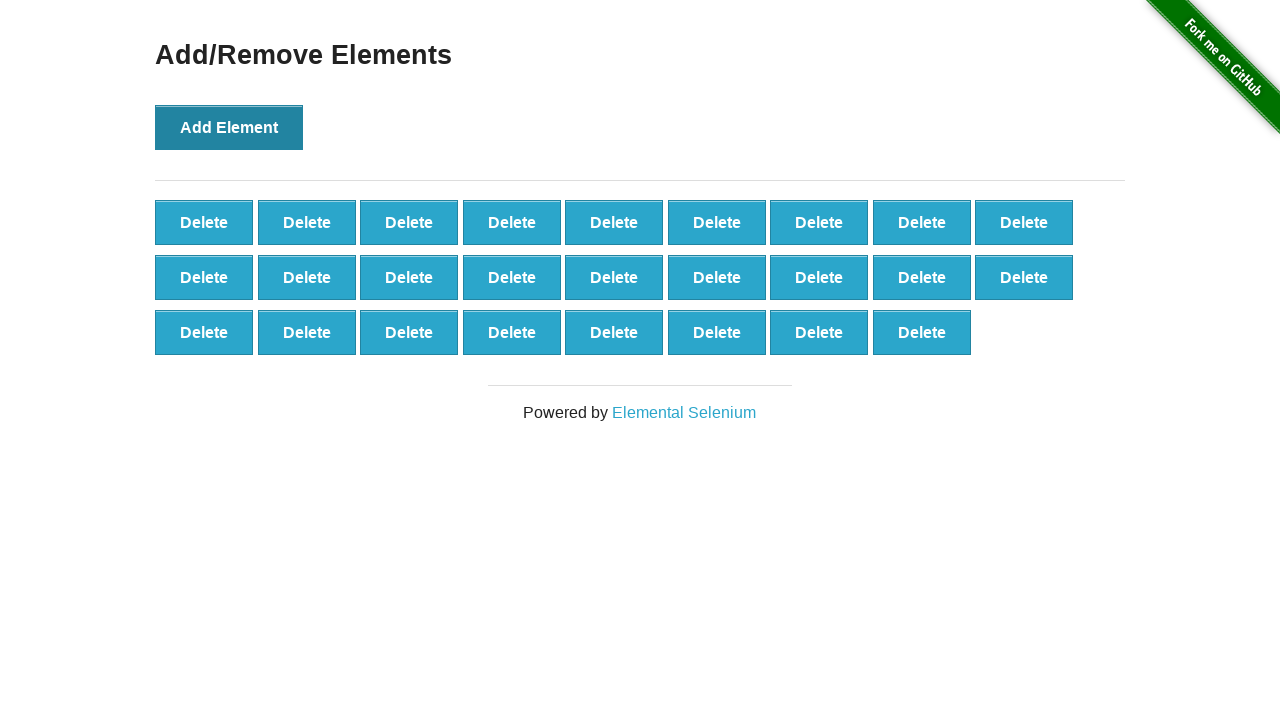

Clicked 'Add Element' button (iteration 27/100) at (229, 127) on button[onclick='addElement()']
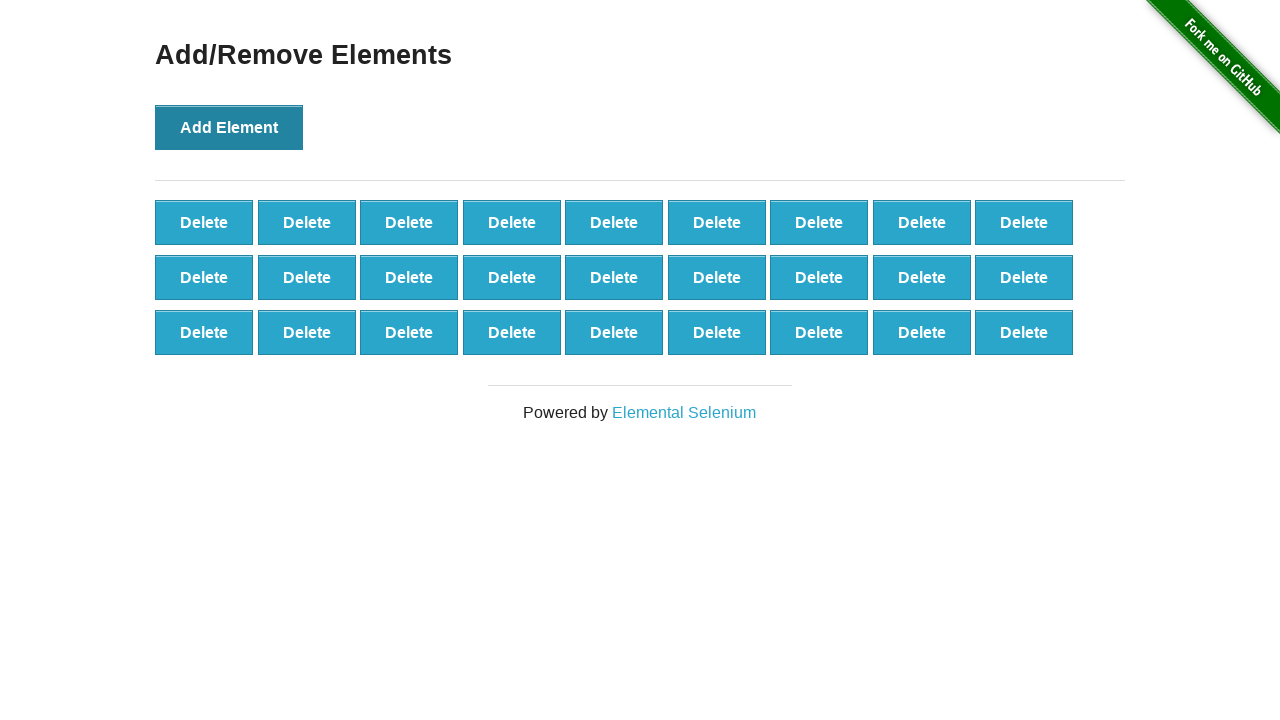

Clicked 'Add Element' button (iteration 28/100) at (229, 127) on button[onclick='addElement()']
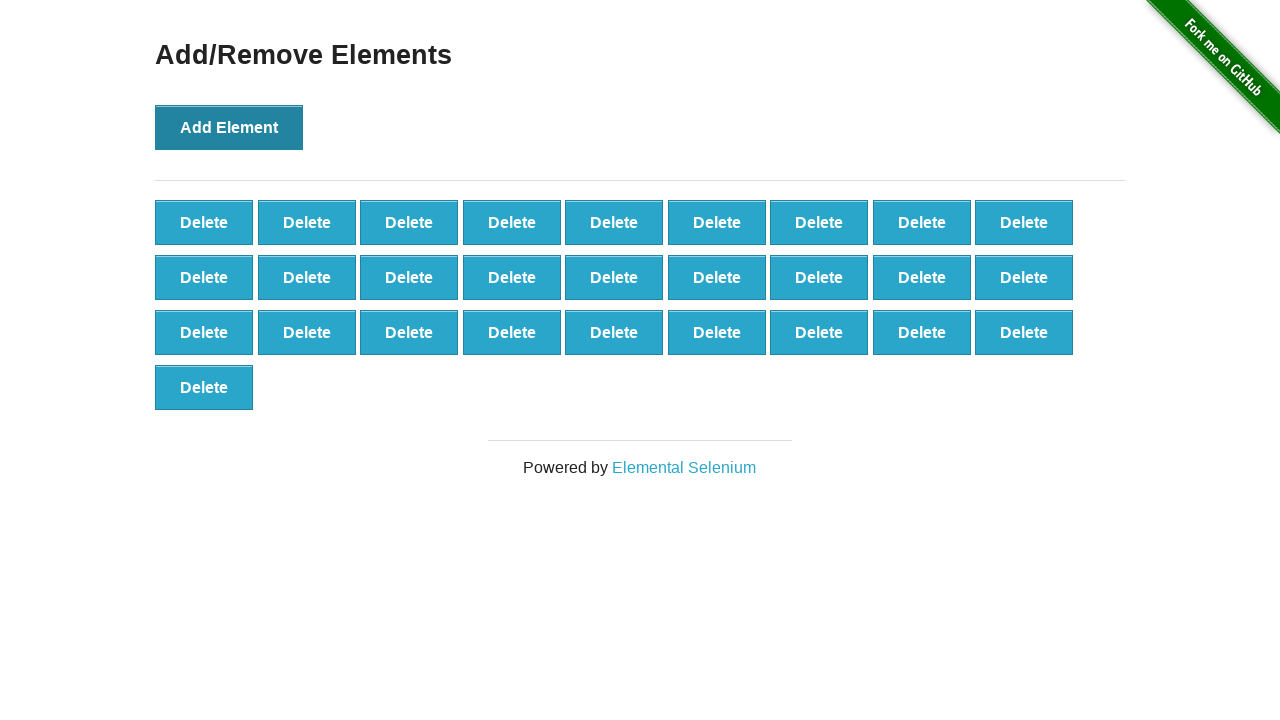

Clicked 'Add Element' button (iteration 29/100) at (229, 127) on button[onclick='addElement()']
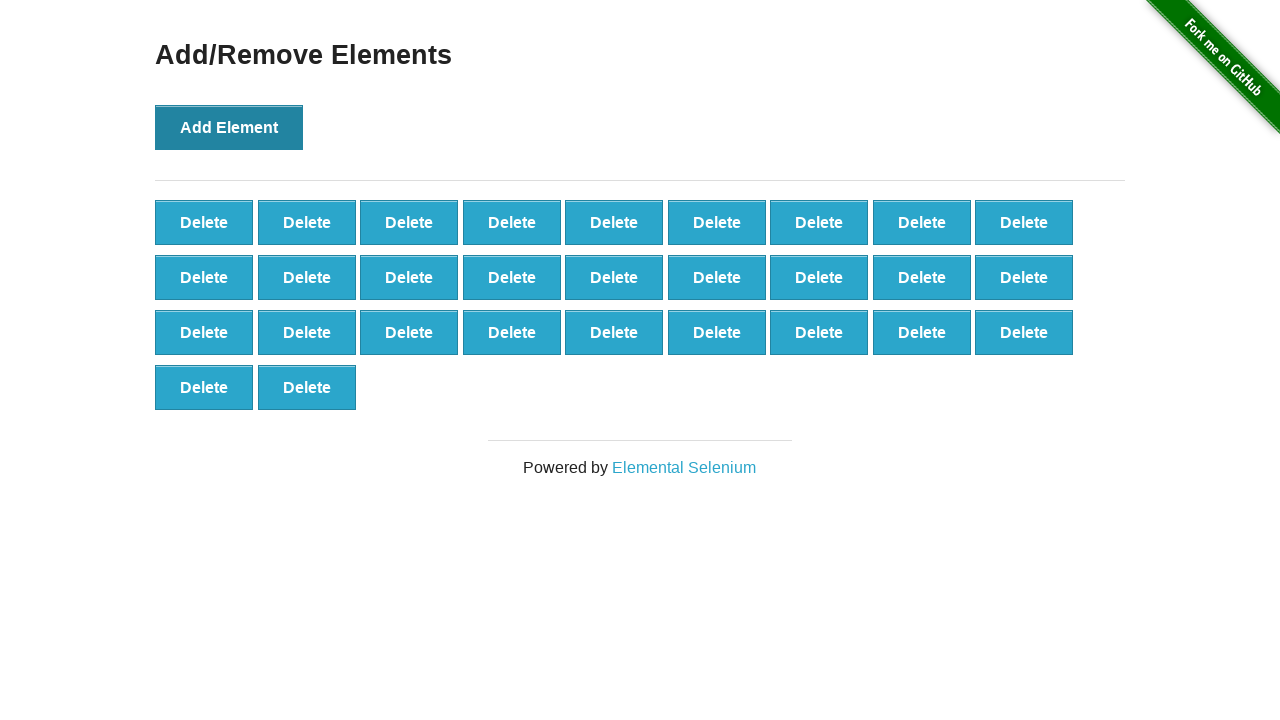

Clicked 'Add Element' button (iteration 30/100) at (229, 127) on button[onclick='addElement()']
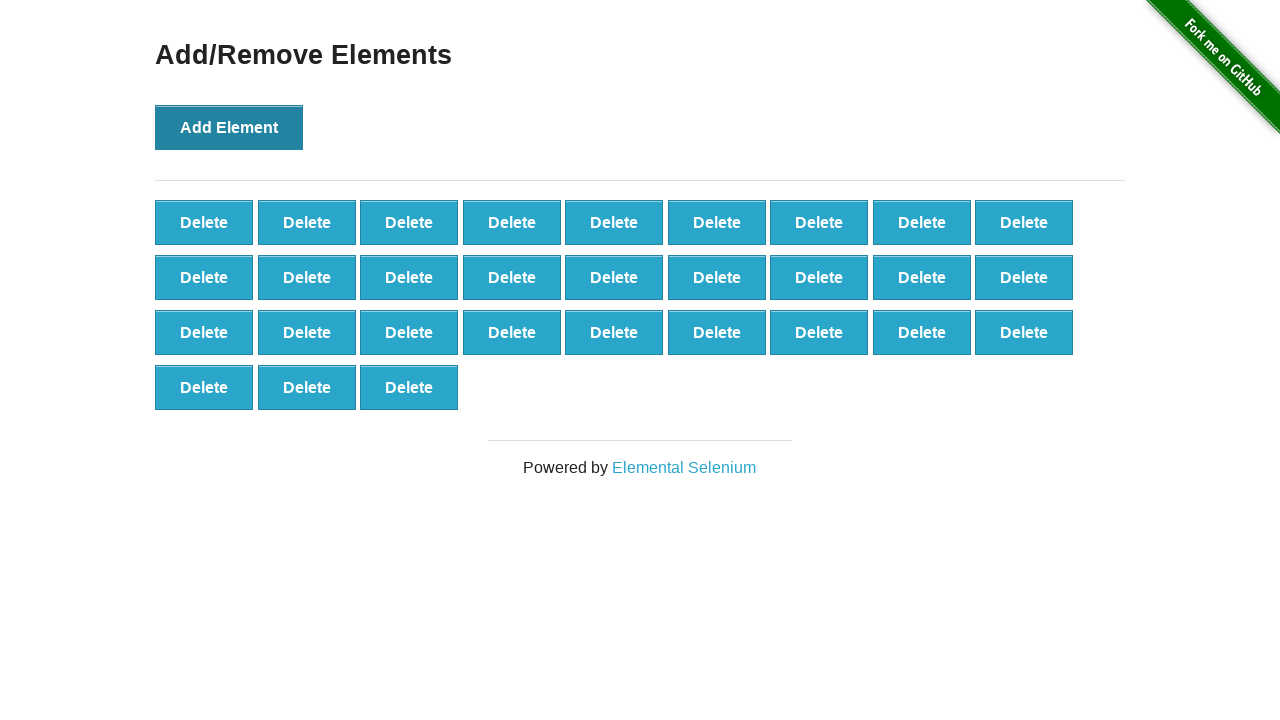

Clicked 'Add Element' button (iteration 31/100) at (229, 127) on button[onclick='addElement()']
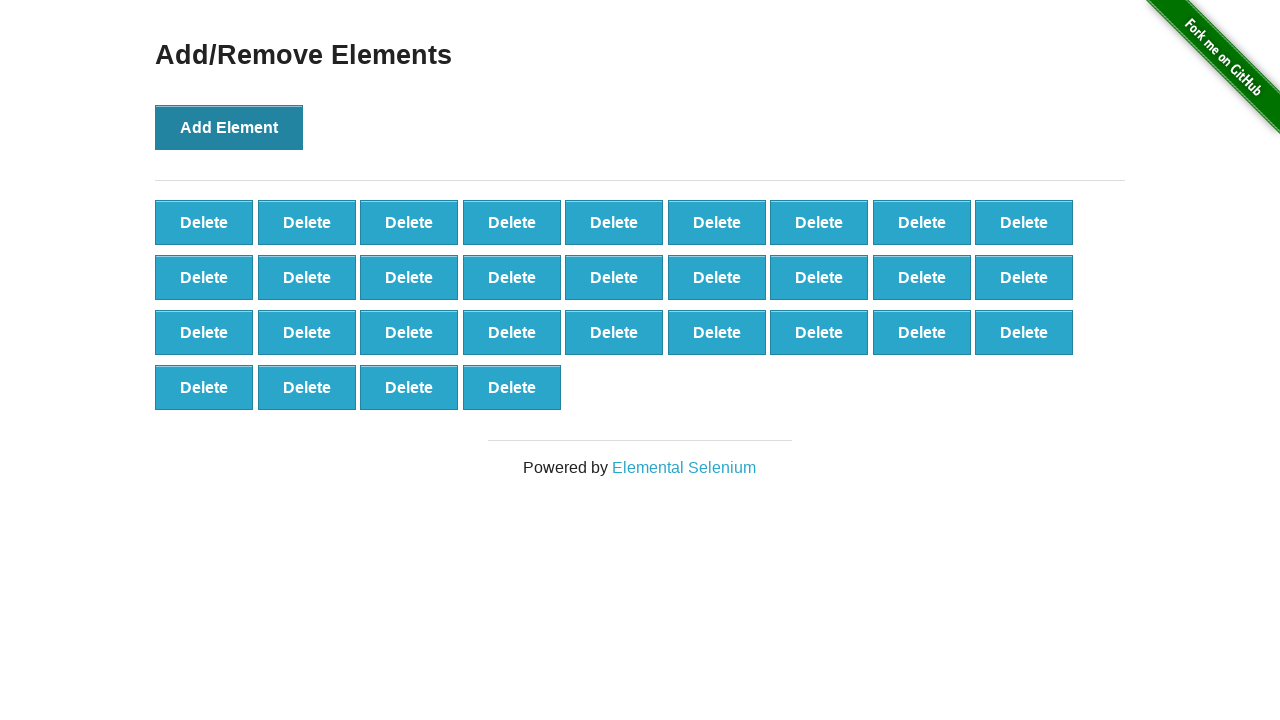

Clicked 'Add Element' button (iteration 32/100) at (229, 127) on button[onclick='addElement()']
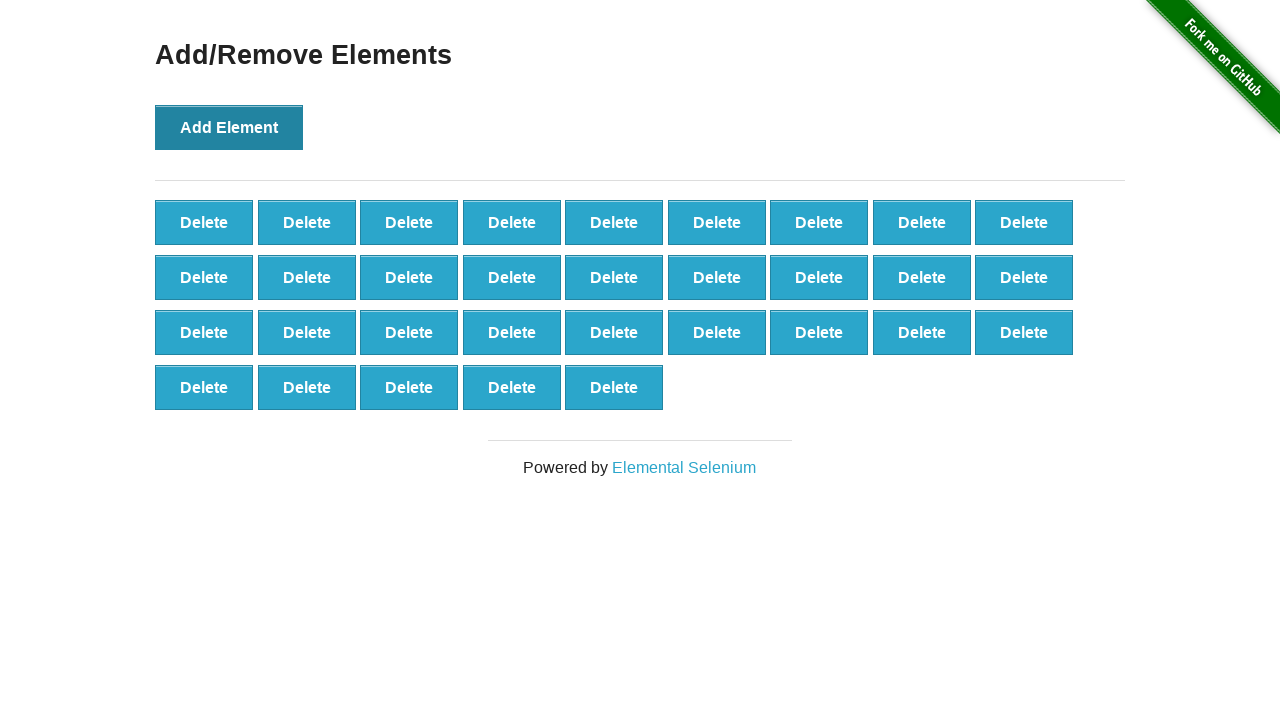

Clicked 'Add Element' button (iteration 33/100) at (229, 127) on button[onclick='addElement()']
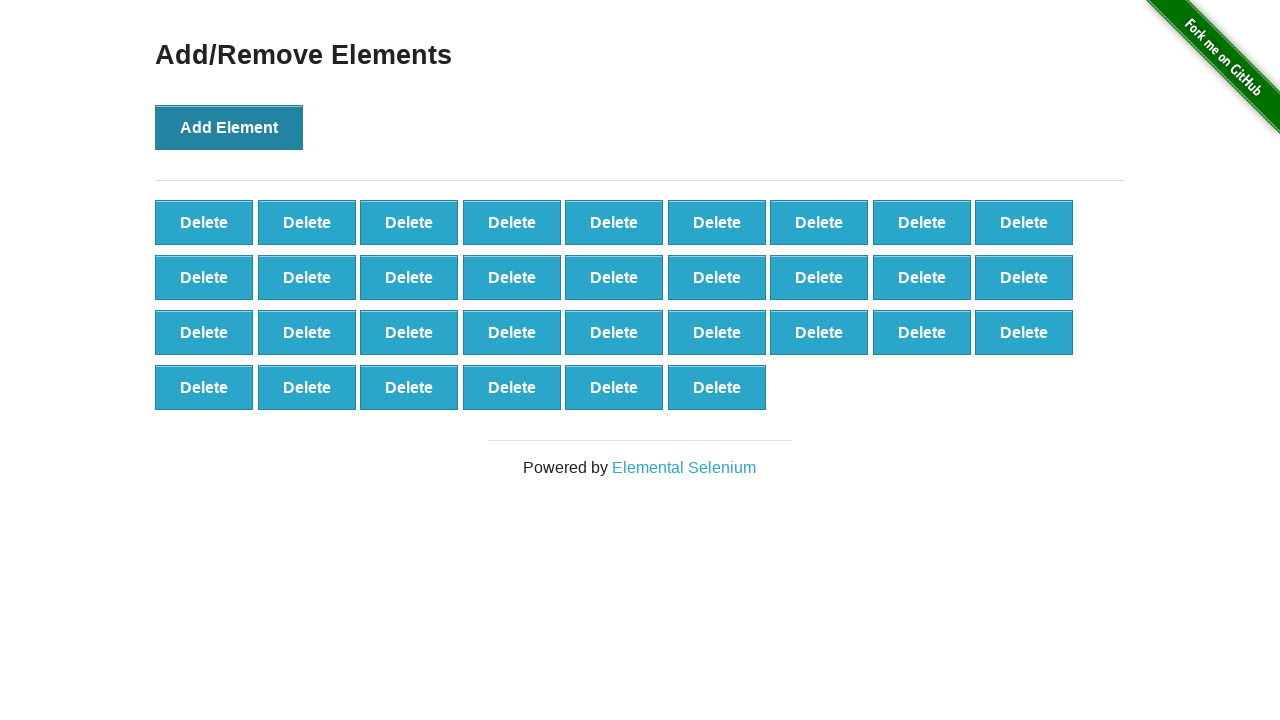

Clicked 'Add Element' button (iteration 34/100) at (229, 127) on button[onclick='addElement()']
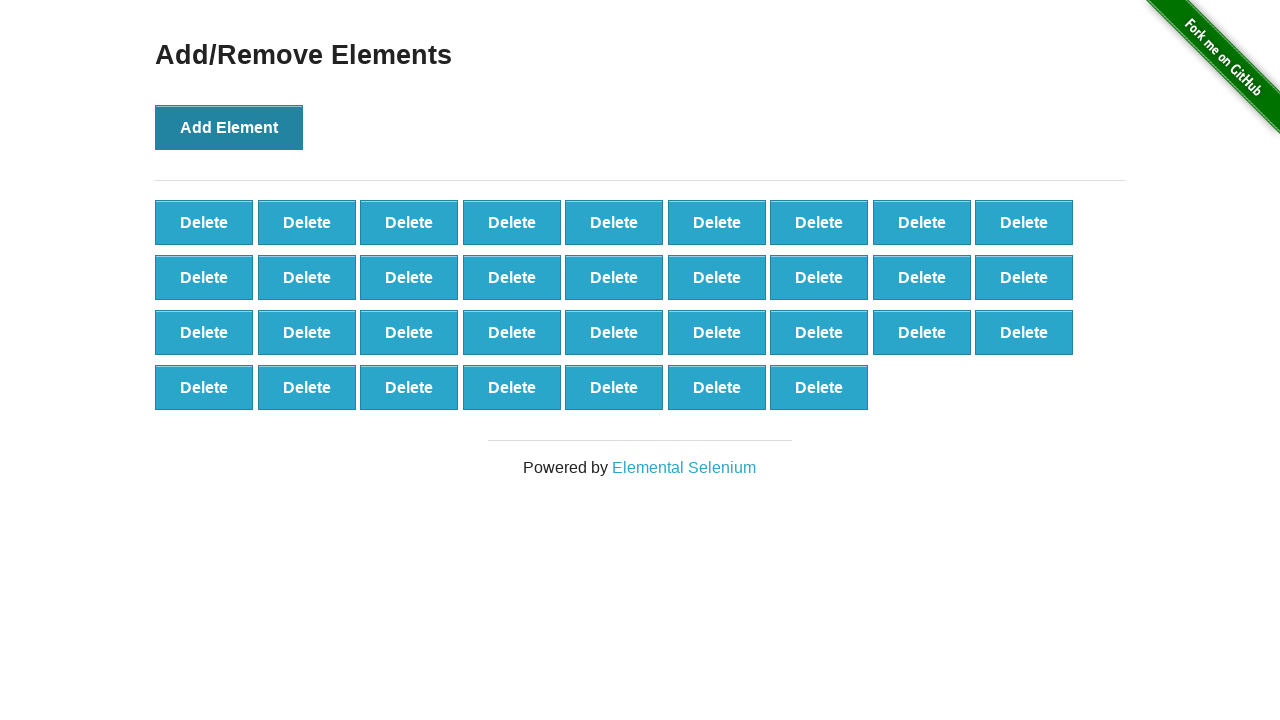

Clicked 'Add Element' button (iteration 35/100) at (229, 127) on button[onclick='addElement()']
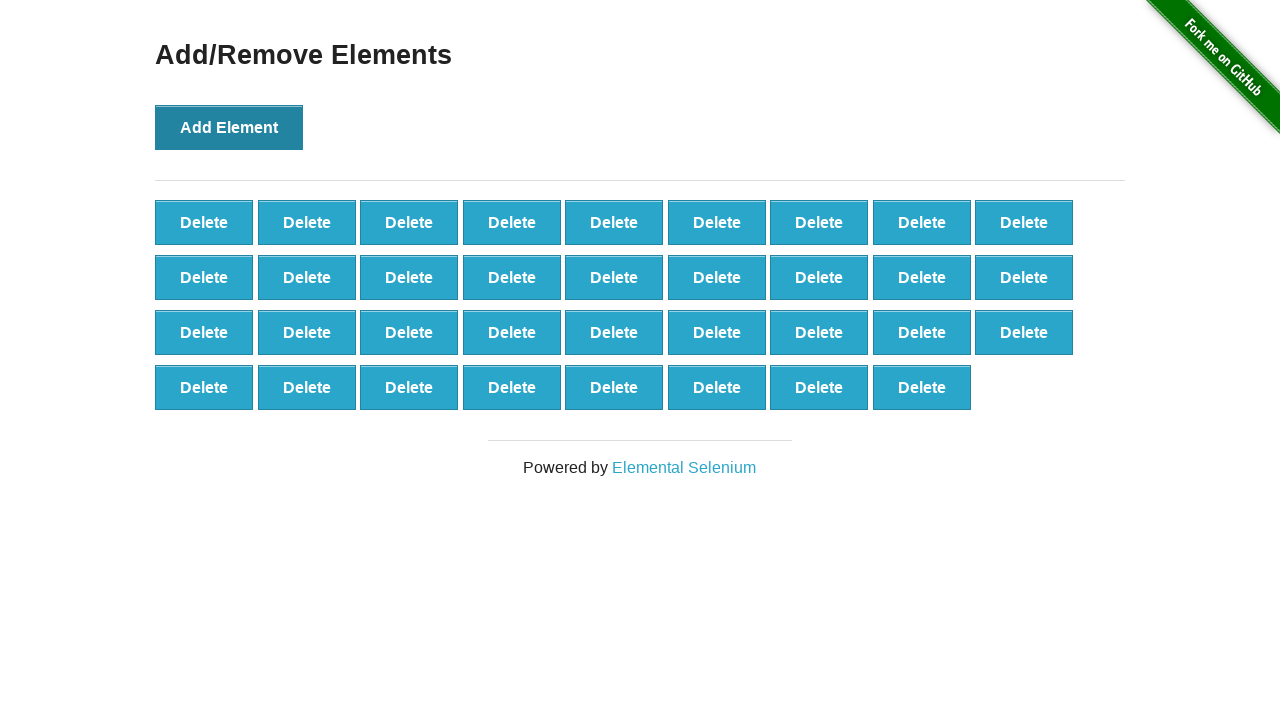

Clicked 'Add Element' button (iteration 36/100) at (229, 127) on button[onclick='addElement()']
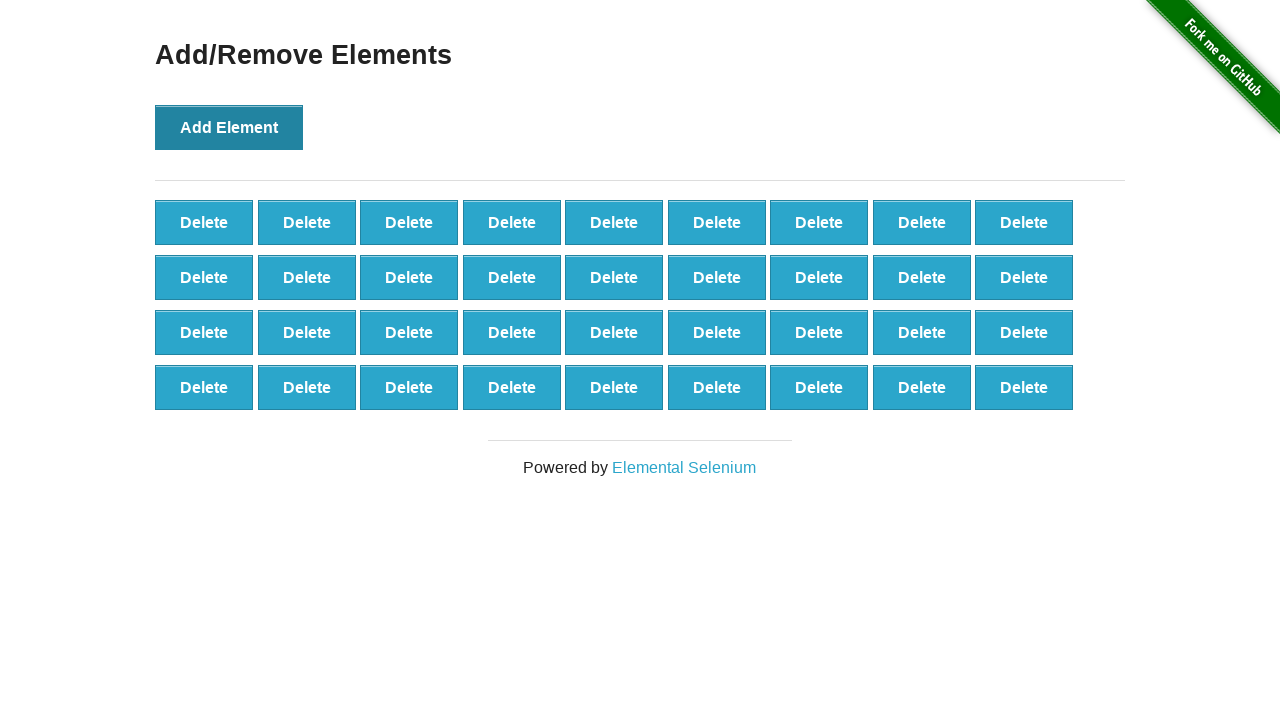

Clicked 'Add Element' button (iteration 37/100) at (229, 127) on button[onclick='addElement()']
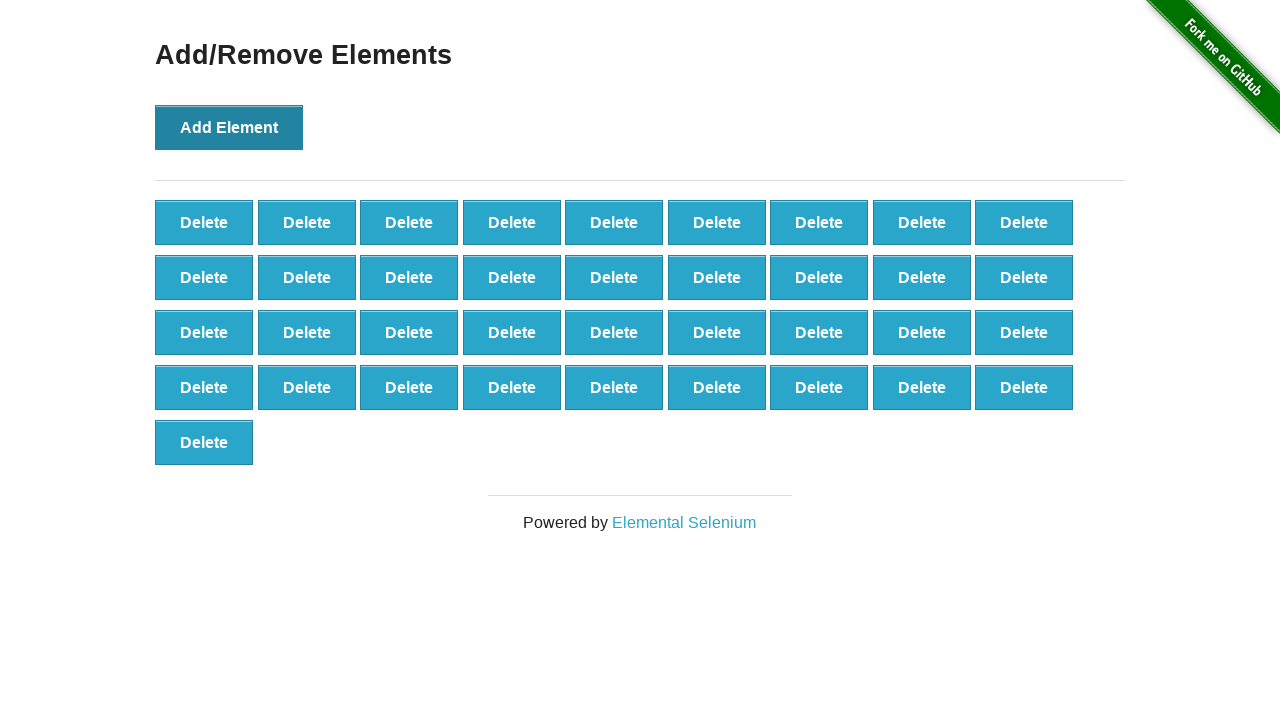

Clicked 'Add Element' button (iteration 38/100) at (229, 127) on button[onclick='addElement()']
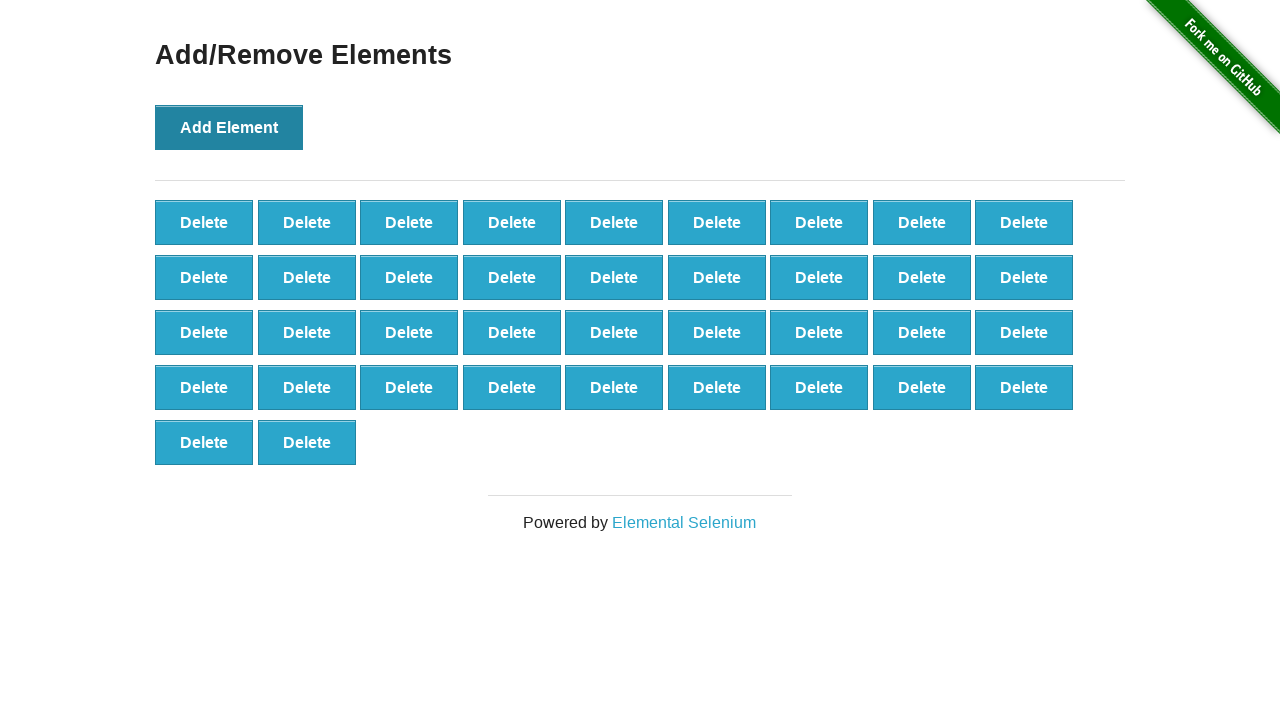

Clicked 'Add Element' button (iteration 39/100) at (229, 127) on button[onclick='addElement()']
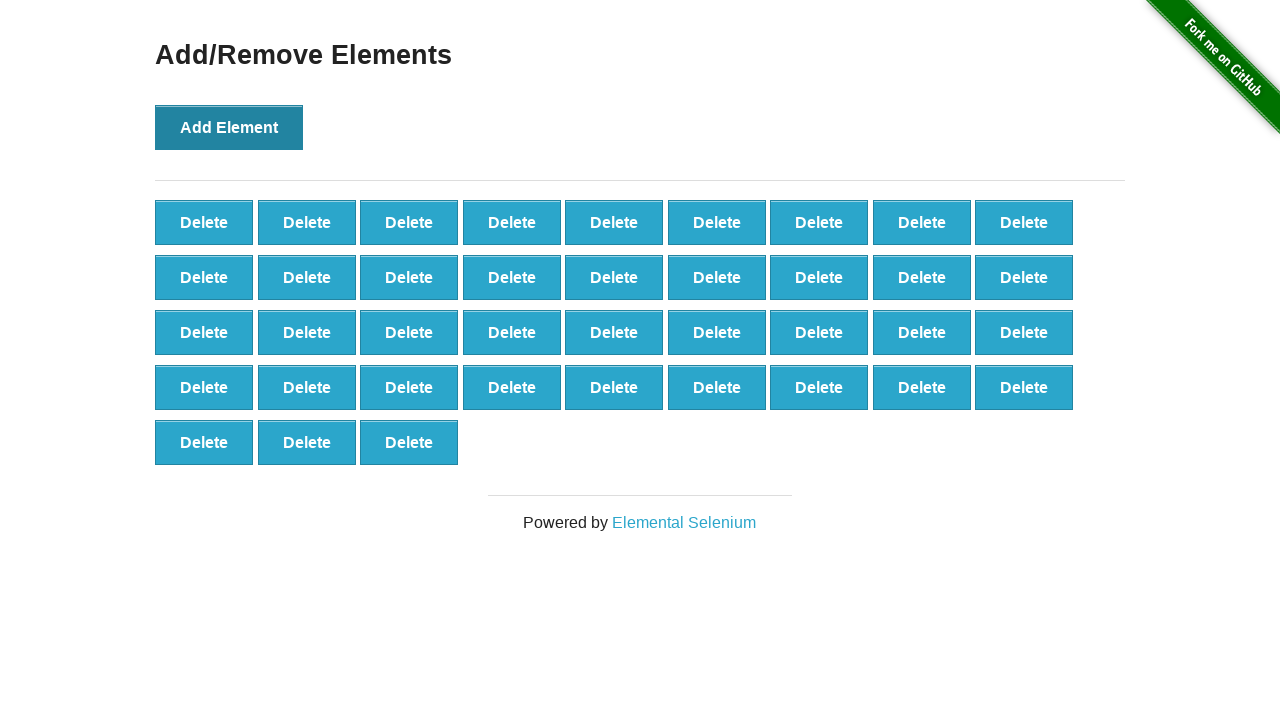

Clicked 'Add Element' button (iteration 40/100) at (229, 127) on button[onclick='addElement()']
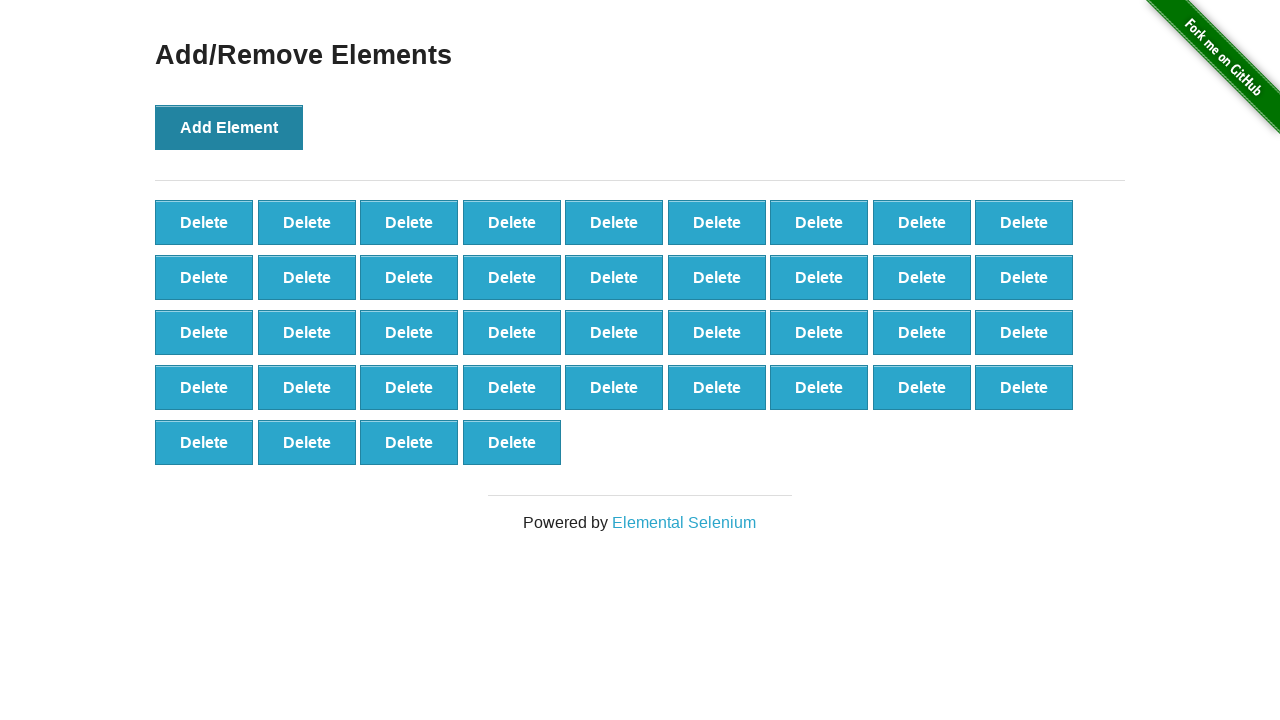

Clicked 'Add Element' button (iteration 41/100) at (229, 127) on button[onclick='addElement()']
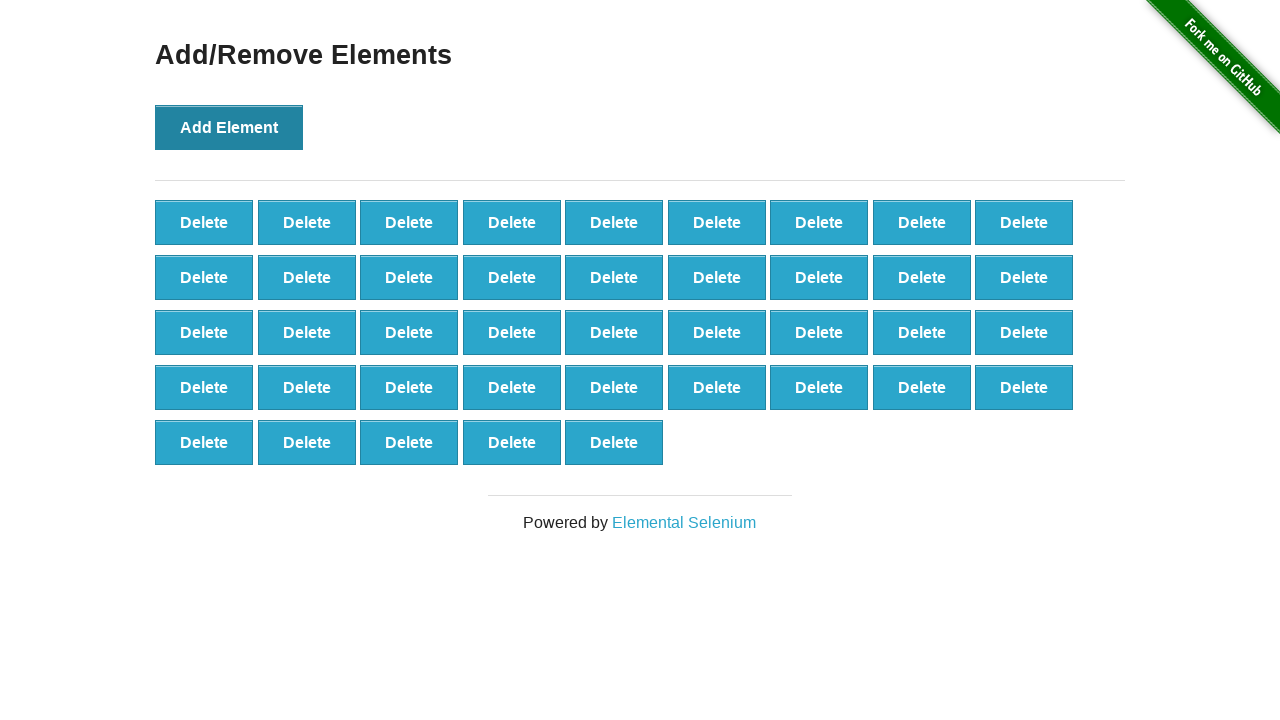

Clicked 'Add Element' button (iteration 42/100) at (229, 127) on button[onclick='addElement()']
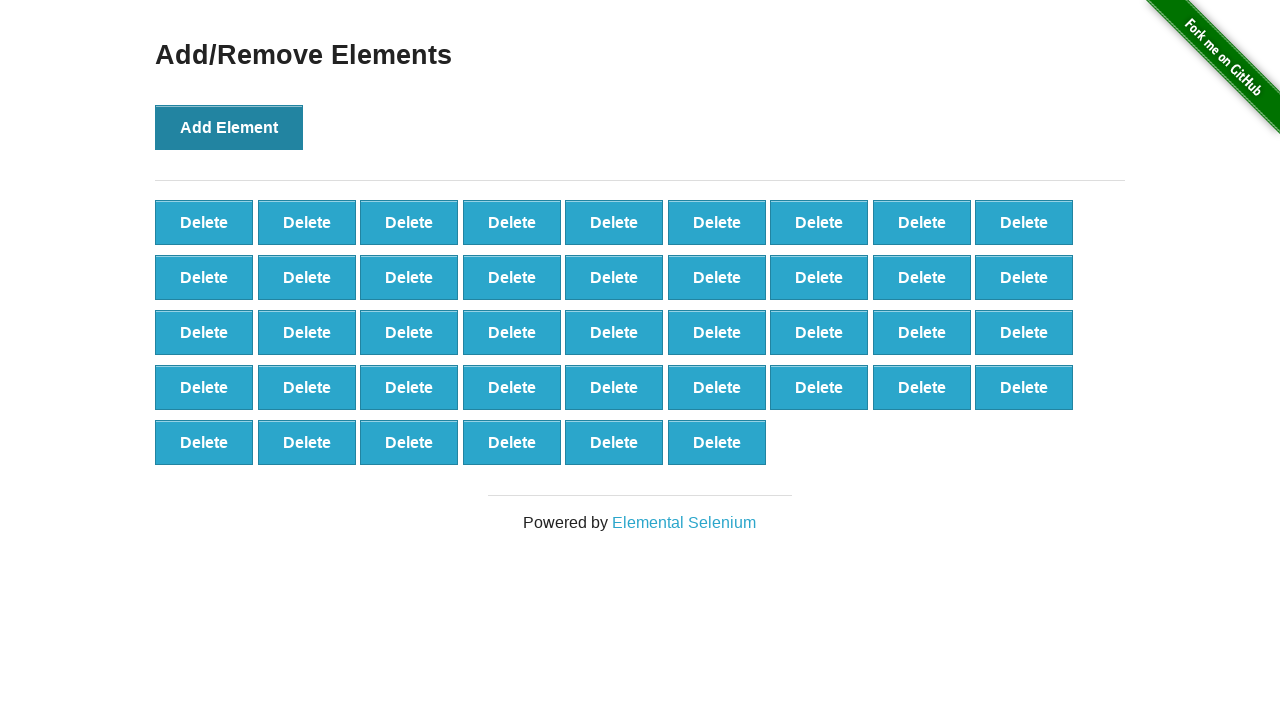

Clicked 'Add Element' button (iteration 43/100) at (229, 127) on button[onclick='addElement()']
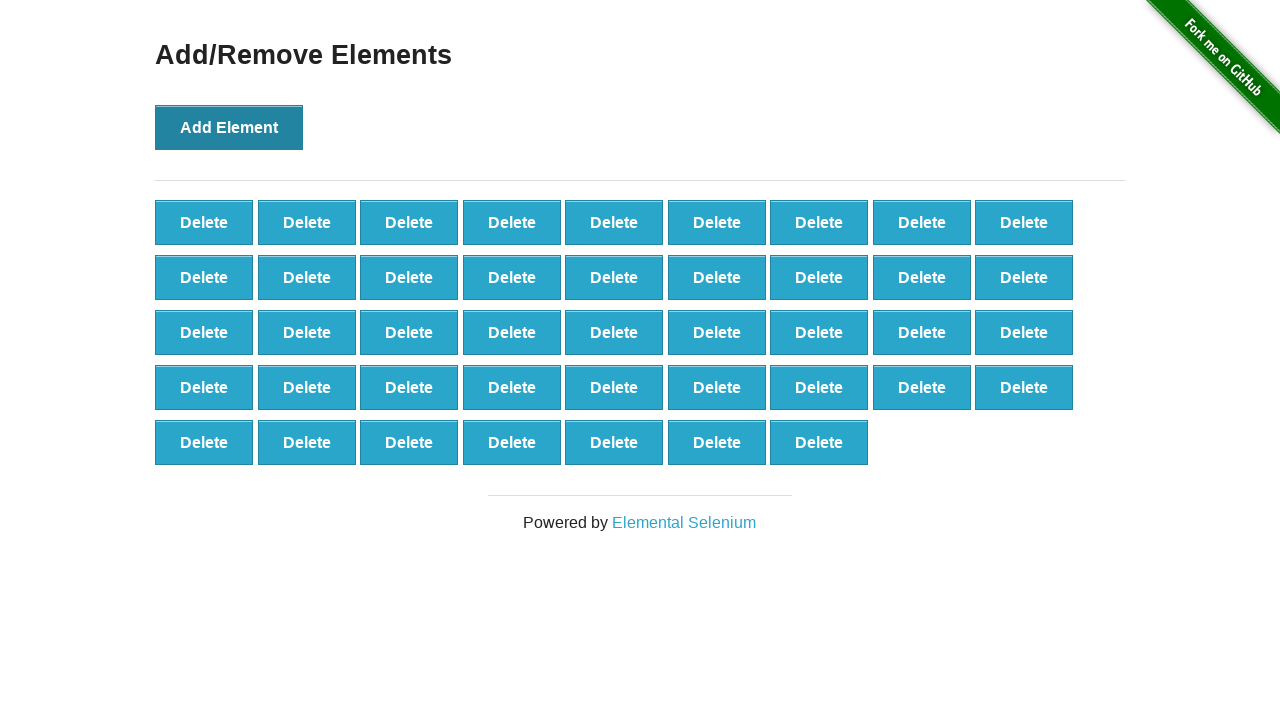

Clicked 'Add Element' button (iteration 44/100) at (229, 127) on button[onclick='addElement()']
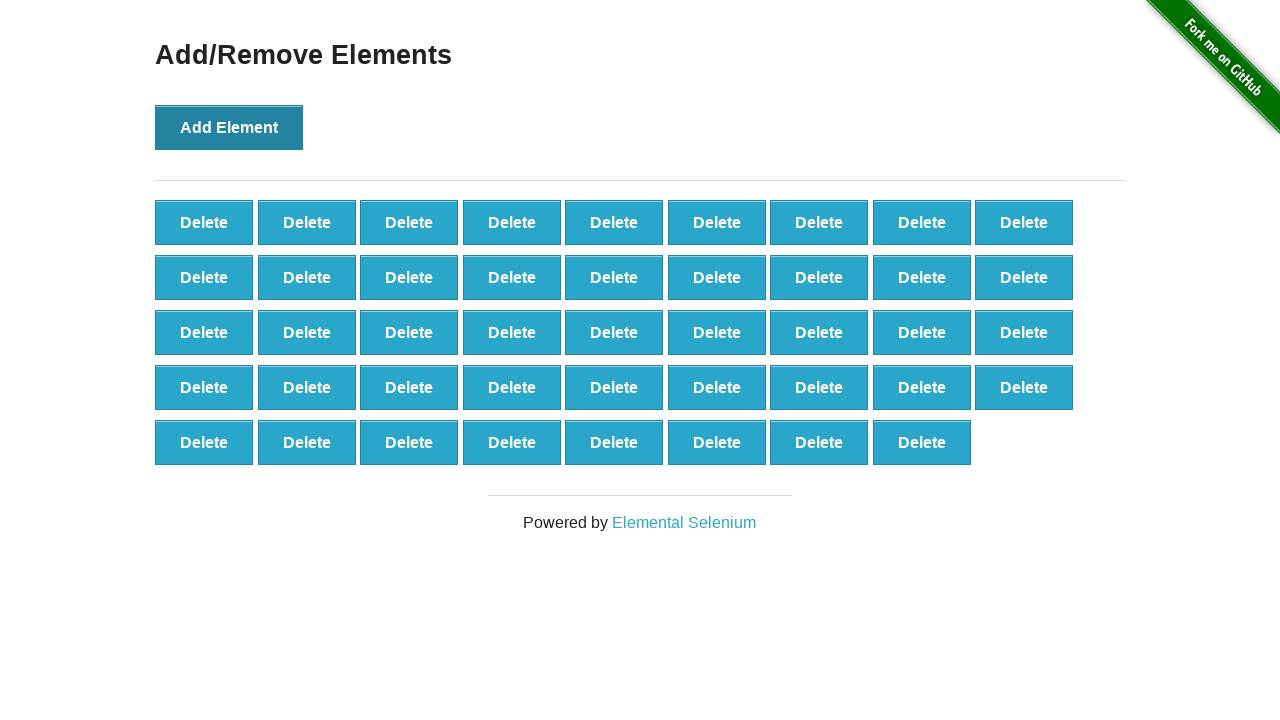

Clicked 'Add Element' button (iteration 45/100) at (229, 127) on button[onclick='addElement()']
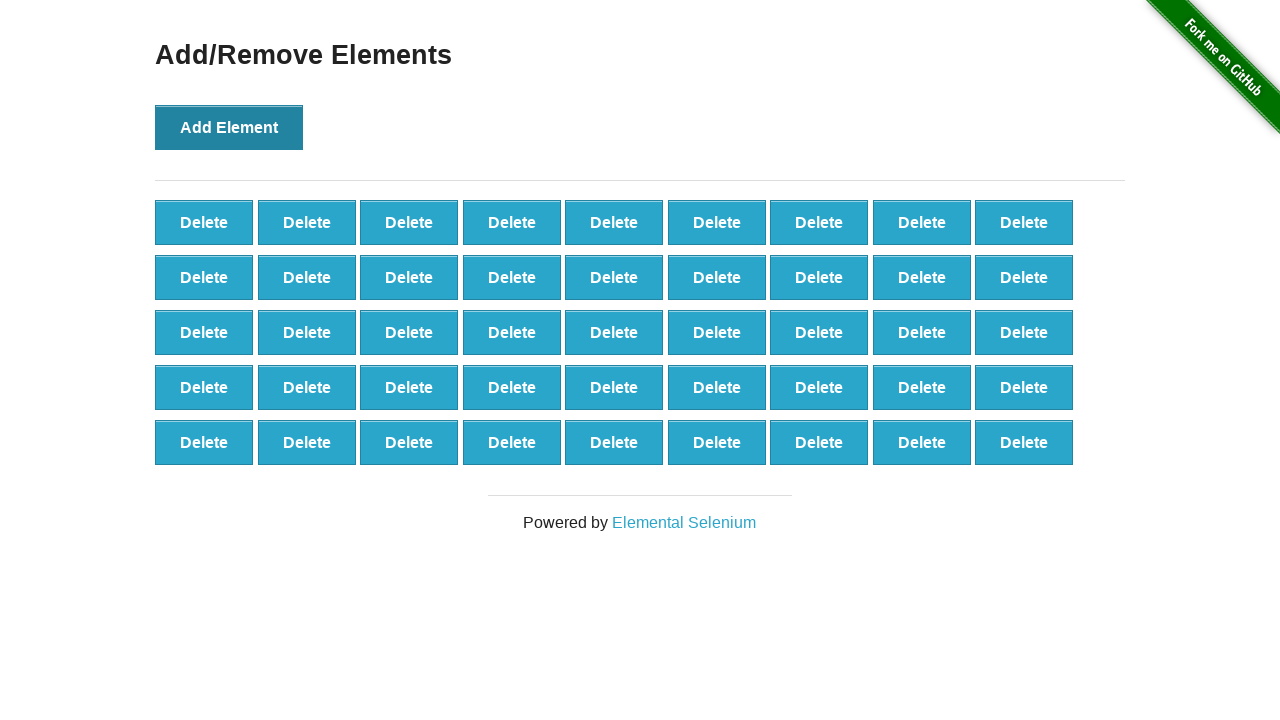

Clicked 'Add Element' button (iteration 46/100) at (229, 127) on button[onclick='addElement()']
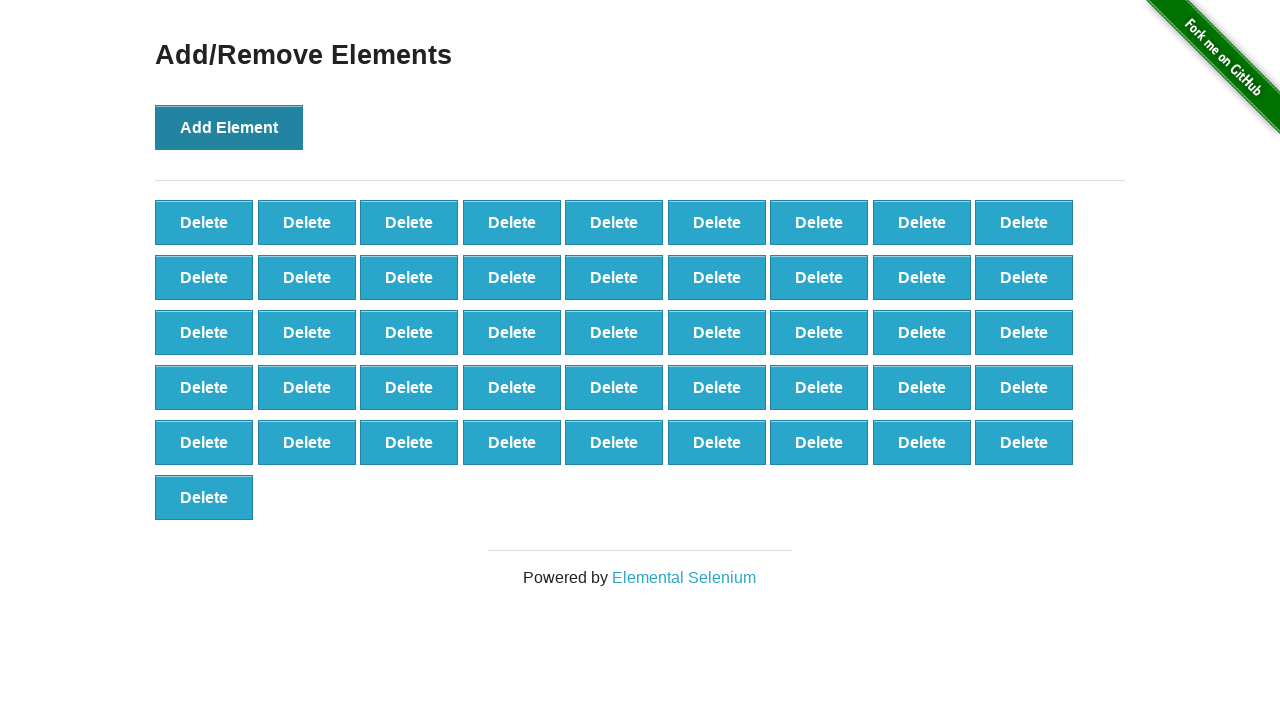

Clicked 'Add Element' button (iteration 47/100) at (229, 127) on button[onclick='addElement()']
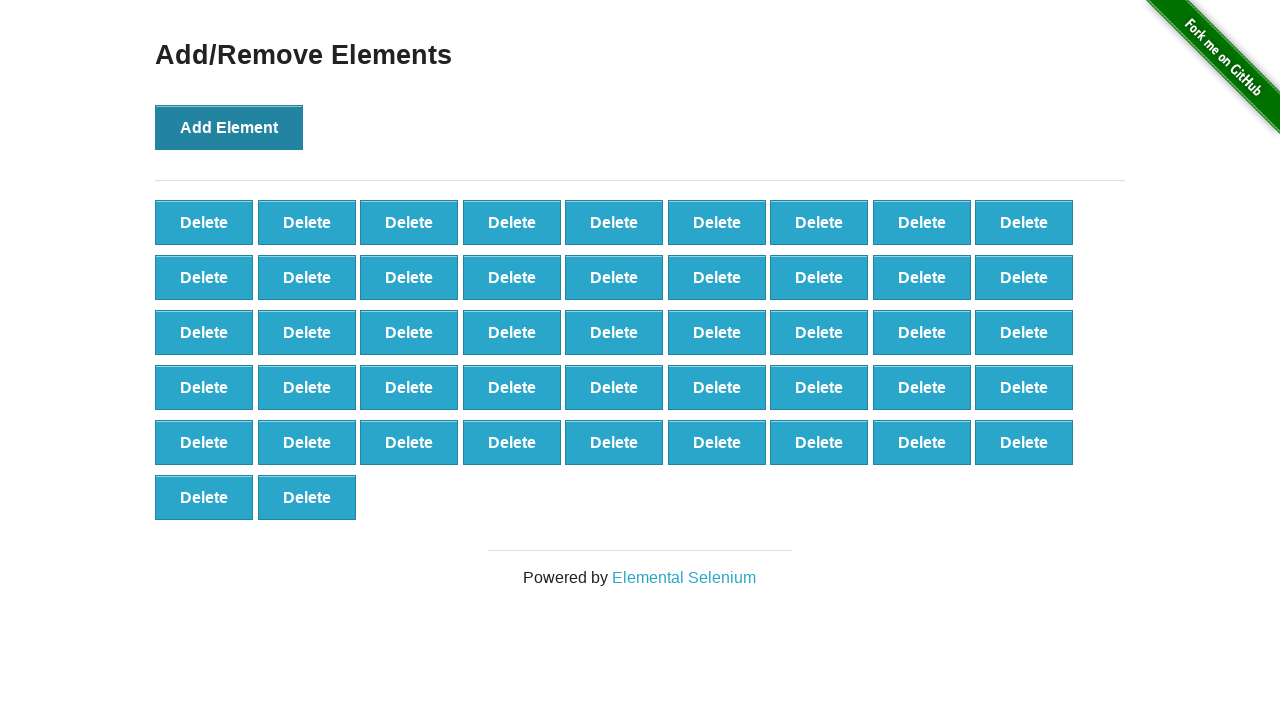

Clicked 'Add Element' button (iteration 48/100) at (229, 127) on button[onclick='addElement()']
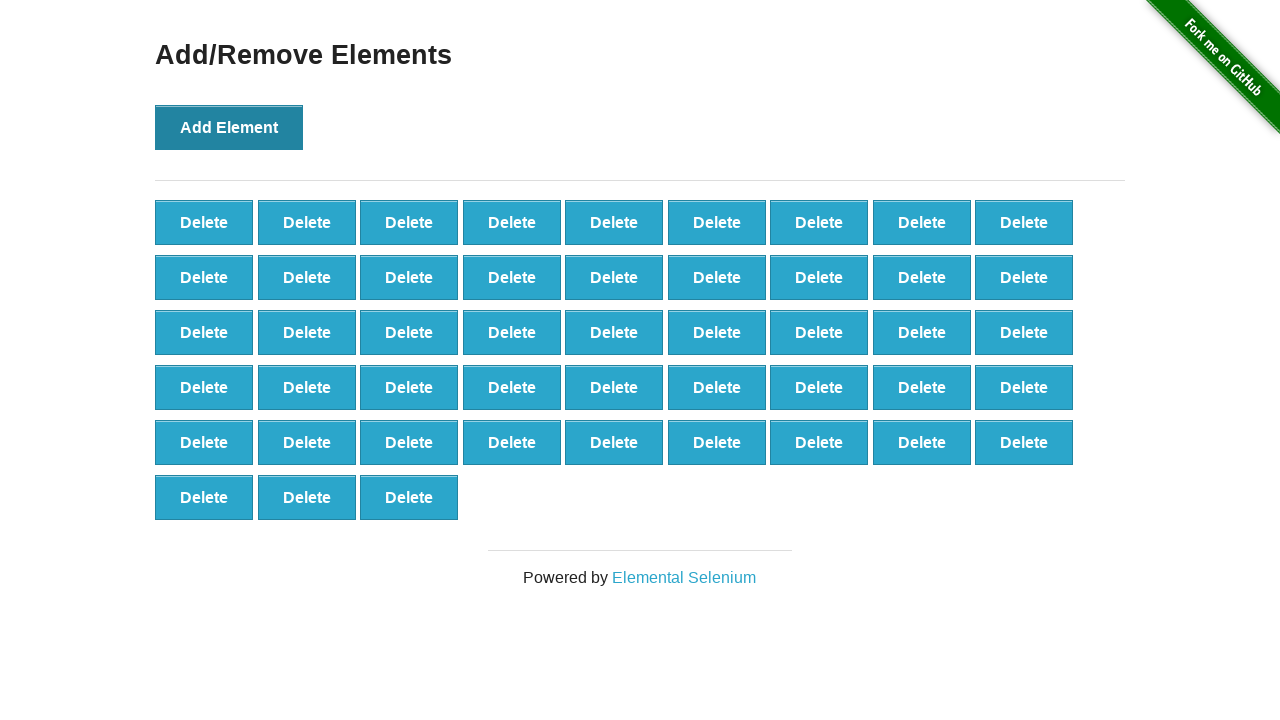

Clicked 'Add Element' button (iteration 49/100) at (229, 127) on button[onclick='addElement()']
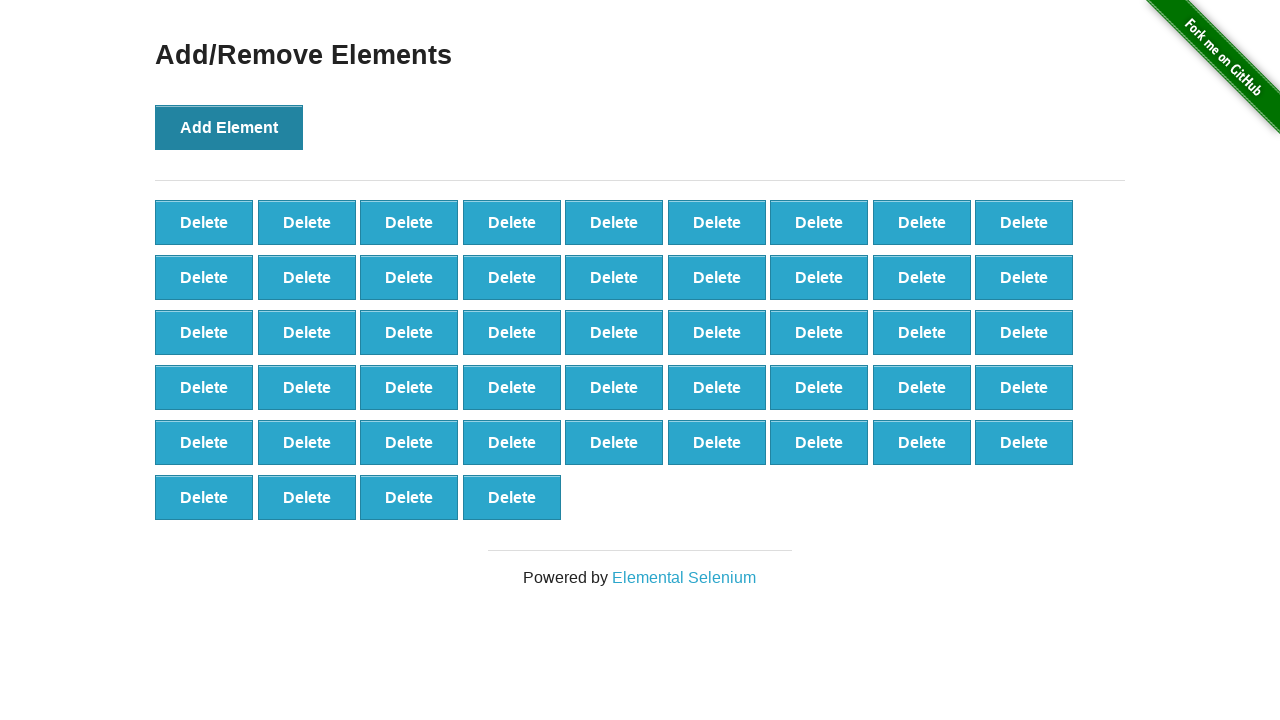

Clicked 'Add Element' button (iteration 50/100) at (229, 127) on button[onclick='addElement()']
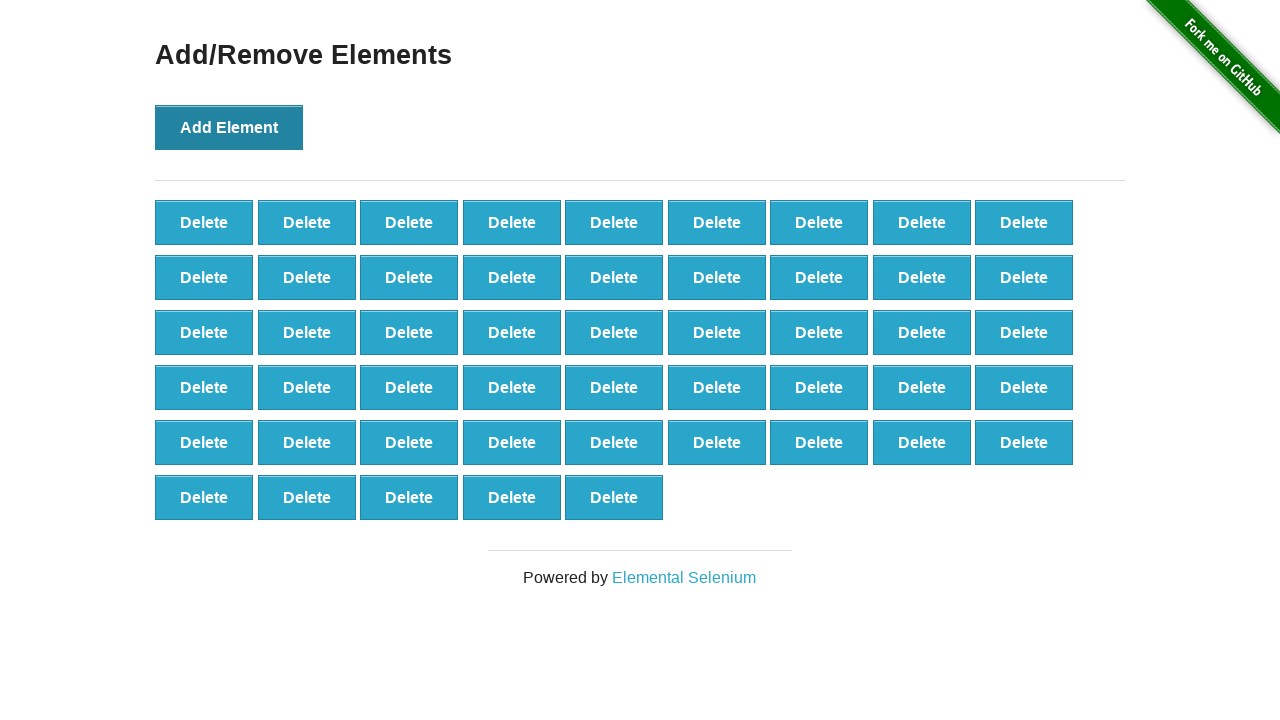

Clicked 'Add Element' button (iteration 51/100) at (229, 127) on button[onclick='addElement()']
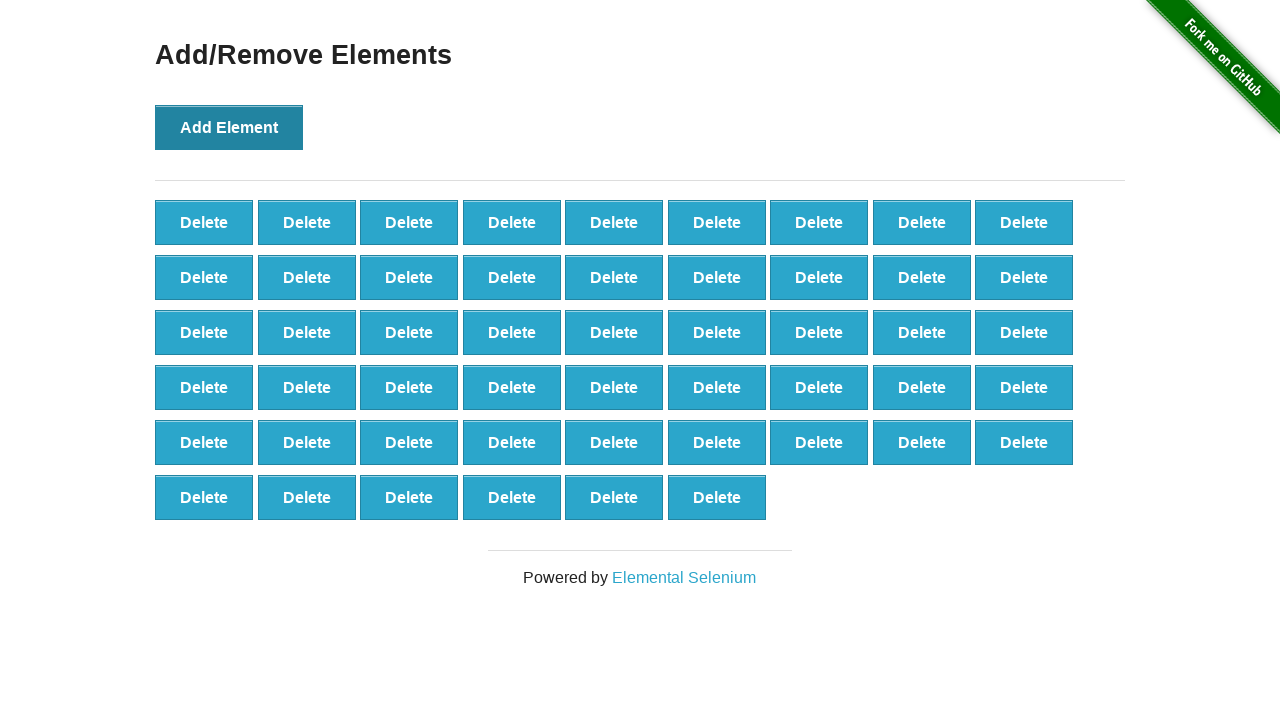

Clicked 'Add Element' button (iteration 52/100) at (229, 127) on button[onclick='addElement()']
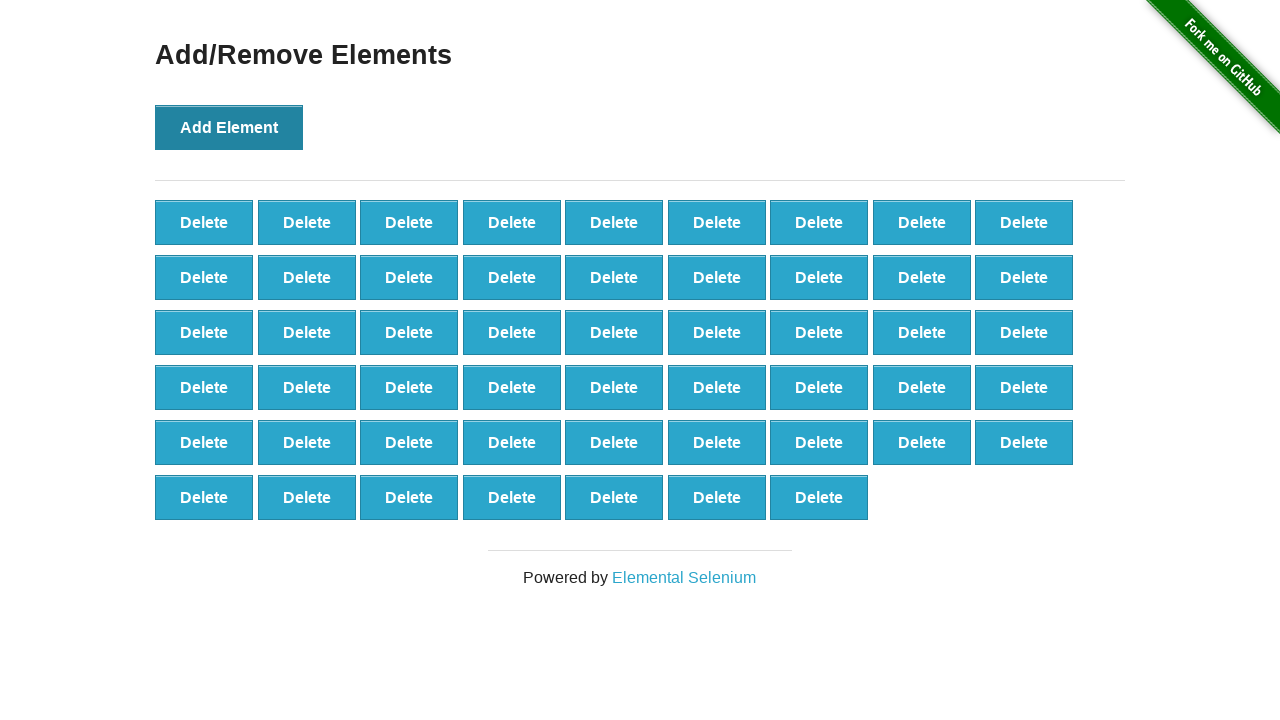

Clicked 'Add Element' button (iteration 53/100) at (229, 127) on button[onclick='addElement()']
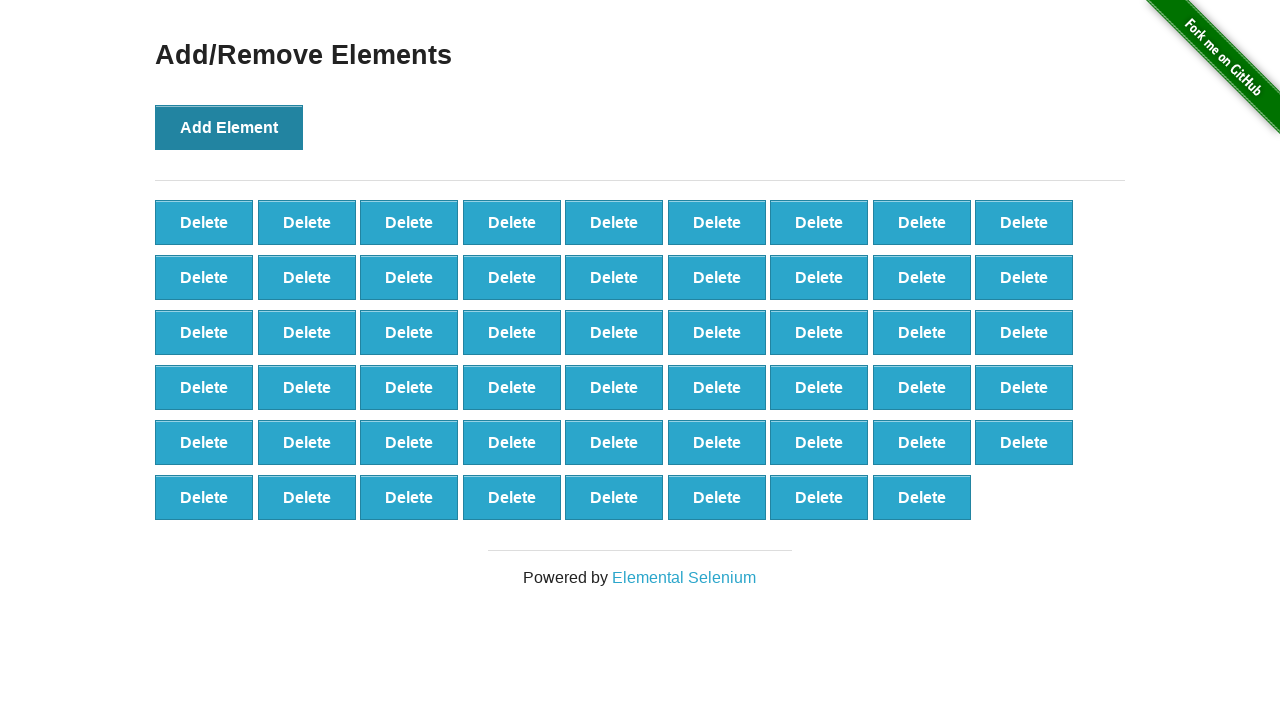

Clicked 'Add Element' button (iteration 54/100) at (229, 127) on button[onclick='addElement()']
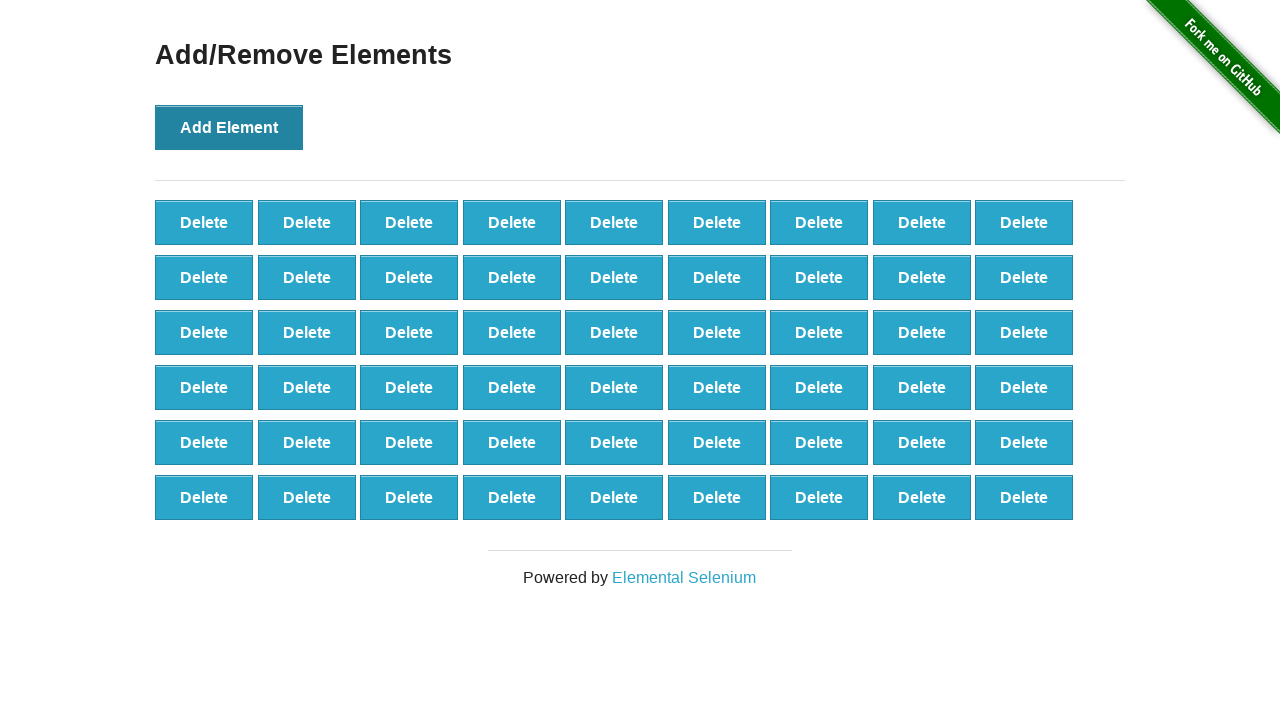

Clicked 'Add Element' button (iteration 55/100) at (229, 127) on button[onclick='addElement()']
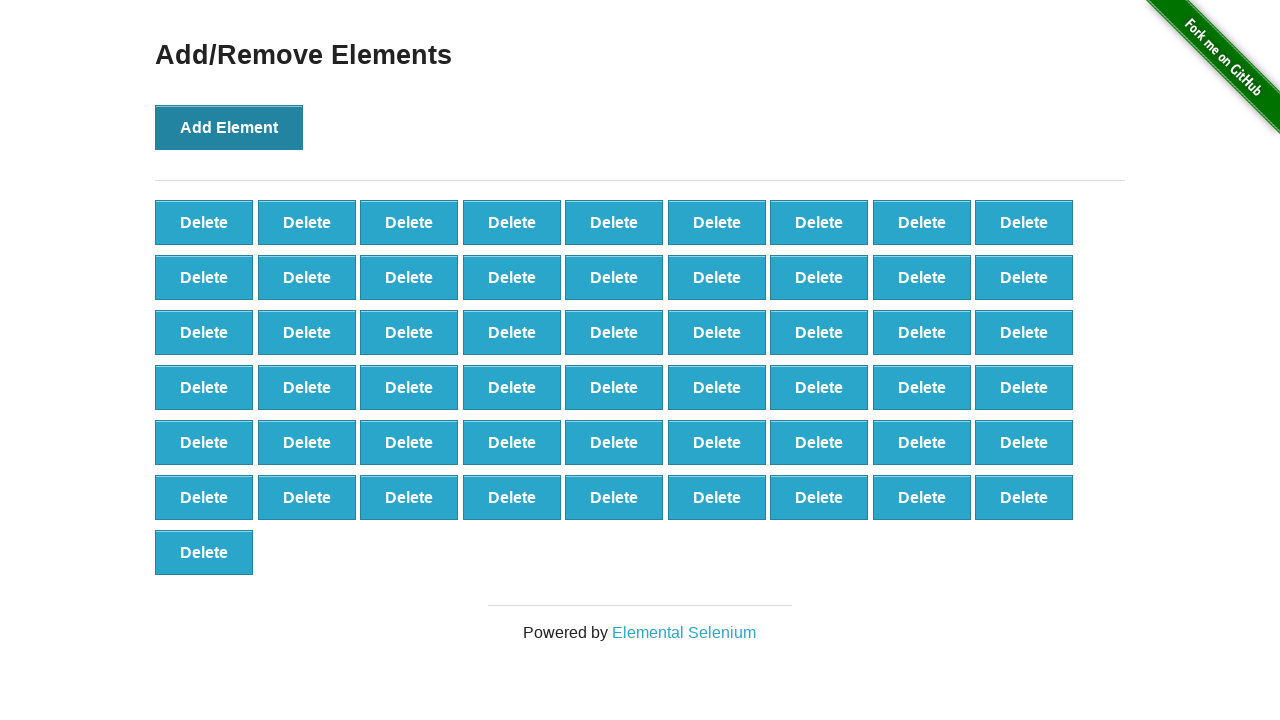

Clicked 'Add Element' button (iteration 56/100) at (229, 127) on button[onclick='addElement()']
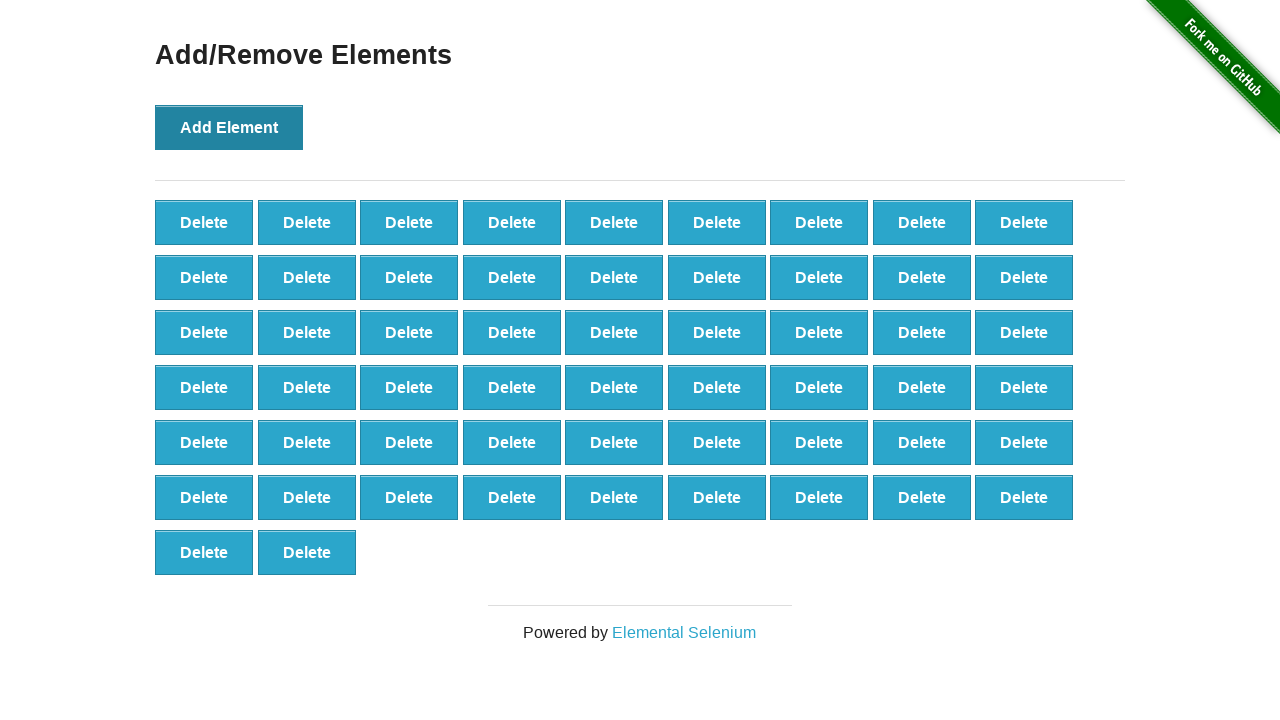

Clicked 'Add Element' button (iteration 57/100) at (229, 127) on button[onclick='addElement()']
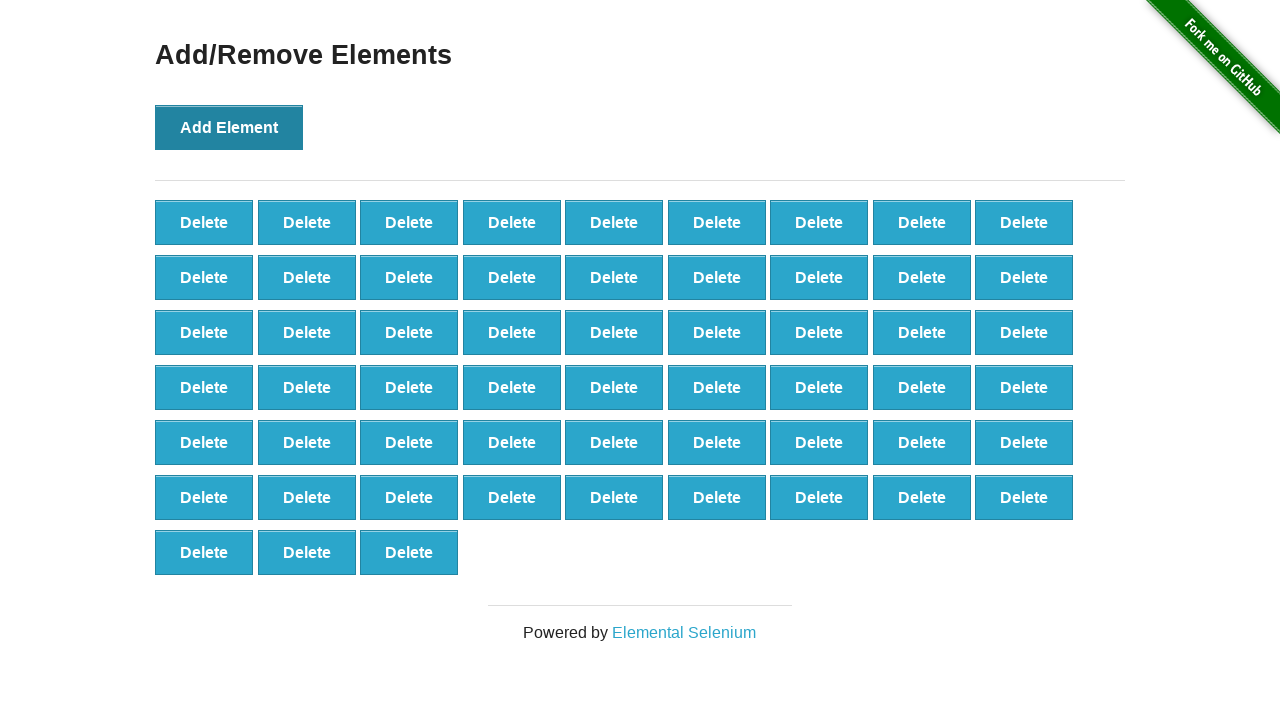

Clicked 'Add Element' button (iteration 58/100) at (229, 127) on button[onclick='addElement()']
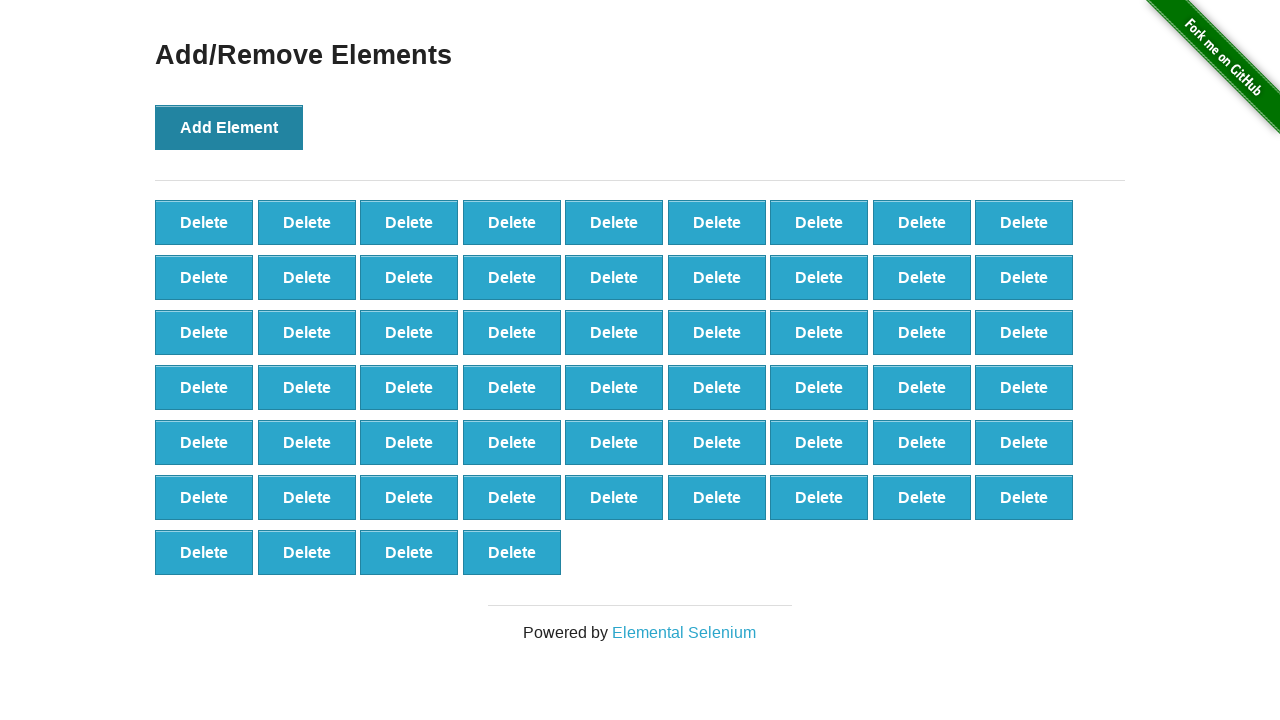

Clicked 'Add Element' button (iteration 59/100) at (229, 127) on button[onclick='addElement()']
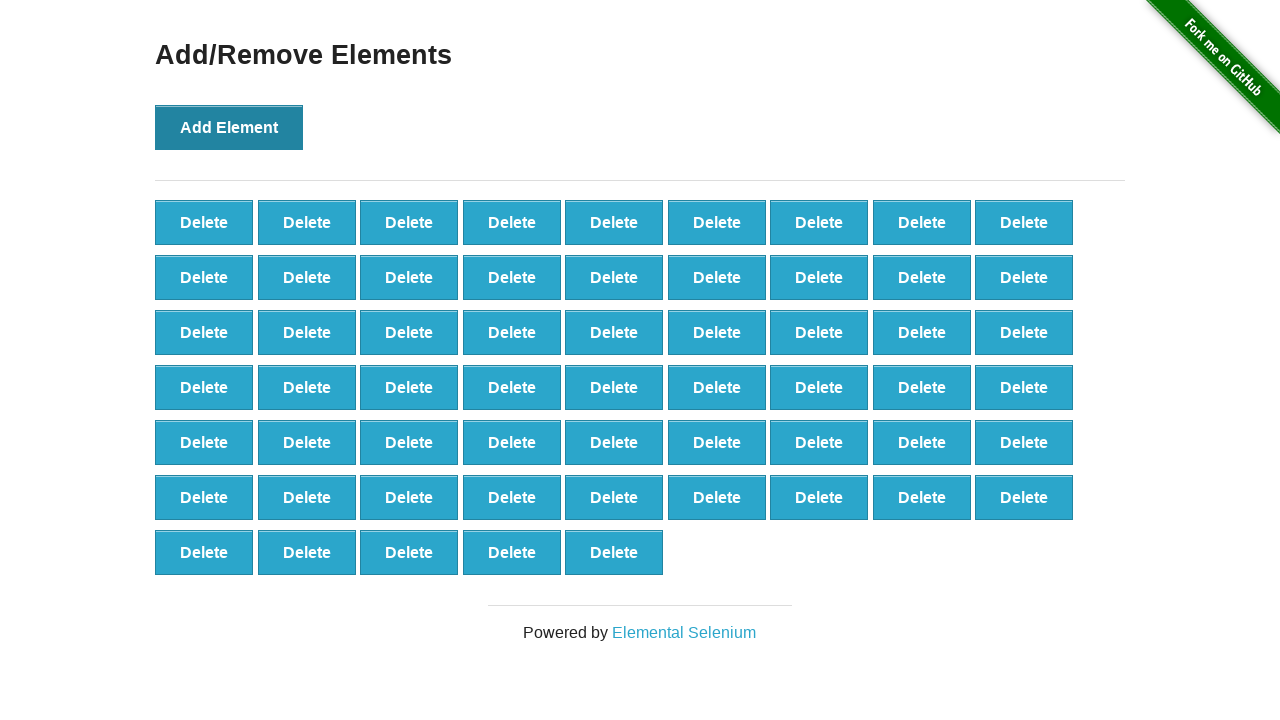

Clicked 'Add Element' button (iteration 60/100) at (229, 127) on button[onclick='addElement()']
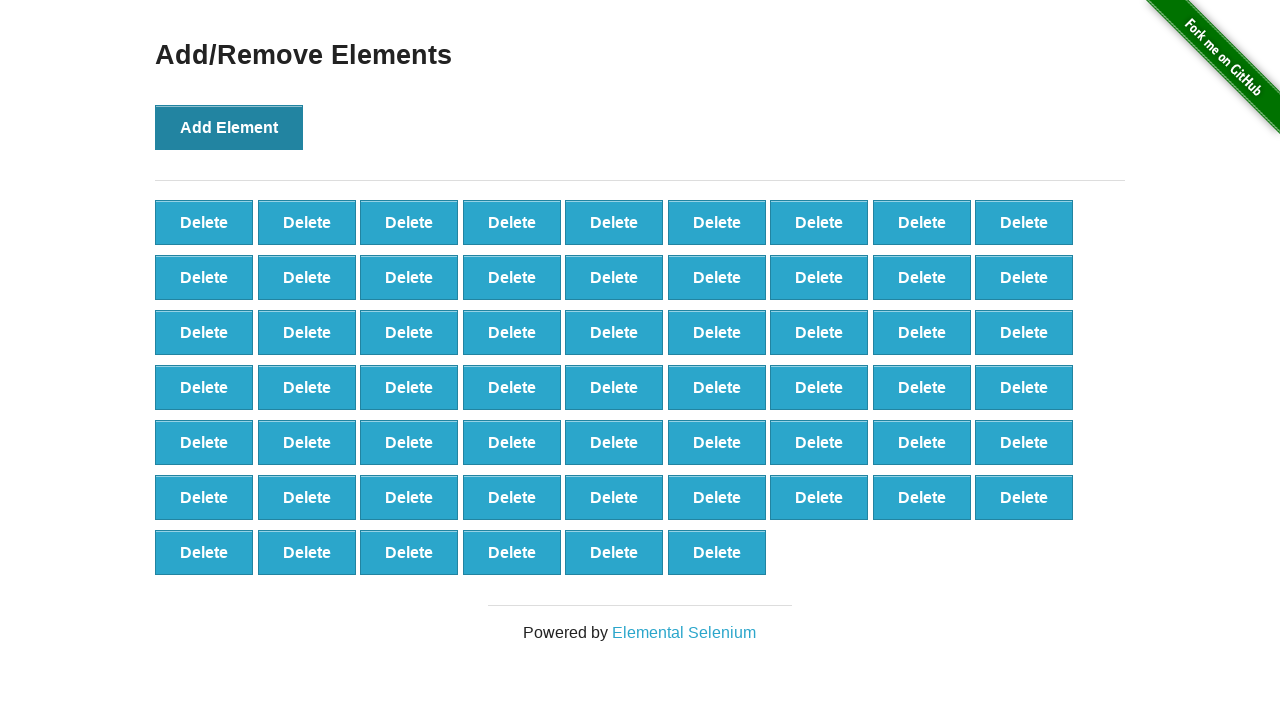

Clicked 'Add Element' button (iteration 61/100) at (229, 127) on button[onclick='addElement()']
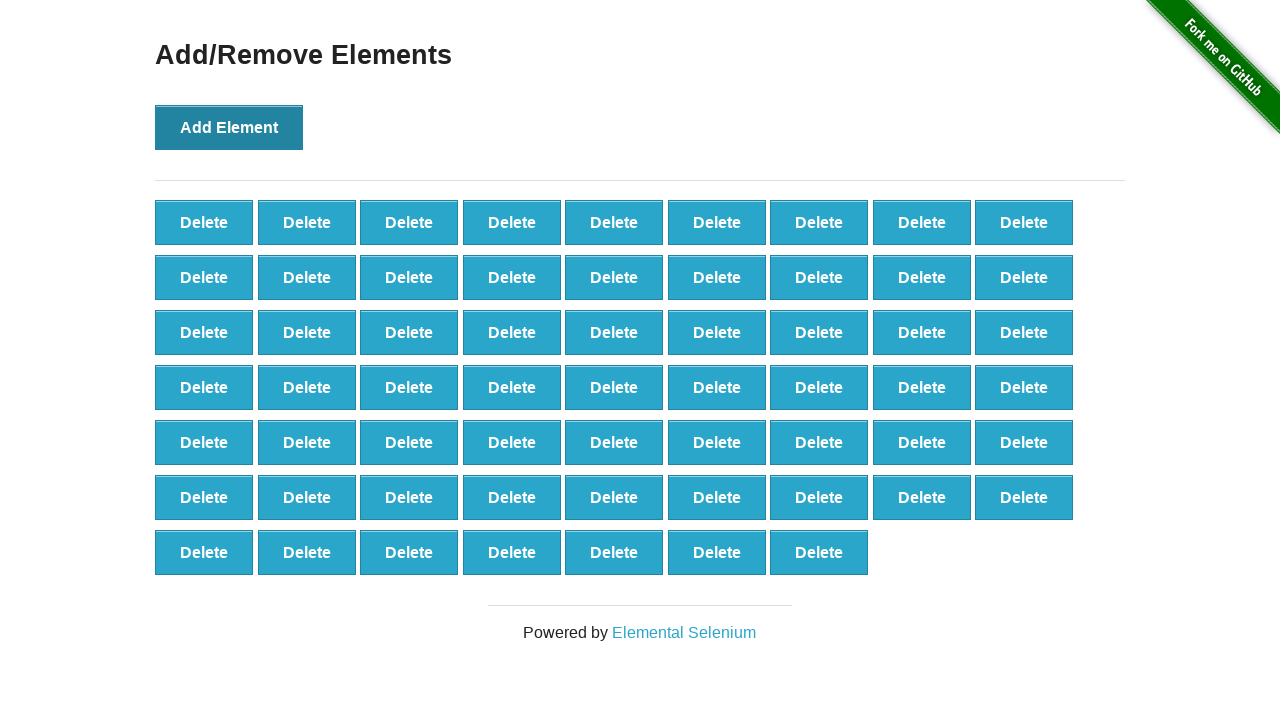

Clicked 'Add Element' button (iteration 62/100) at (229, 127) on button[onclick='addElement()']
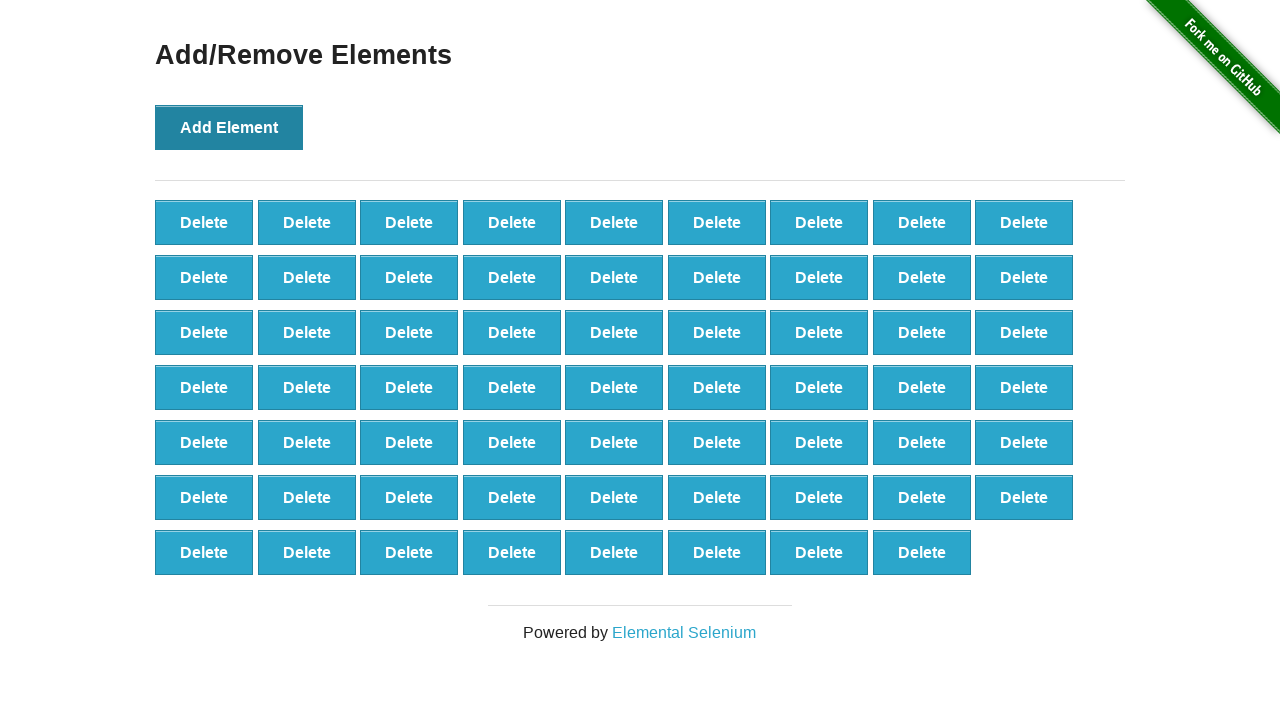

Clicked 'Add Element' button (iteration 63/100) at (229, 127) on button[onclick='addElement()']
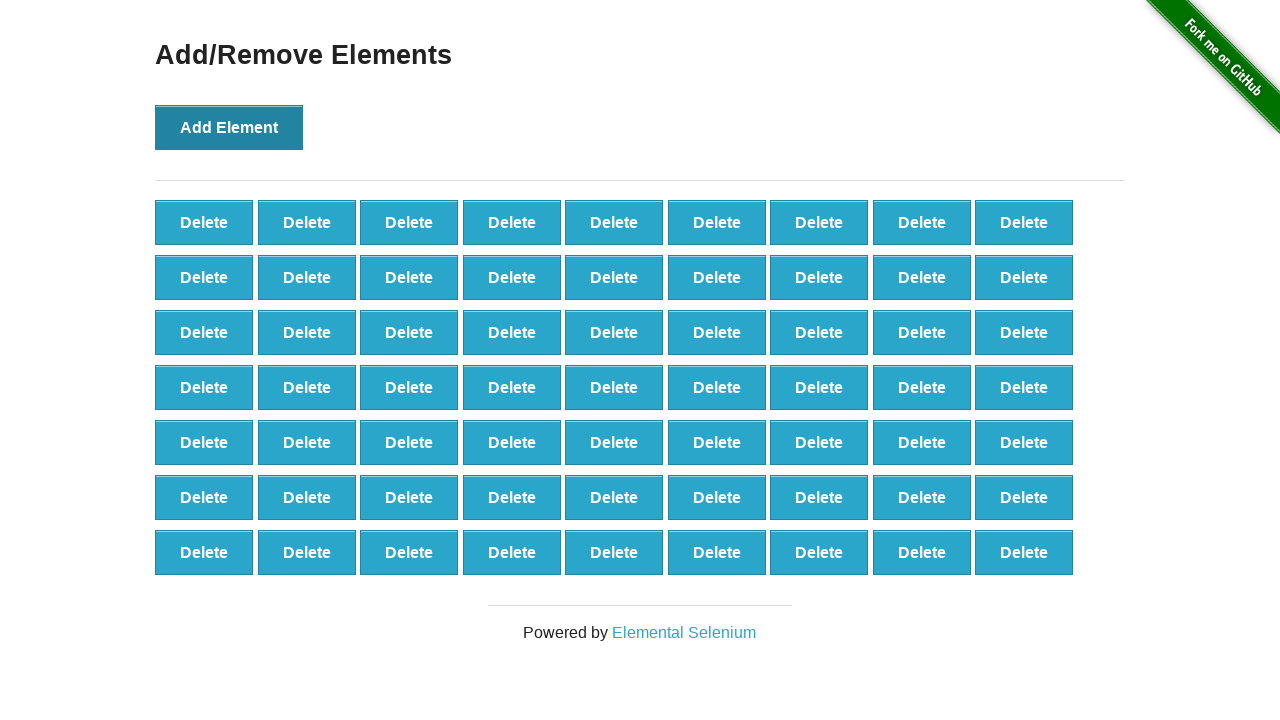

Clicked 'Add Element' button (iteration 64/100) at (229, 127) on button[onclick='addElement()']
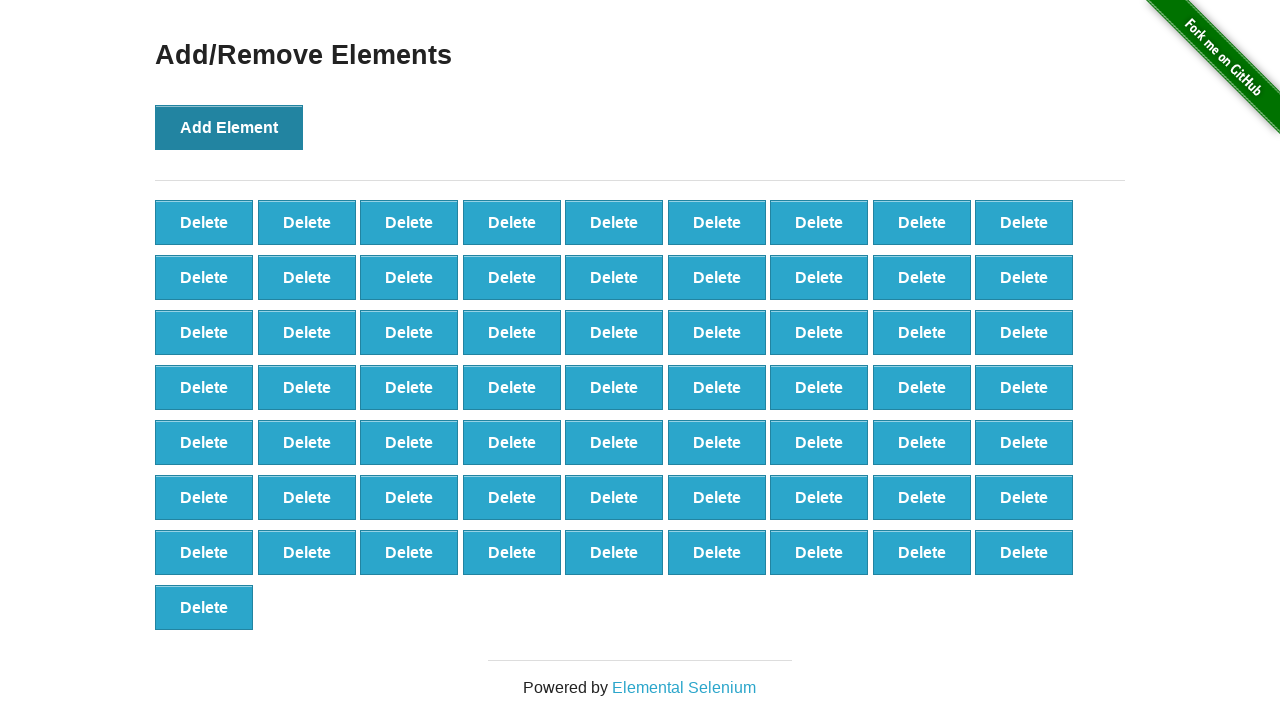

Clicked 'Add Element' button (iteration 65/100) at (229, 127) on button[onclick='addElement()']
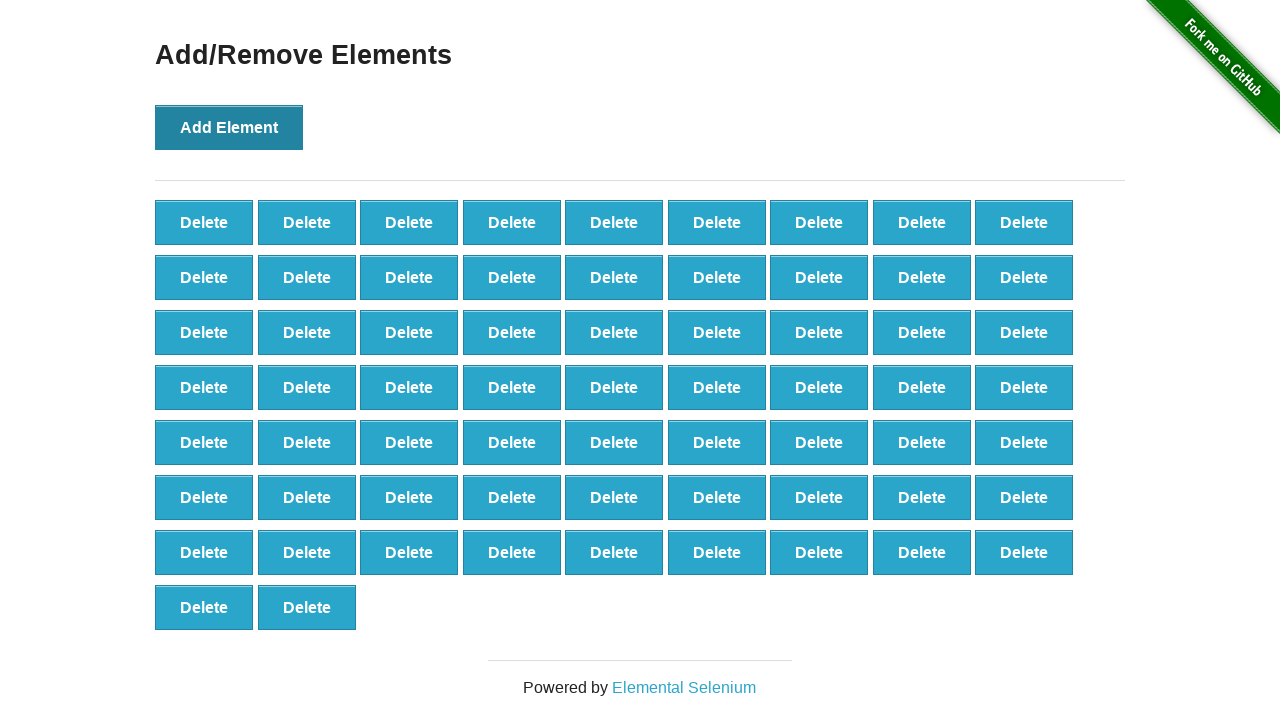

Clicked 'Add Element' button (iteration 66/100) at (229, 127) on button[onclick='addElement()']
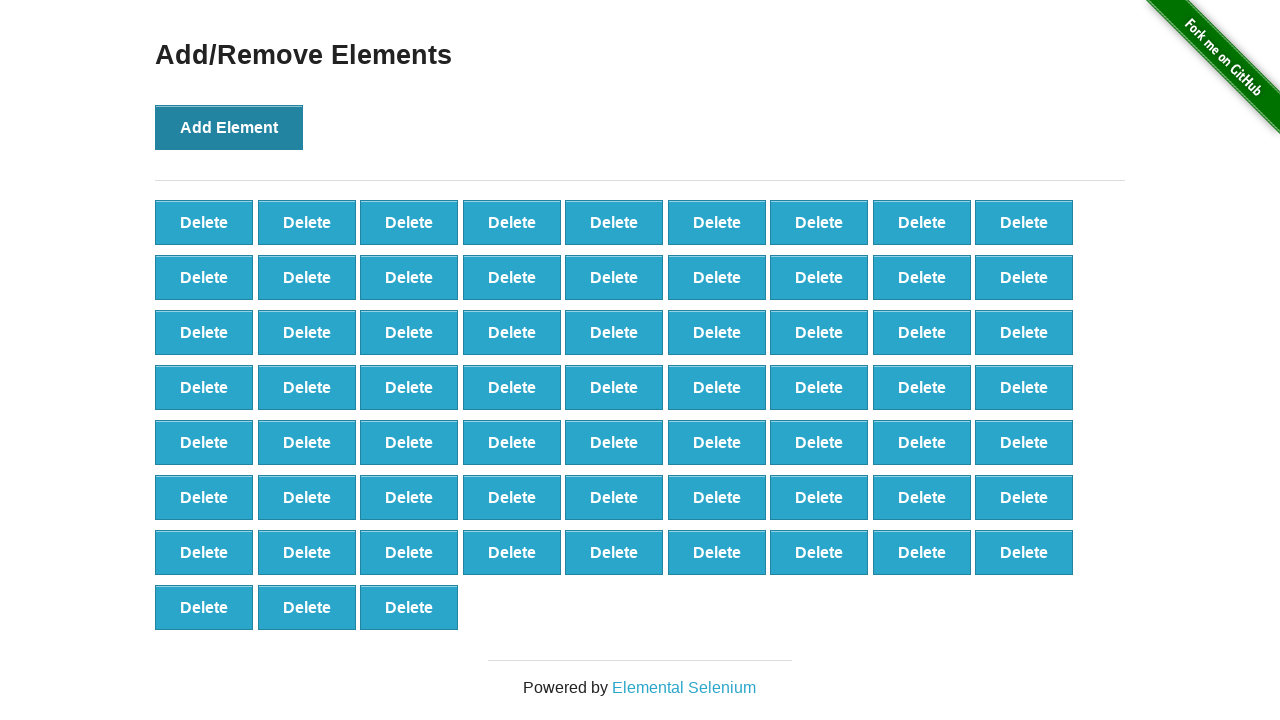

Clicked 'Add Element' button (iteration 67/100) at (229, 127) on button[onclick='addElement()']
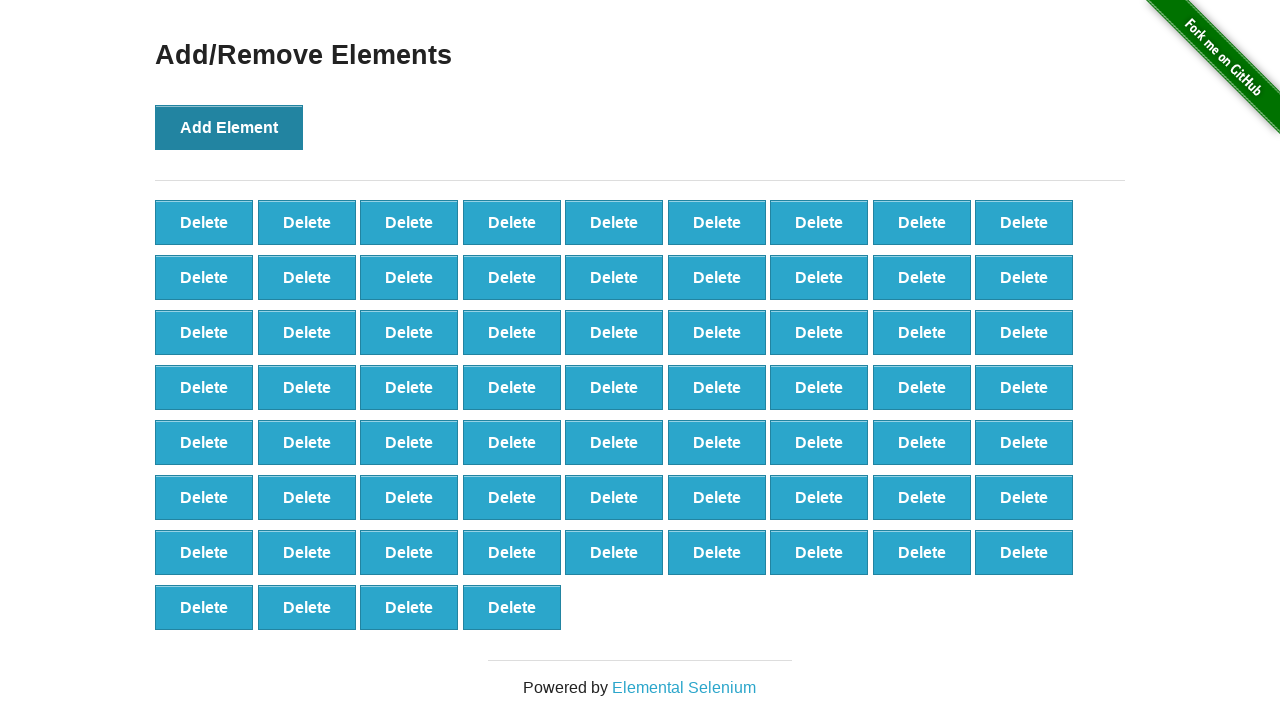

Clicked 'Add Element' button (iteration 68/100) at (229, 127) on button[onclick='addElement()']
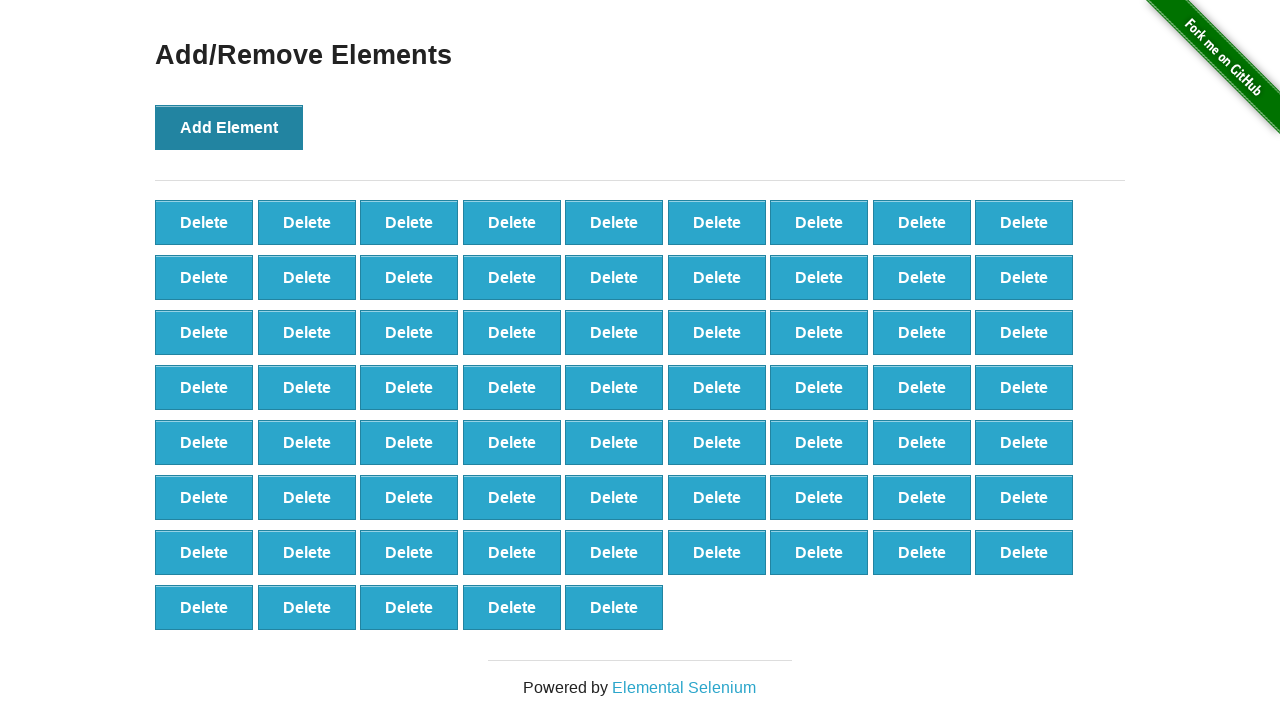

Clicked 'Add Element' button (iteration 69/100) at (229, 127) on button[onclick='addElement()']
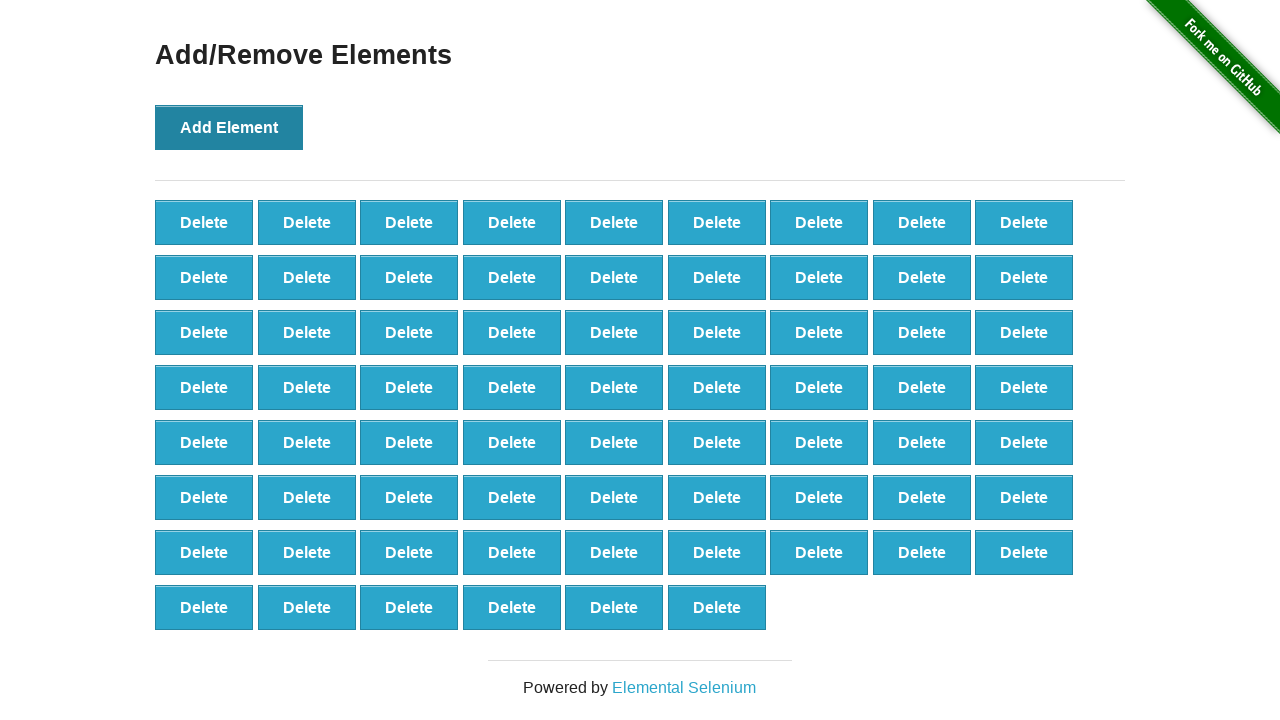

Clicked 'Add Element' button (iteration 70/100) at (229, 127) on button[onclick='addElement()']
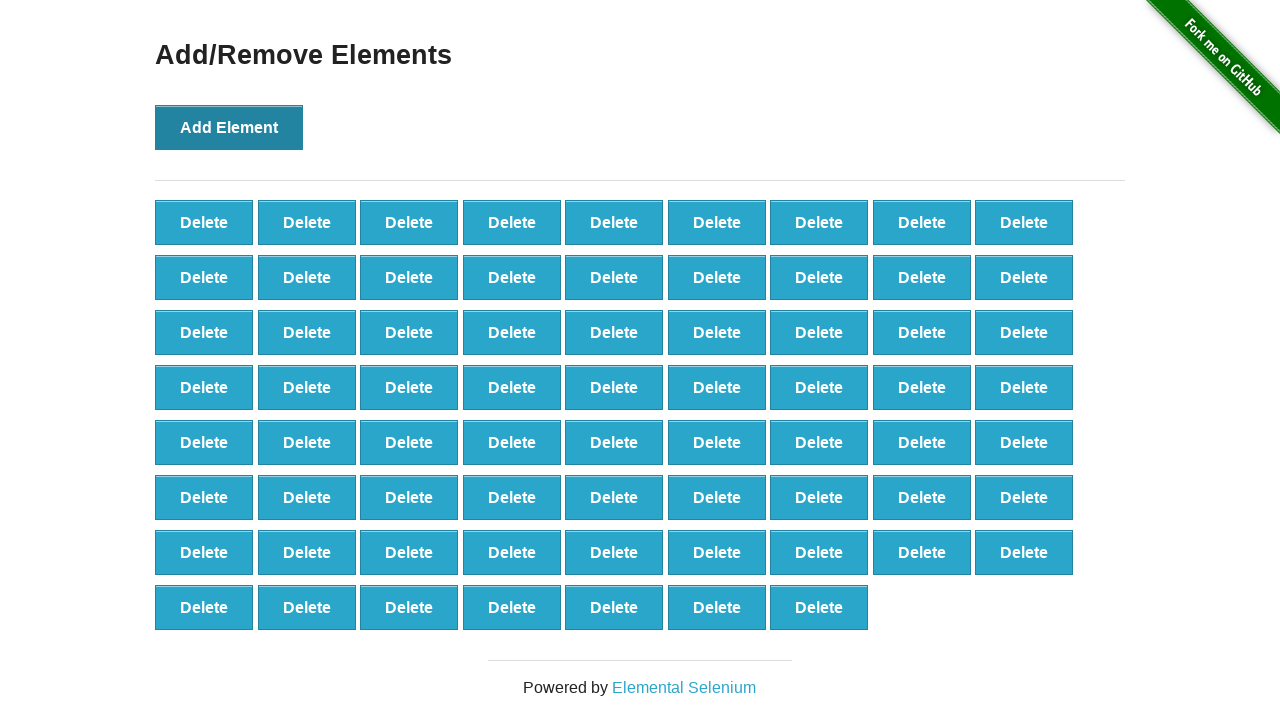

Clicked 'Add Element' button (iteration 71/100) at (229, 127) on button[onclick='addElement()']
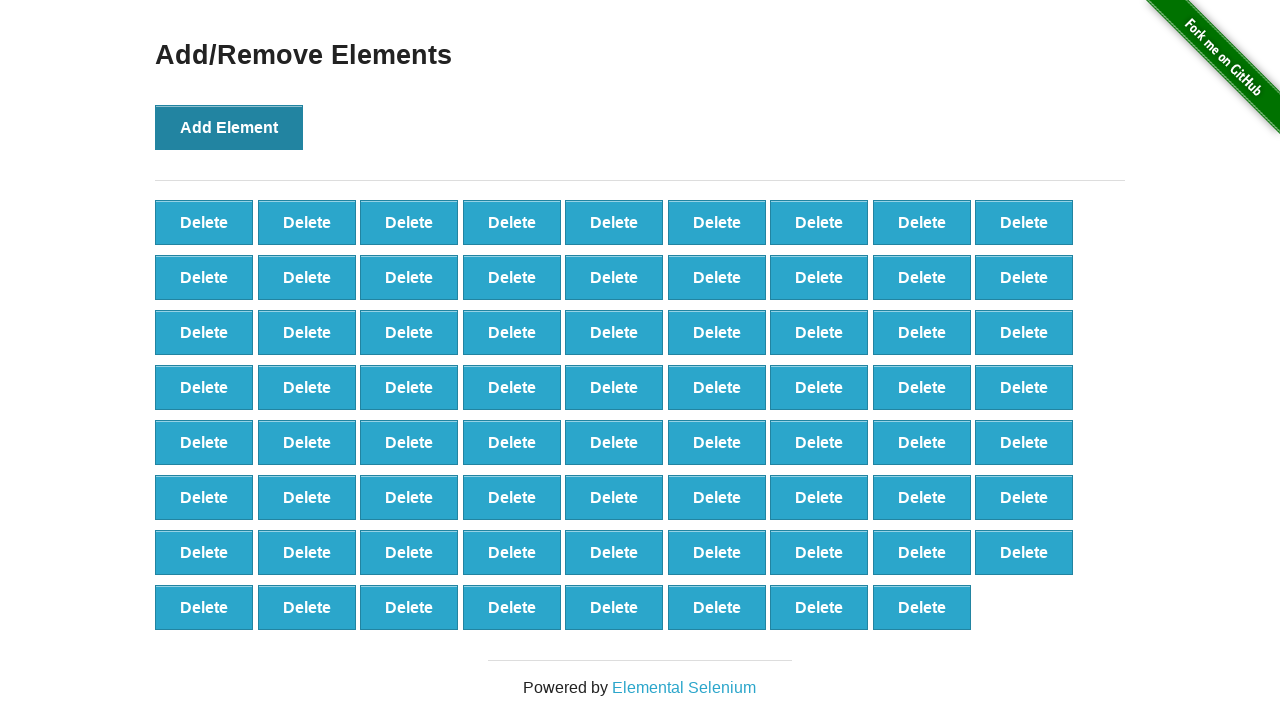

Clicked 'Add Element' button (iteration 72/100) at (229, 127) on button[onclick='addElement()']
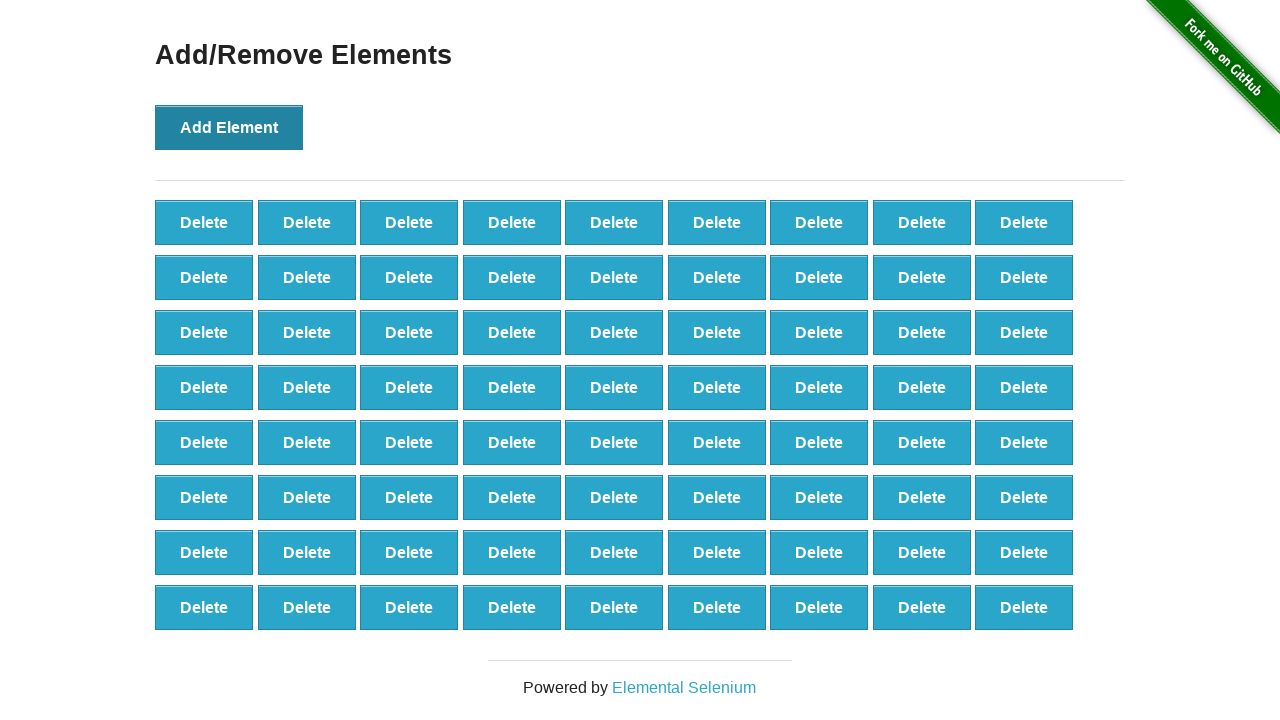

Clicked 'Add Element' button (iteration 73/100) at (229, 127) on button[onclick='addElement()']
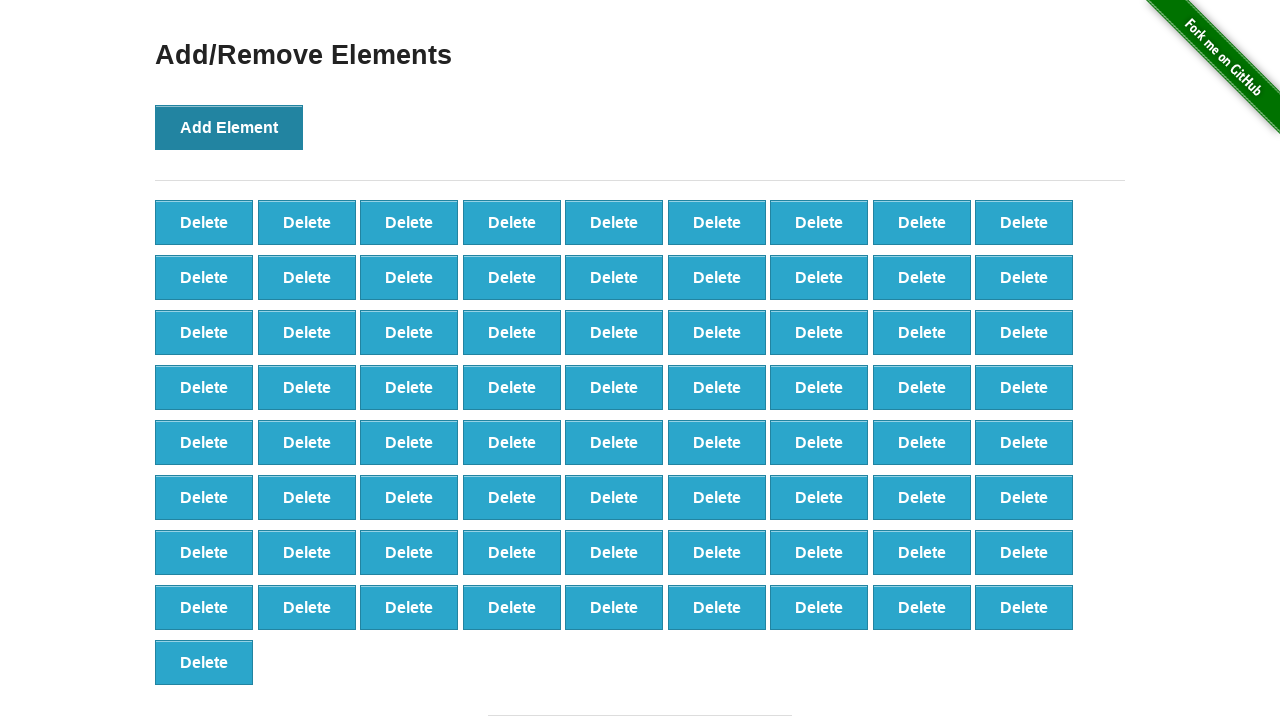

Clicked 'Add Element' button (iteration 74/100) at (229, 127) on button[onclick='addElement()']
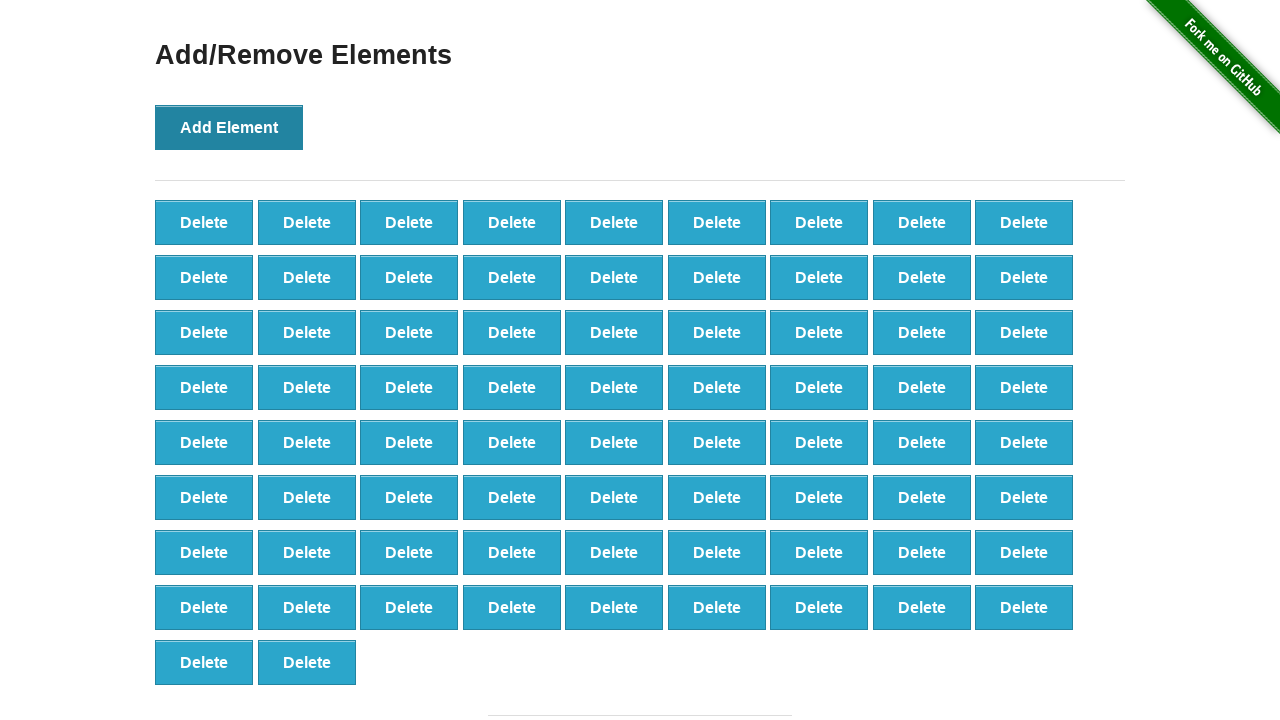

Clicked 'Add Element' button (iteration 75/100) at (229, 127) on button[onclick='addElement()']
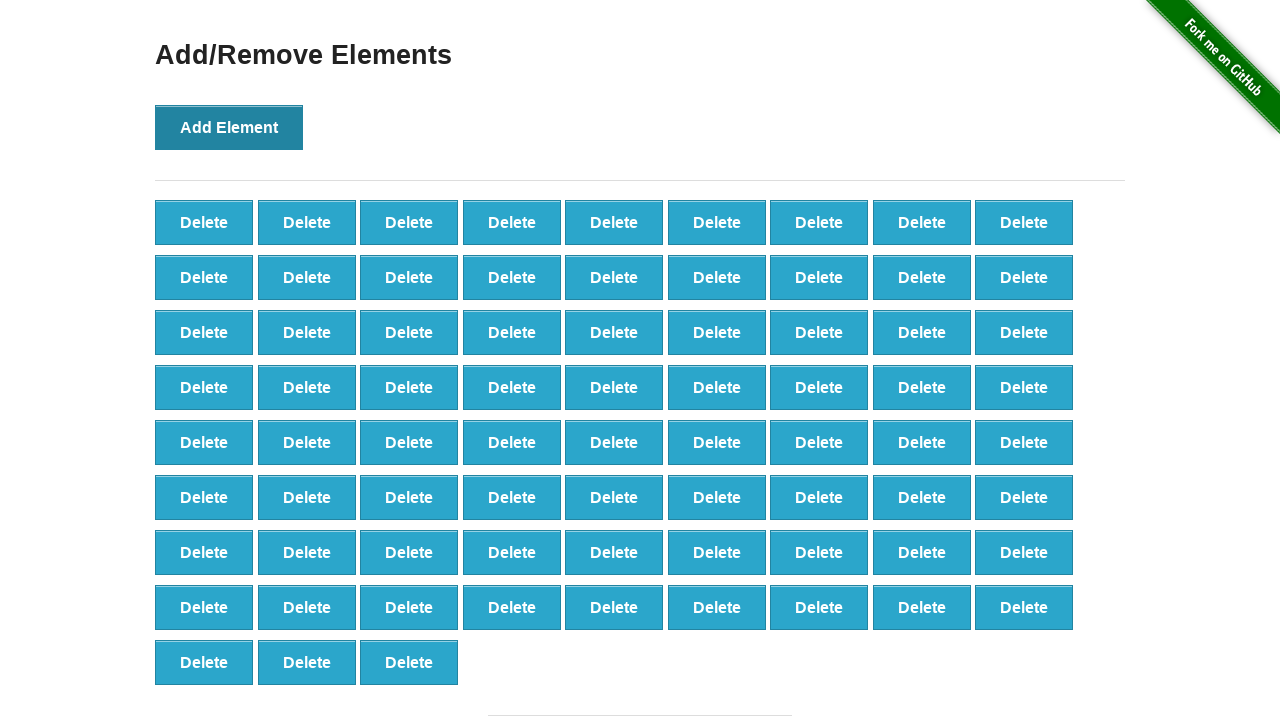

Clicked 'Add Element' button (iteration 76/100) at (229, 127) on button[onclick='addElement()']
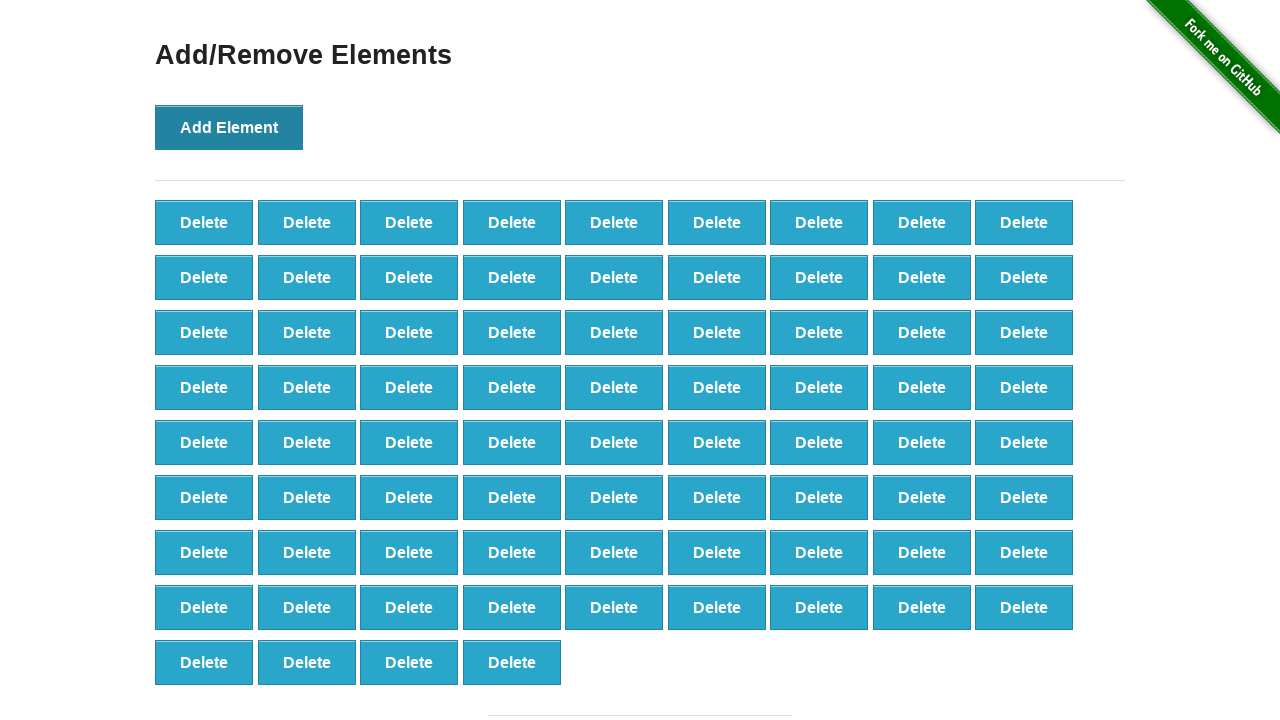

Clicked 'Add Element' button (iteration 77/100) at (229, 127) on button[onclick='addElement()']
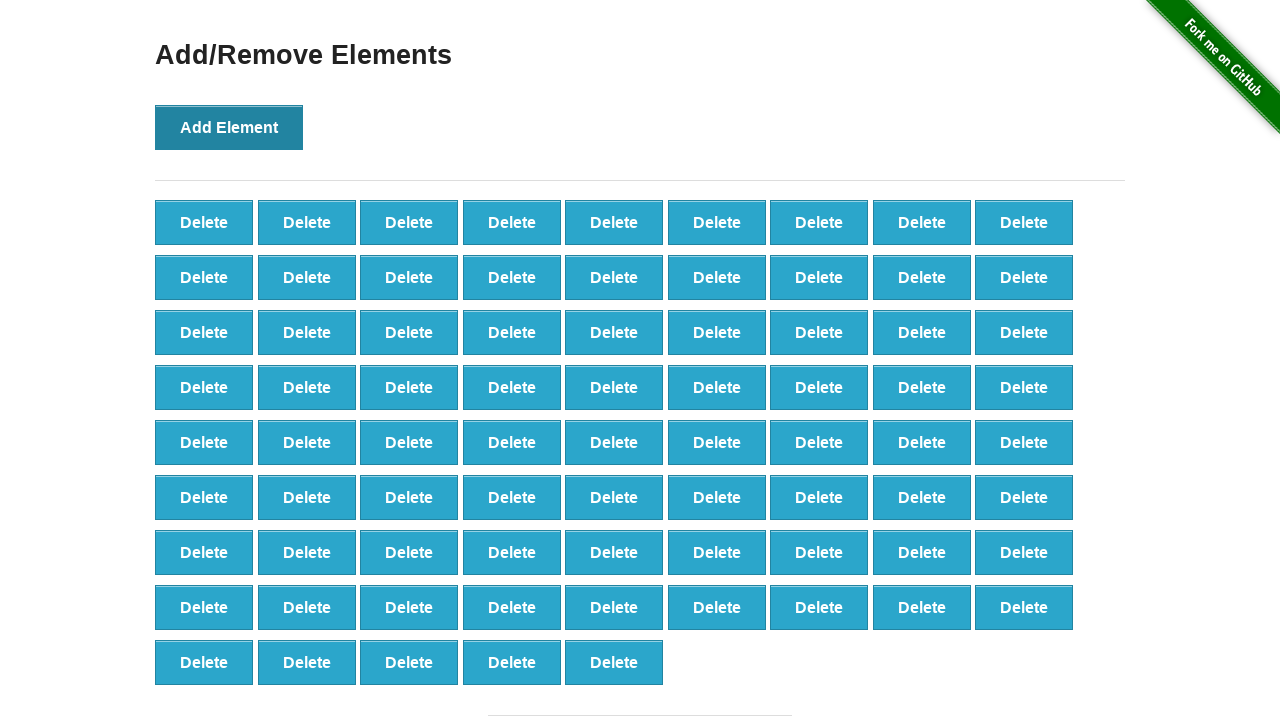

Clicked 'Add Element' button (iteration 78/100) at (229, 127) on button[onclick='addElement()']
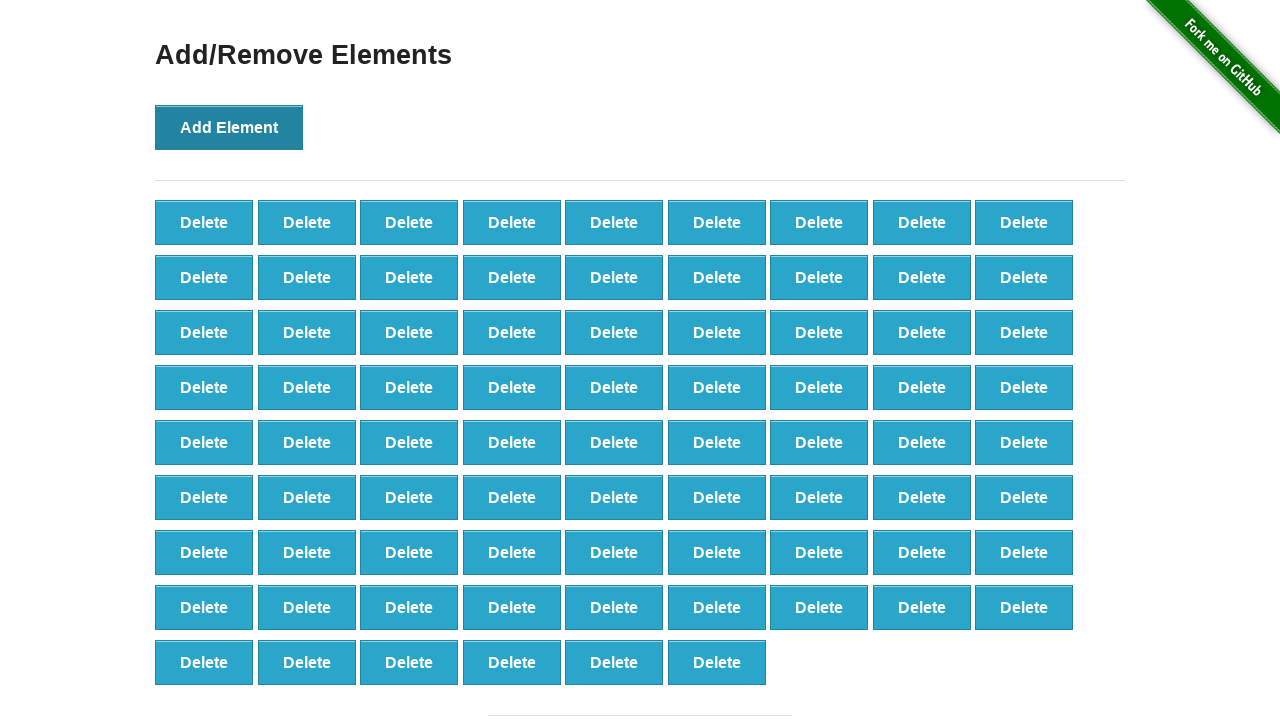

Clicked 'Add Element' button (iteration 79/100) at (229, 127) on button[onclick='addElement()']
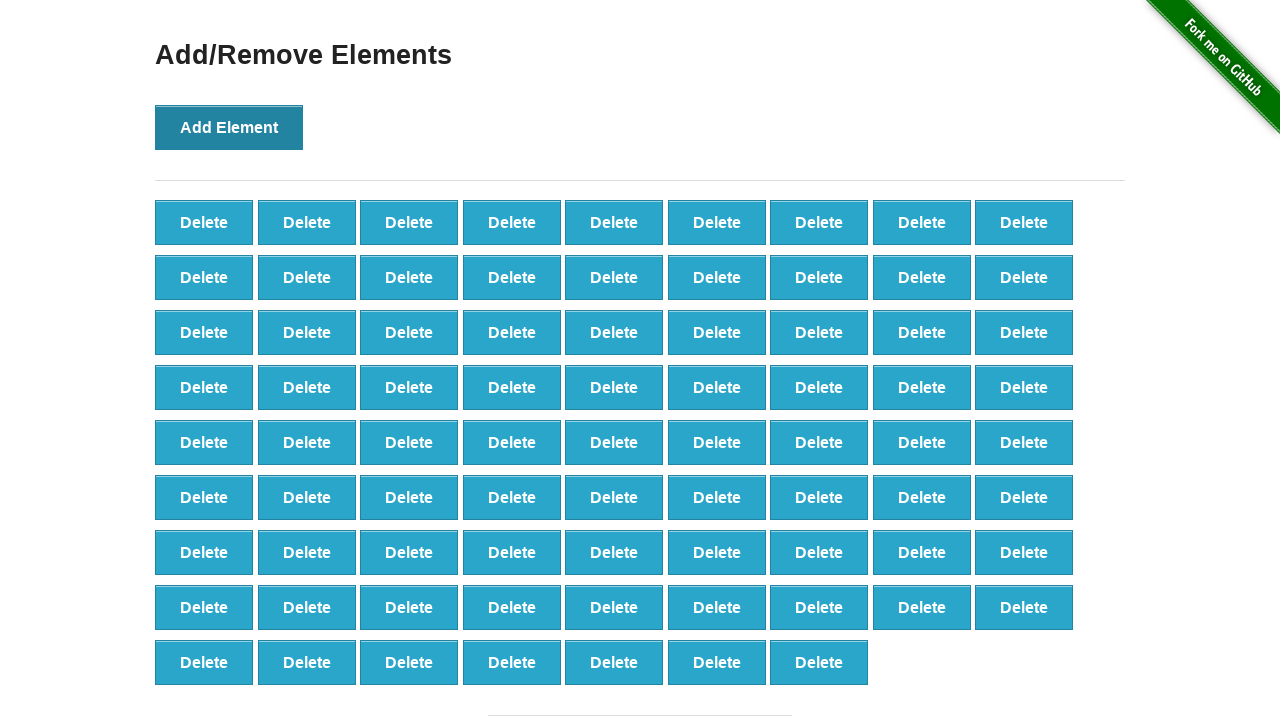

Clicked 'Add Element' button (iteration 80/100) at (229, 127) on button[onclick='addElement()']
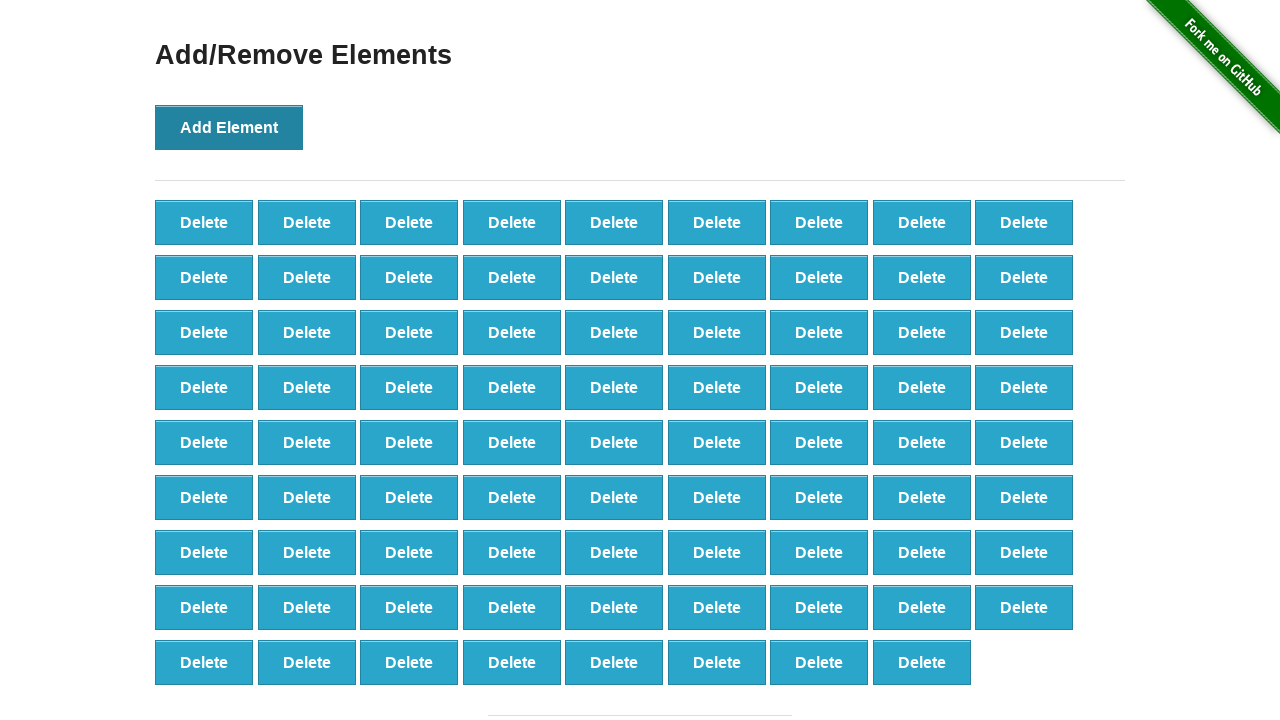

Clicked 'Add Element' button (iteration 81/100) at (229, 127) on button[onclick='addElement()']
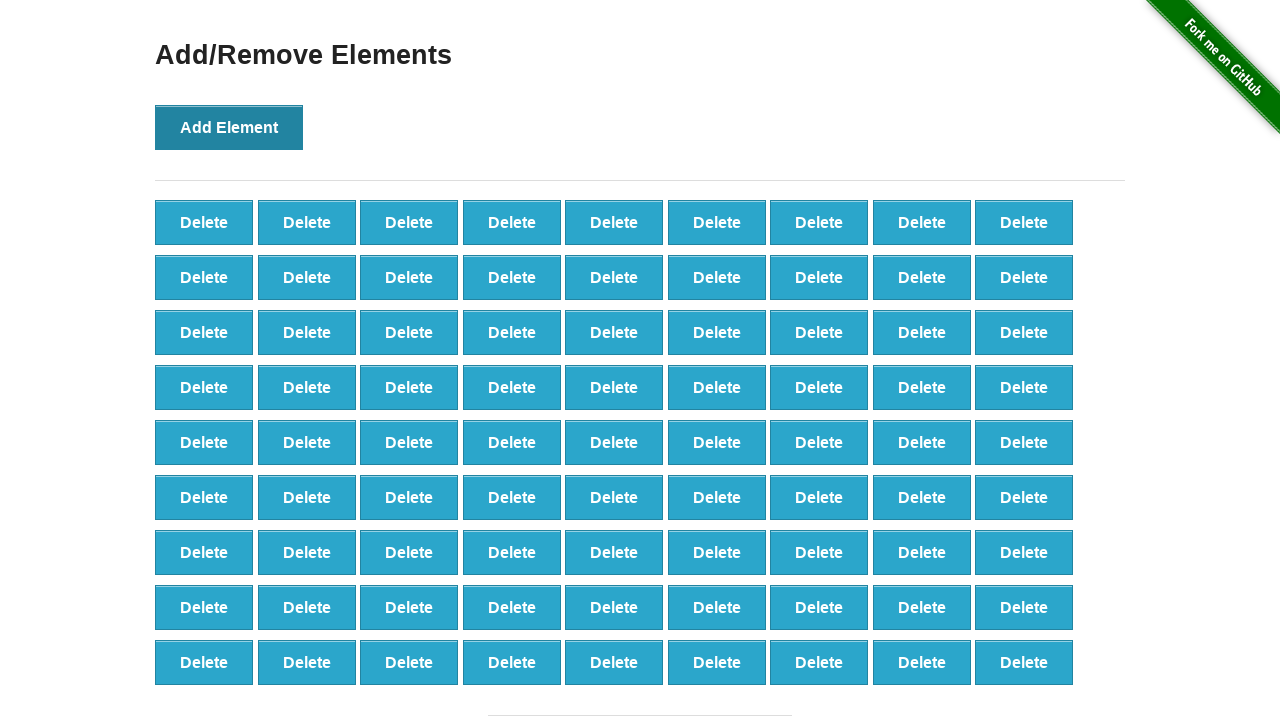

Clicked 'Add Element' button (iteration 82/100) at (229, 127) on button[onclick='addElement()']
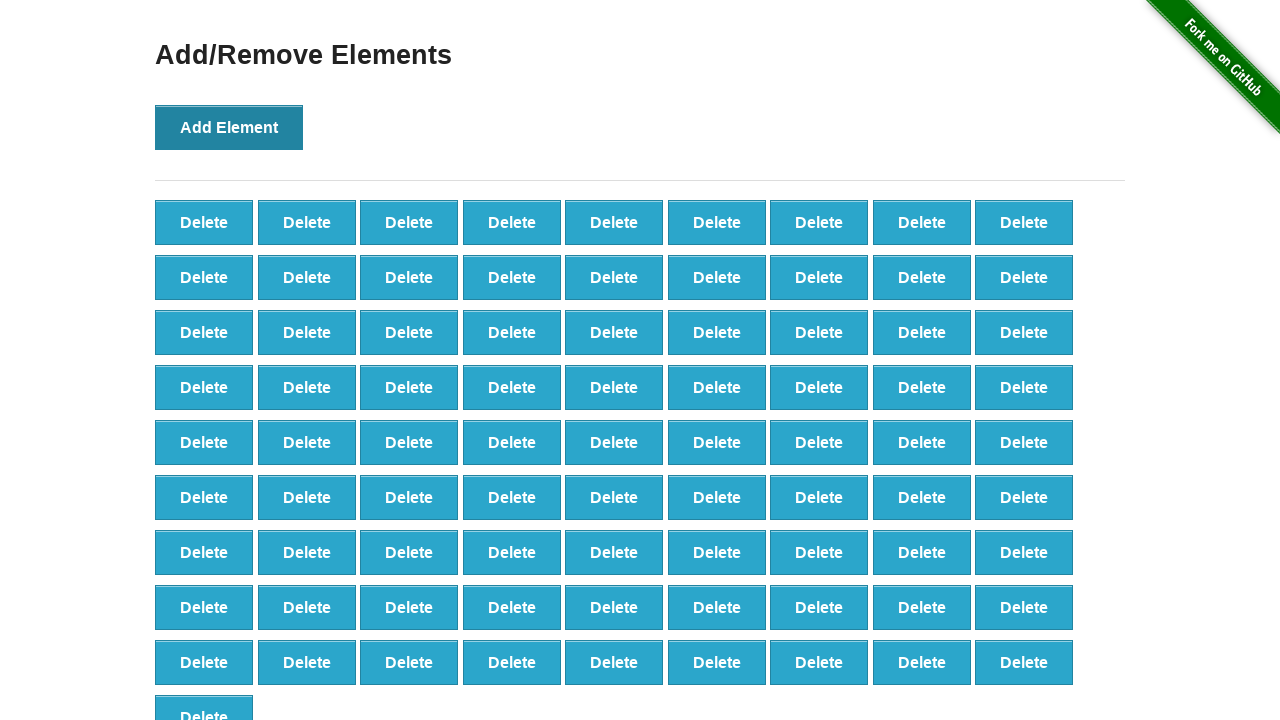

Clicked 'Add Element' button (iteration 83/100) at (229, 127) on button[onclick='addElement()']
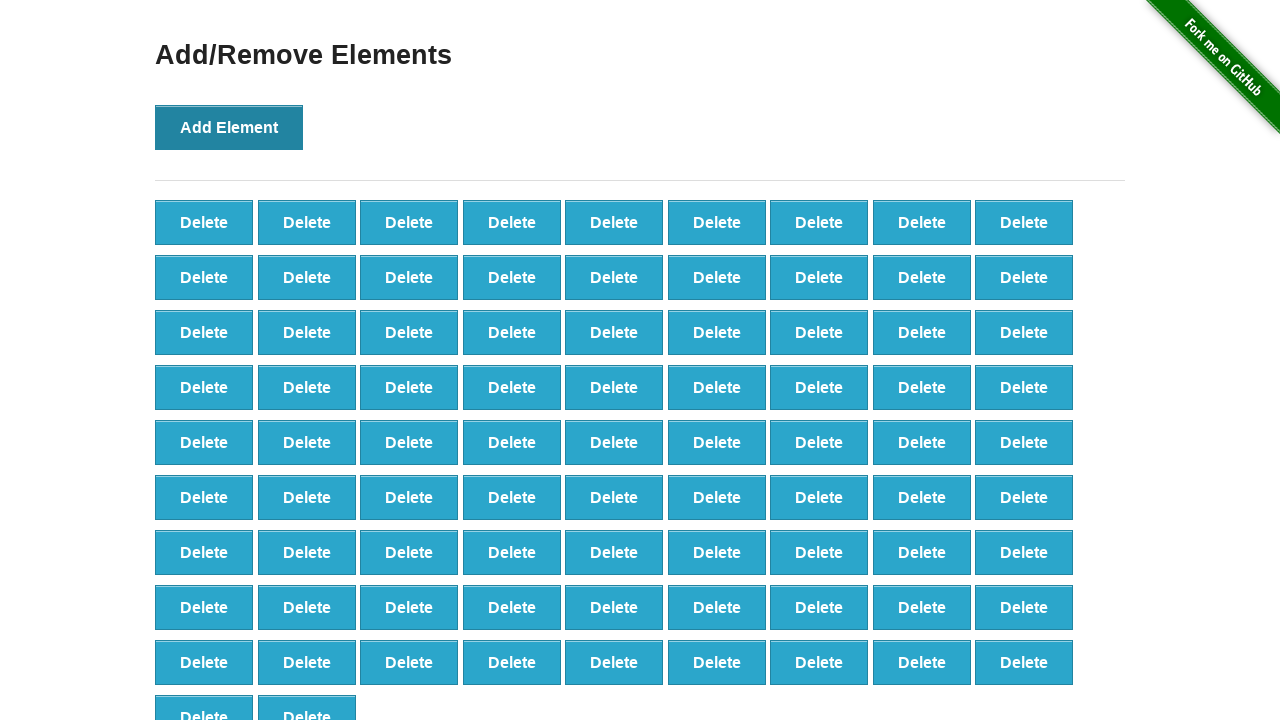

Clicked 'Add Element' button (iteration 84/100) at (229, 127) on button[onclick='addElement()']
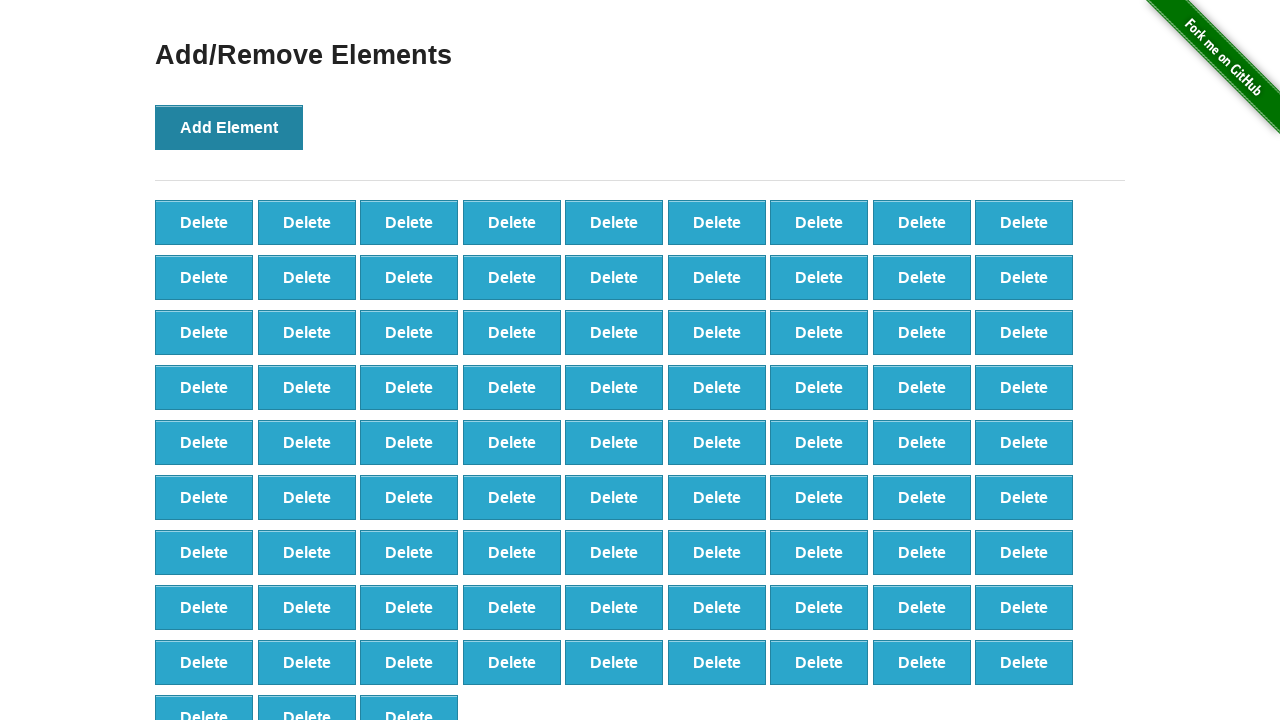

Clicked 'Add Element' button (iteration 85/100) at (229, 127) on button[onclick='addElement()']
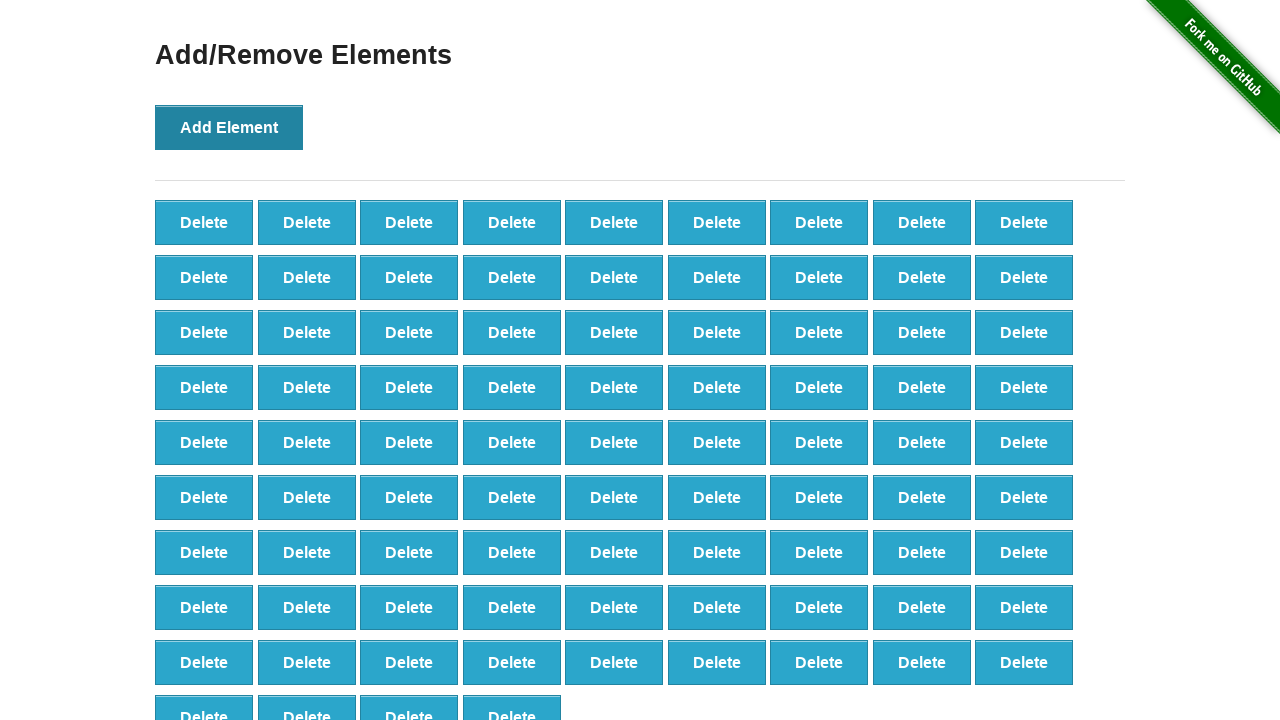

Clicked 'Add Element' button (iteration 86/100) at (229, 127) on button[onclick='addElement()']
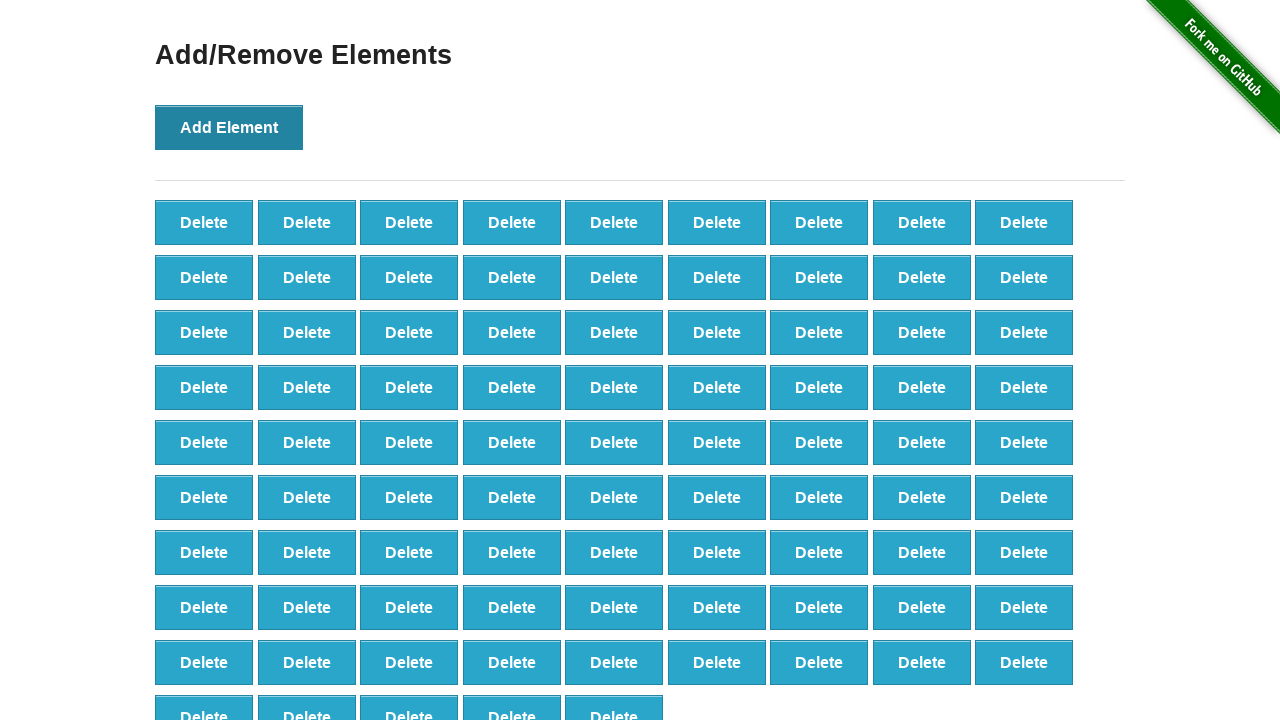

Clicked 'Add Element' button (iteration 87/100) at (229, 127) on button[onclick='addElement()']
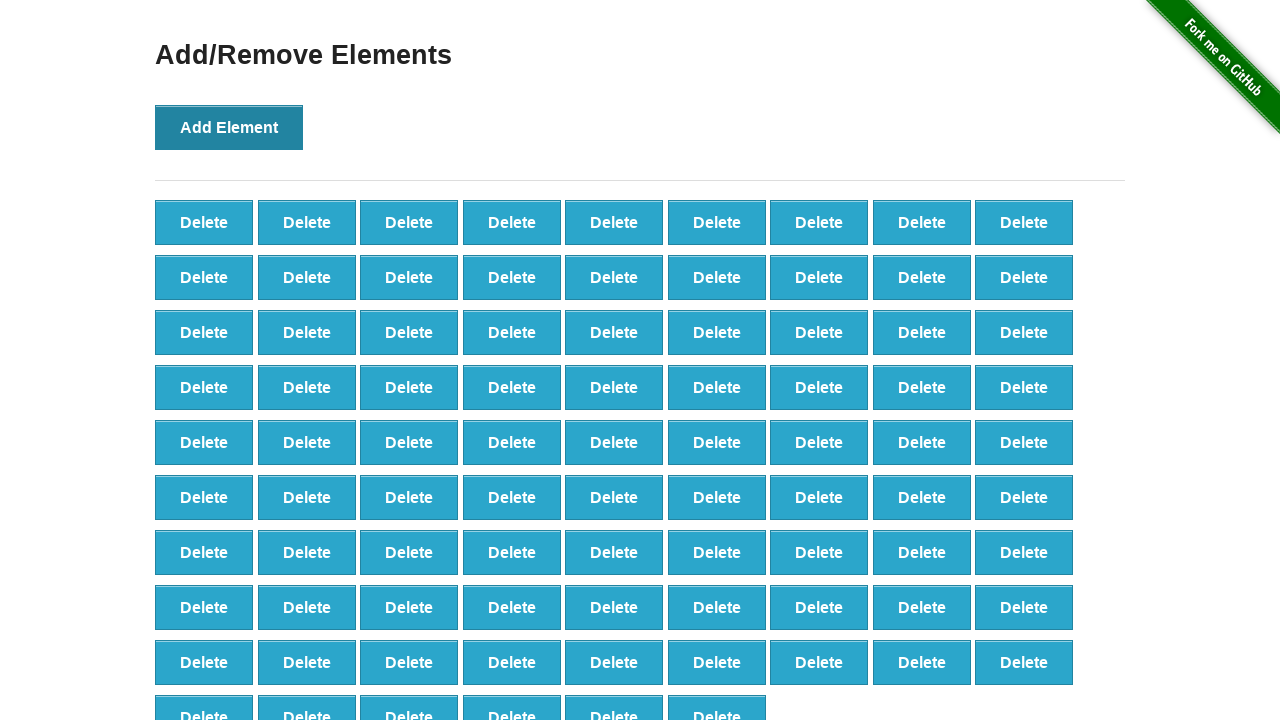

Clicked 'Add Element' button (iteration 88/100) at (229, 127) on button[onclick='addElement()']
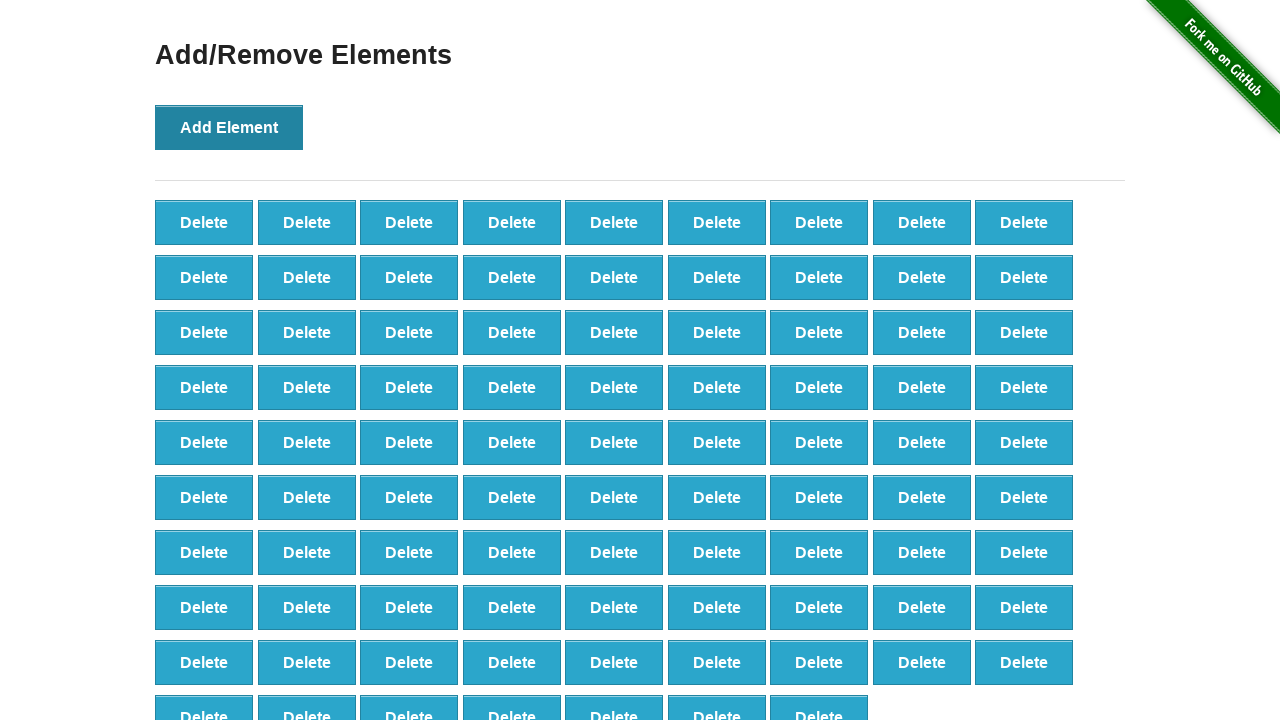

Clicked 'Add Element' button (iteration 89/100) at (229, 127) on button[onclick='addElement()']
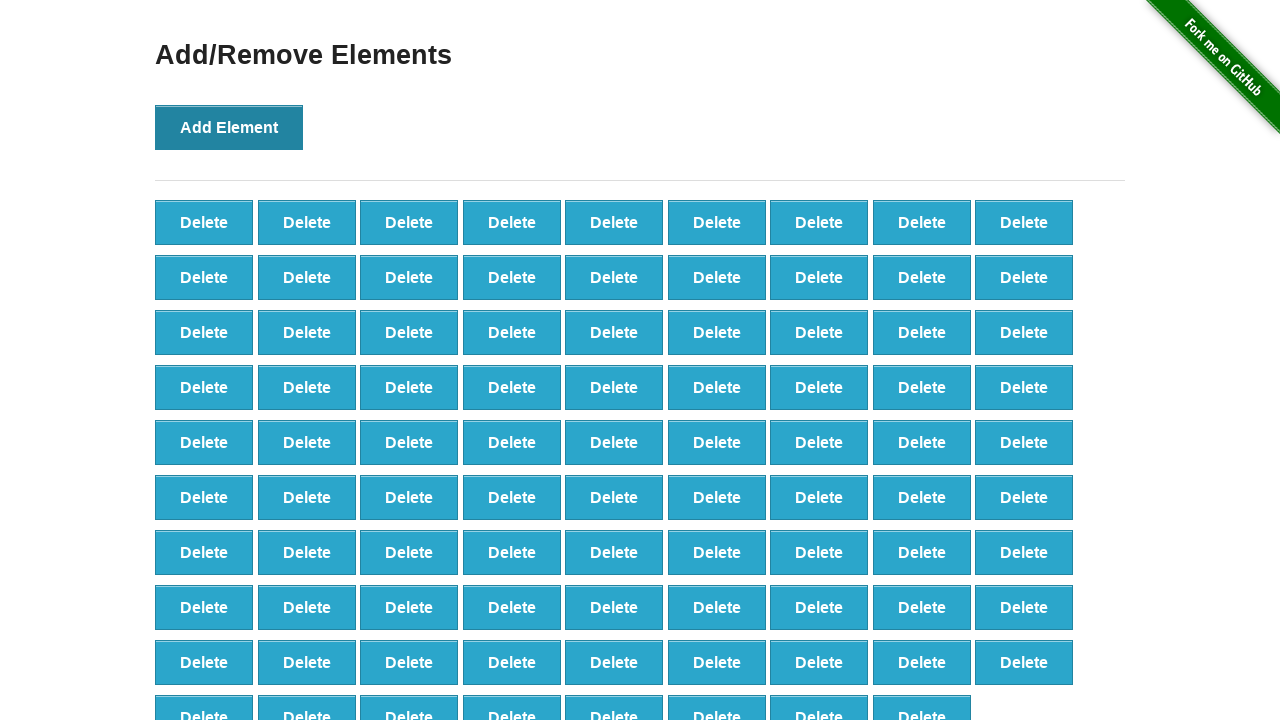

Clicked 'Add Element' button (iteration 90/100) at (229, 127) on button[onclick='addElement()']
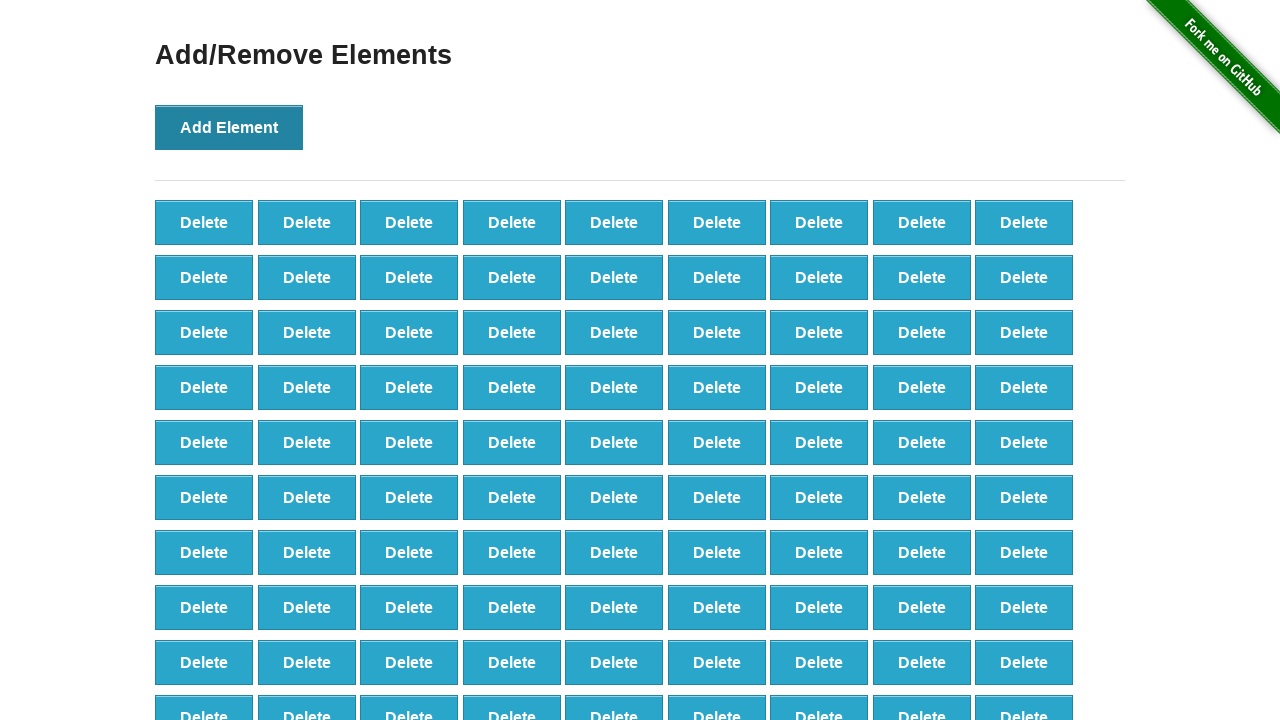

Clicked 'Add Element' button (iteration 91/100) at (229, 127) on button[onclick='addElement()']
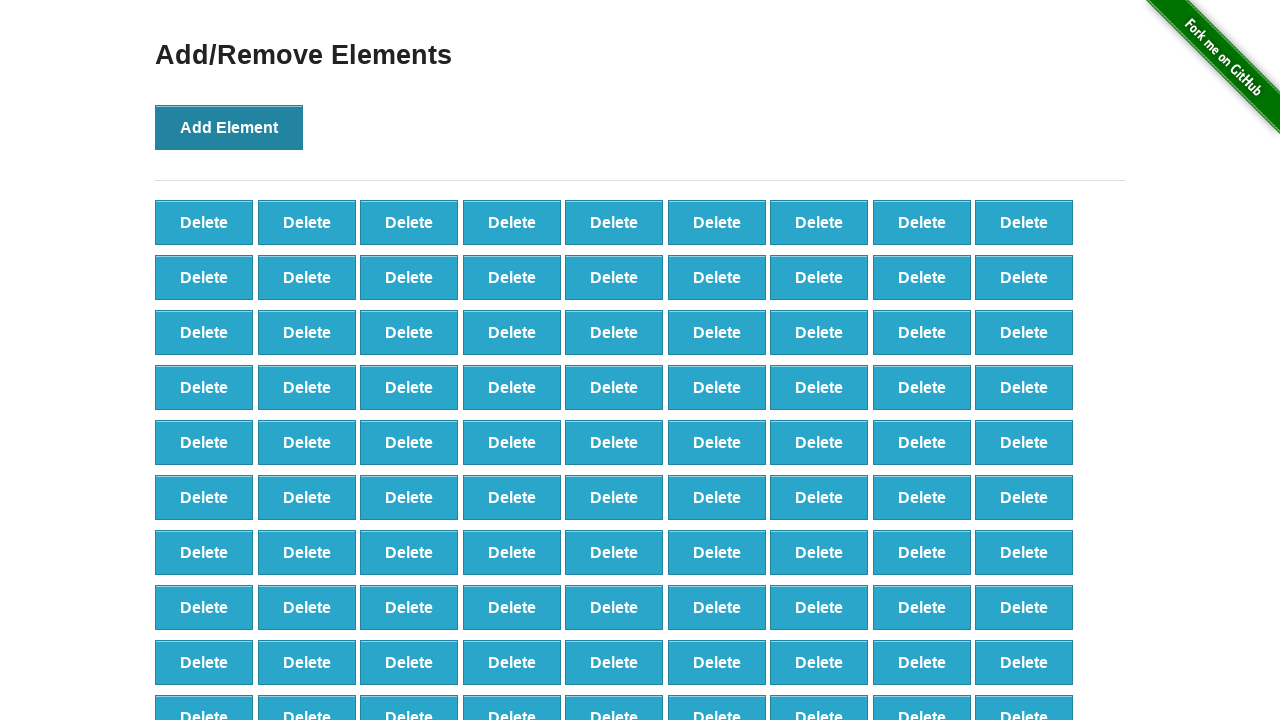

Clicked 'Add Element' button (iteration 92/100) at (229, 127) on button[onclick='addElement()']
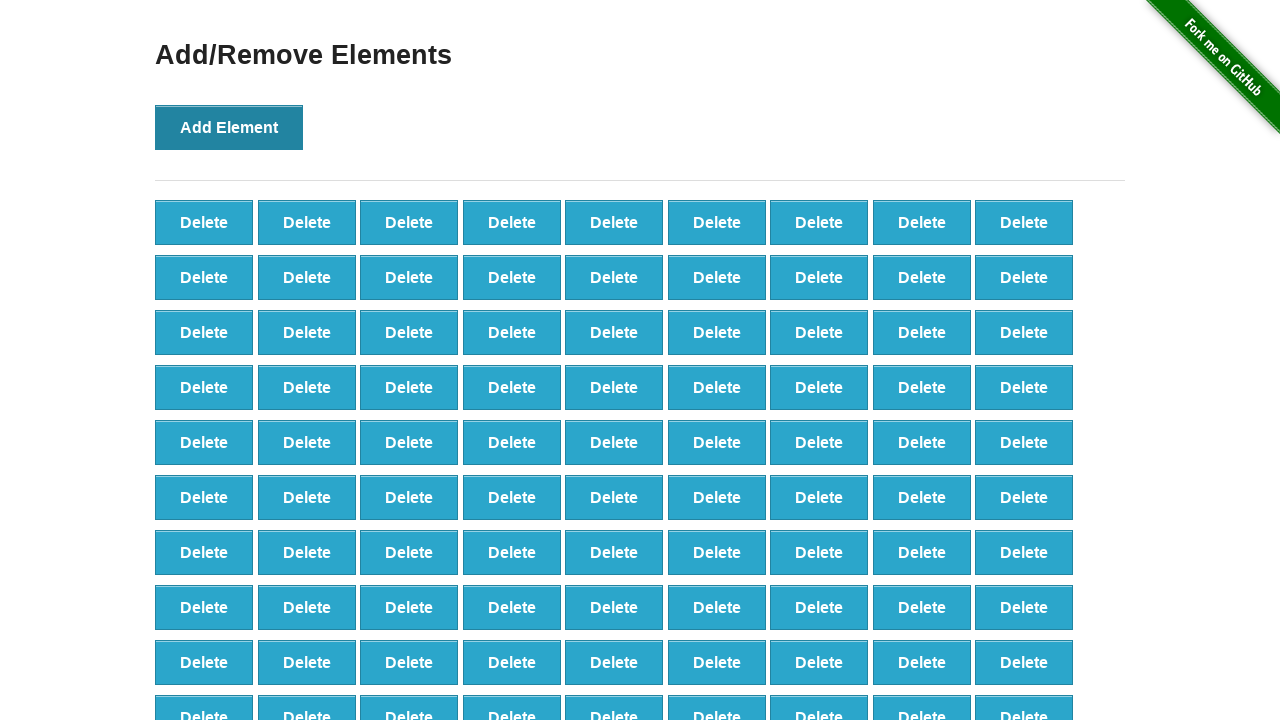

Clicked 'Add Element' button (iteration 93/100) at (229, 127) on button[onclick='addElement()']
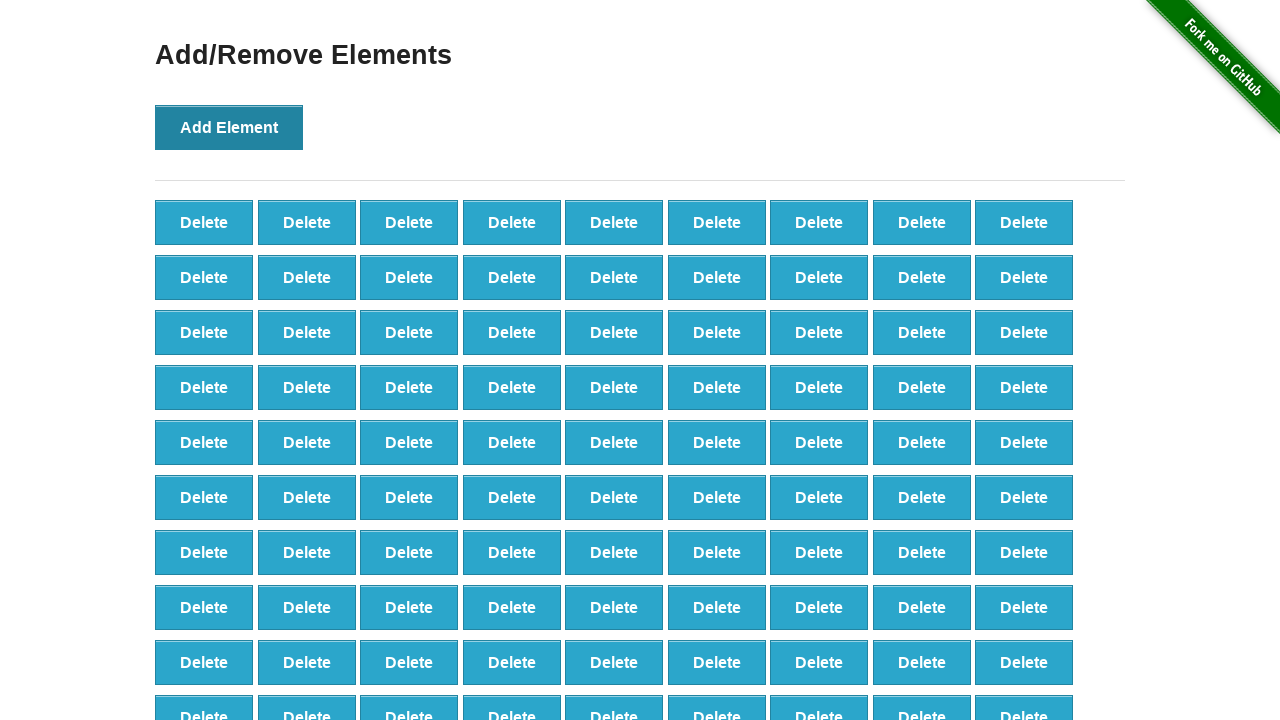

Clicked 'Add Element' button (iteration 94/100) at (229, 127) on button[onclick='addElement()']
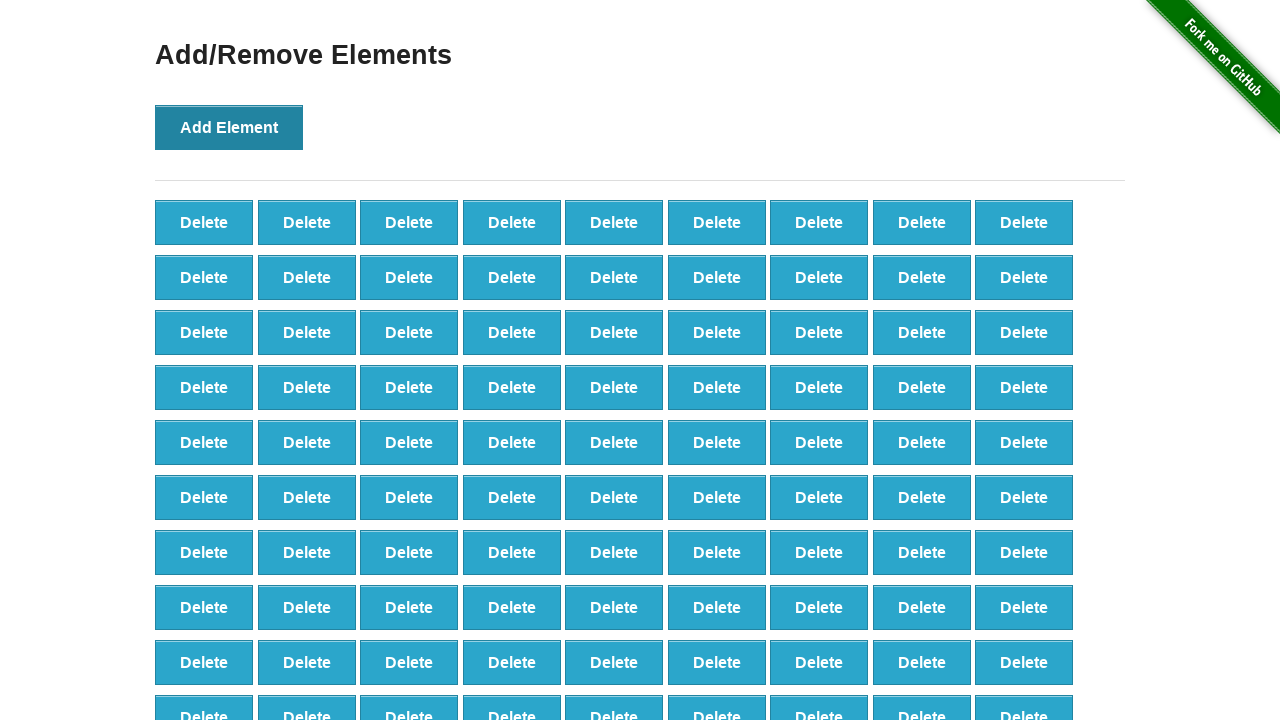

Clicked 'Add Element' button (iteration 95/100) at (229, 127) on button[onclick='addElement()']
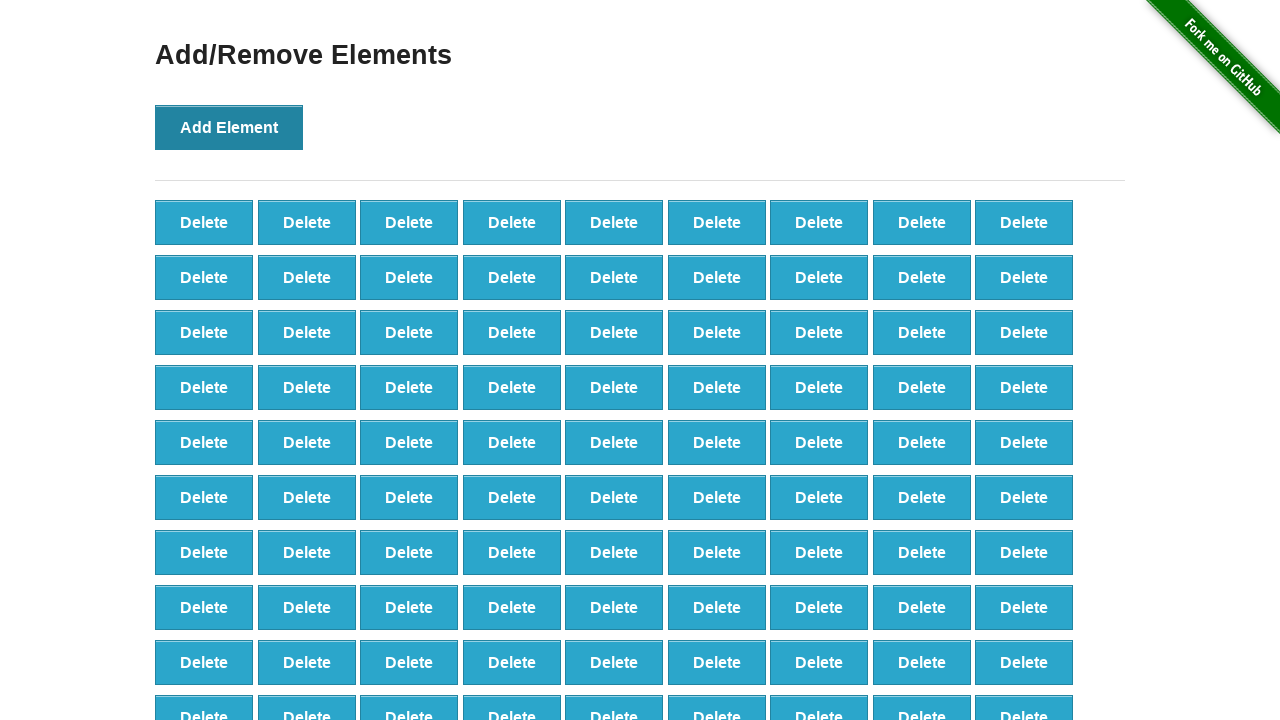

Clicked 'Add Element' button (iteration 96/100) at (229, 127) on button[onclick='addElement()']
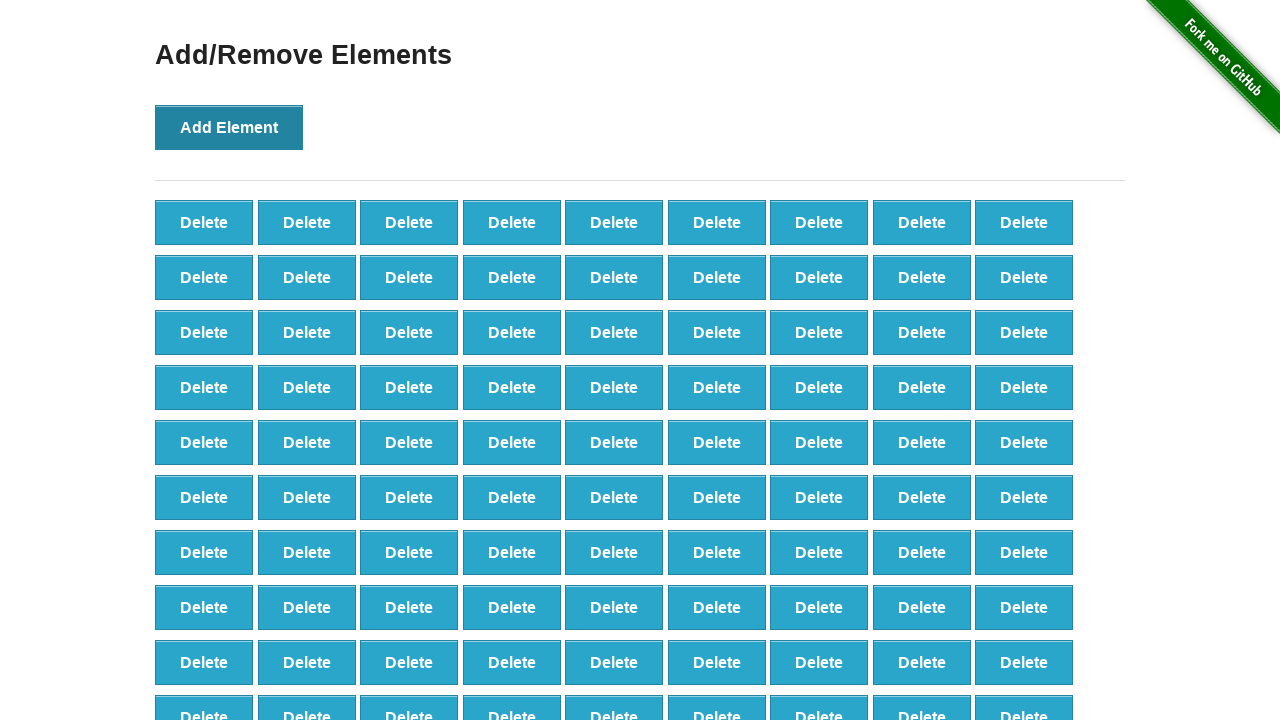

Clicked 'Add Element' button (iteration 97/100) at (229, 127) on button[onclick='addElement()']
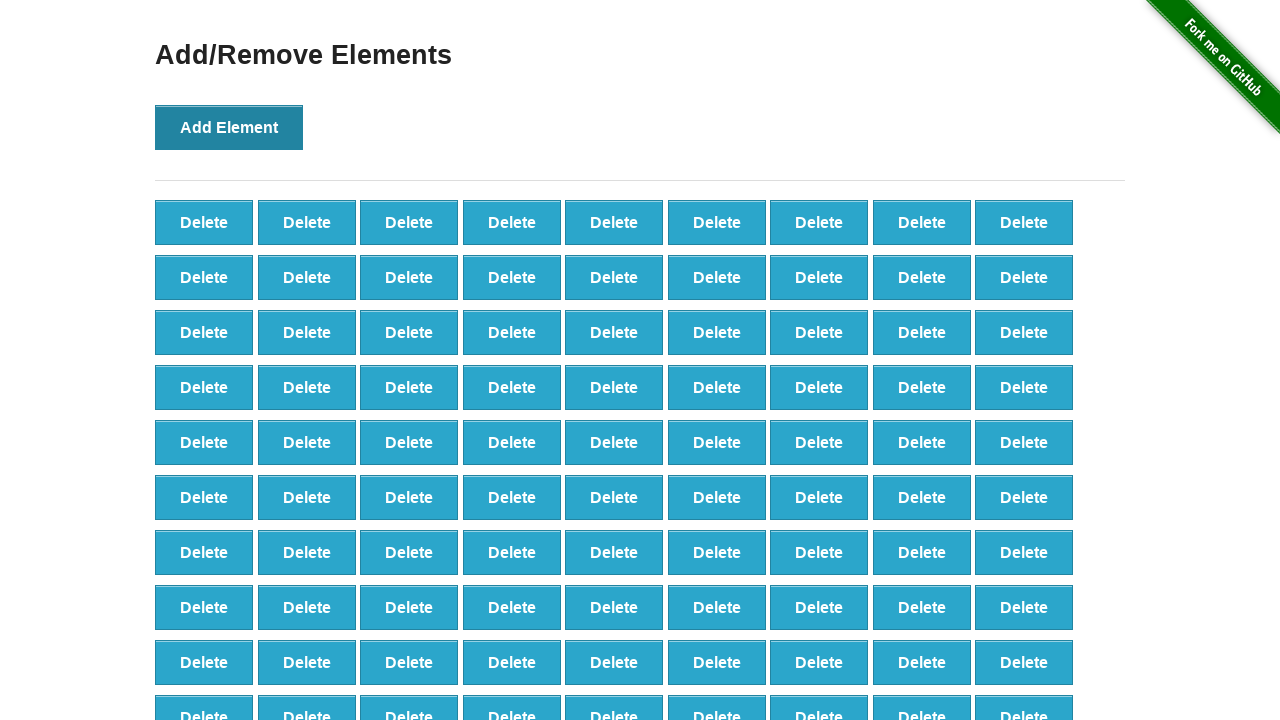

Clicked 'Add Element' button (iteration 98/100) at (229, 127) on button[onclick='addElement()']
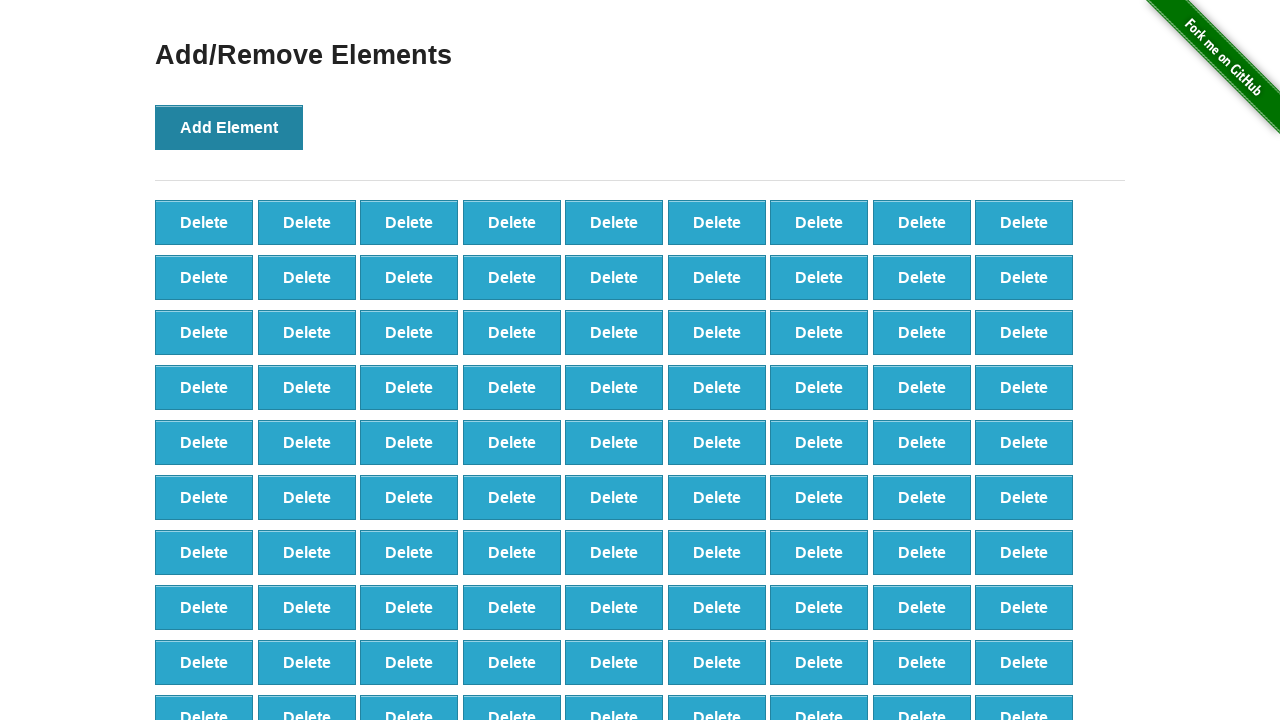

Clicked 'Add Element' button (iteration 99/100) at (229, 127) on button[onclick='addElement()']
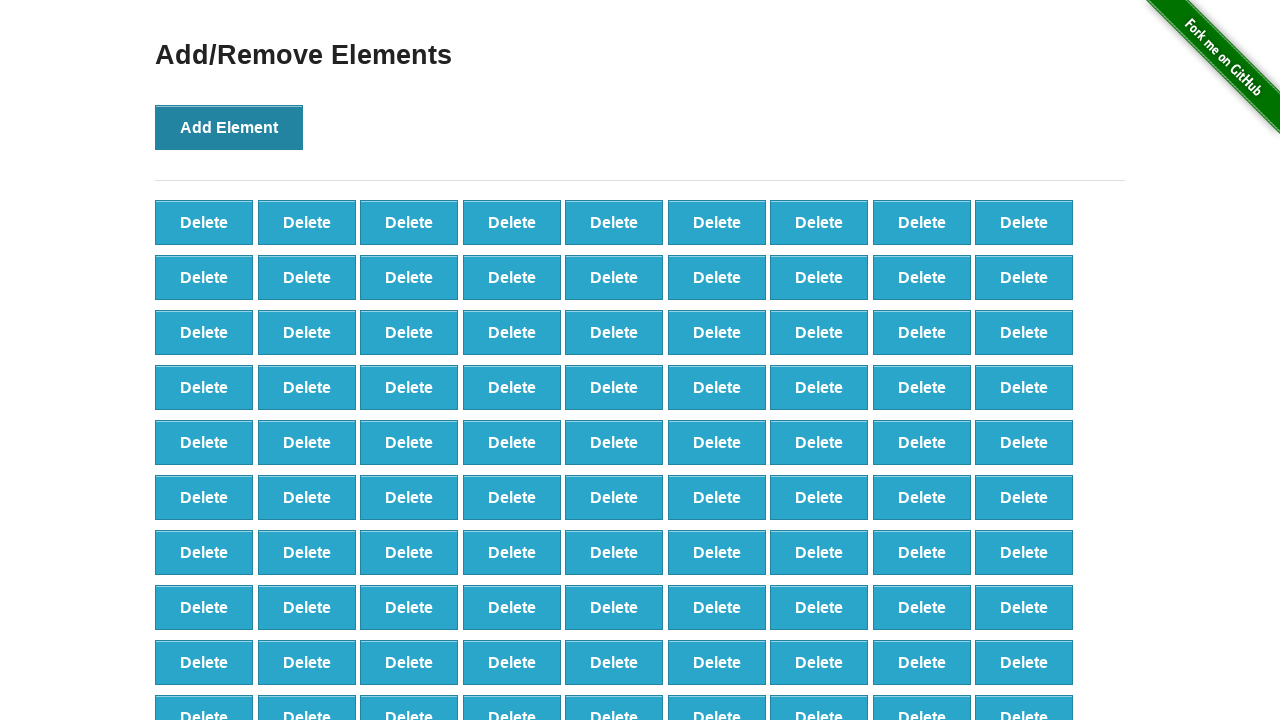

Clicked 'Add Element' button (iteration 100/100) at (229, 127) on button[onclick='addElement()']
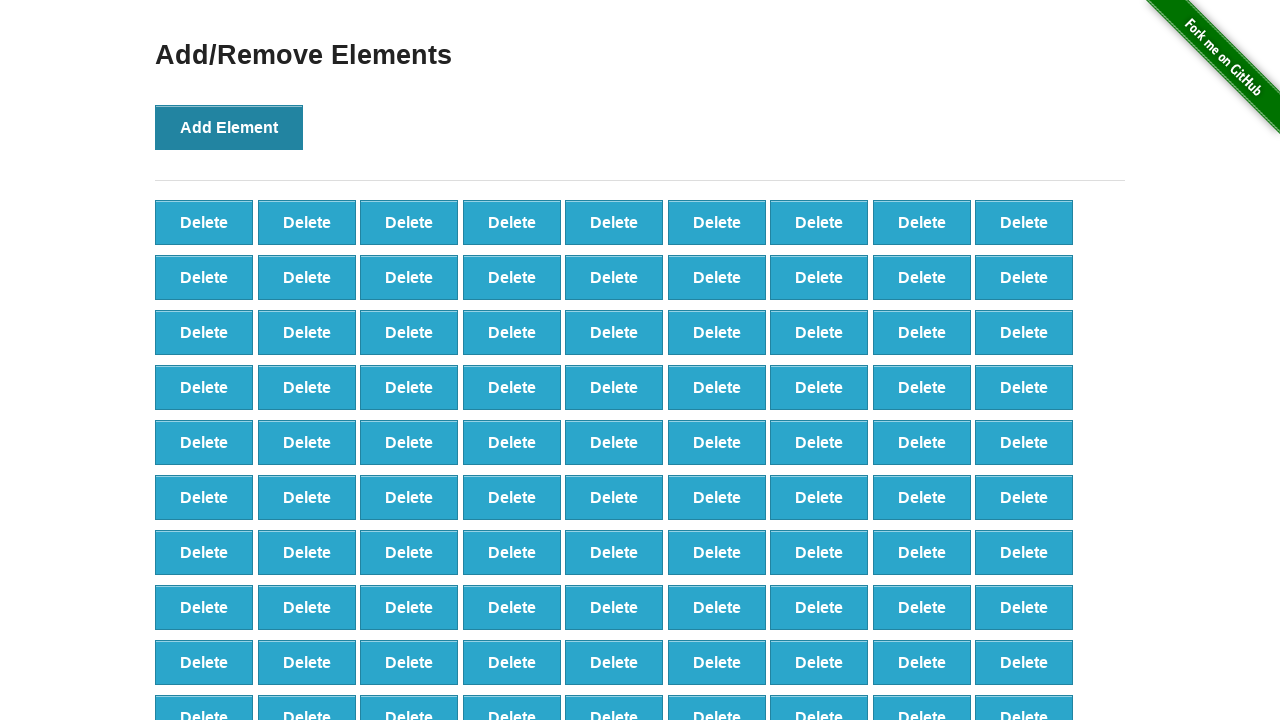

Retrieved initial count of delete buttons: 100
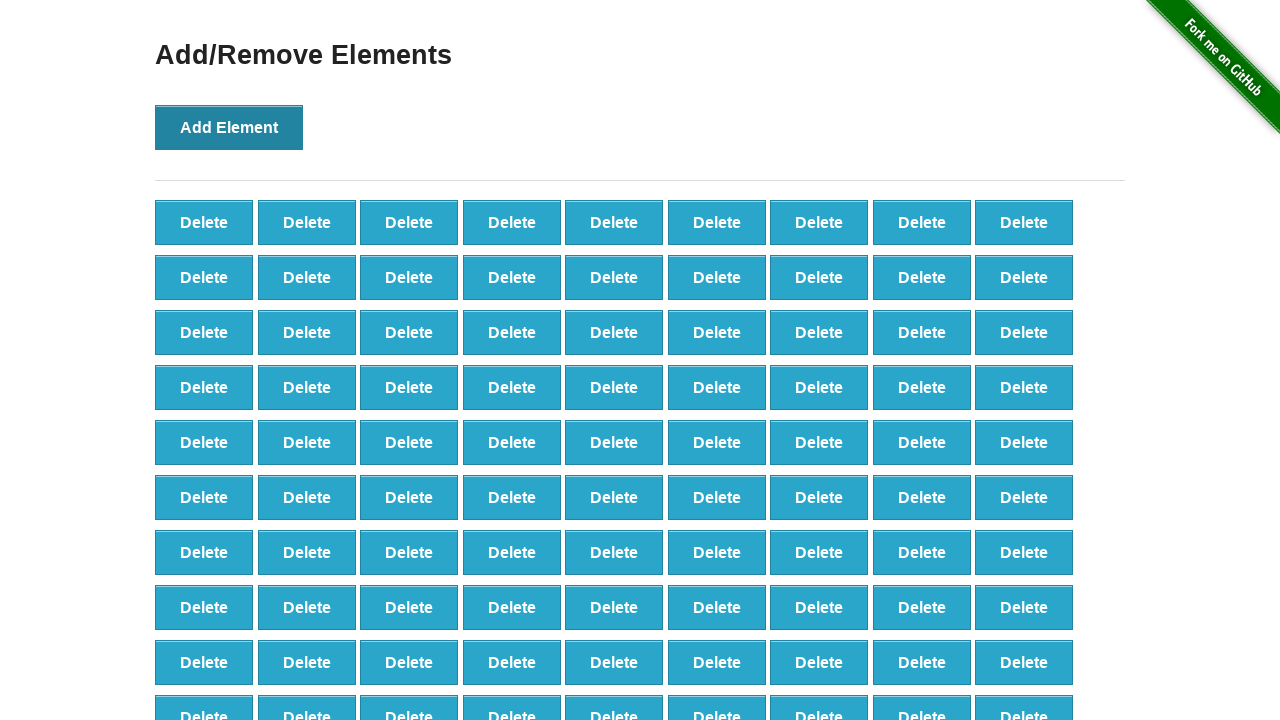

Deleted element (iteration 1/25) at (204, 222) on button.added-manually >> nth=0
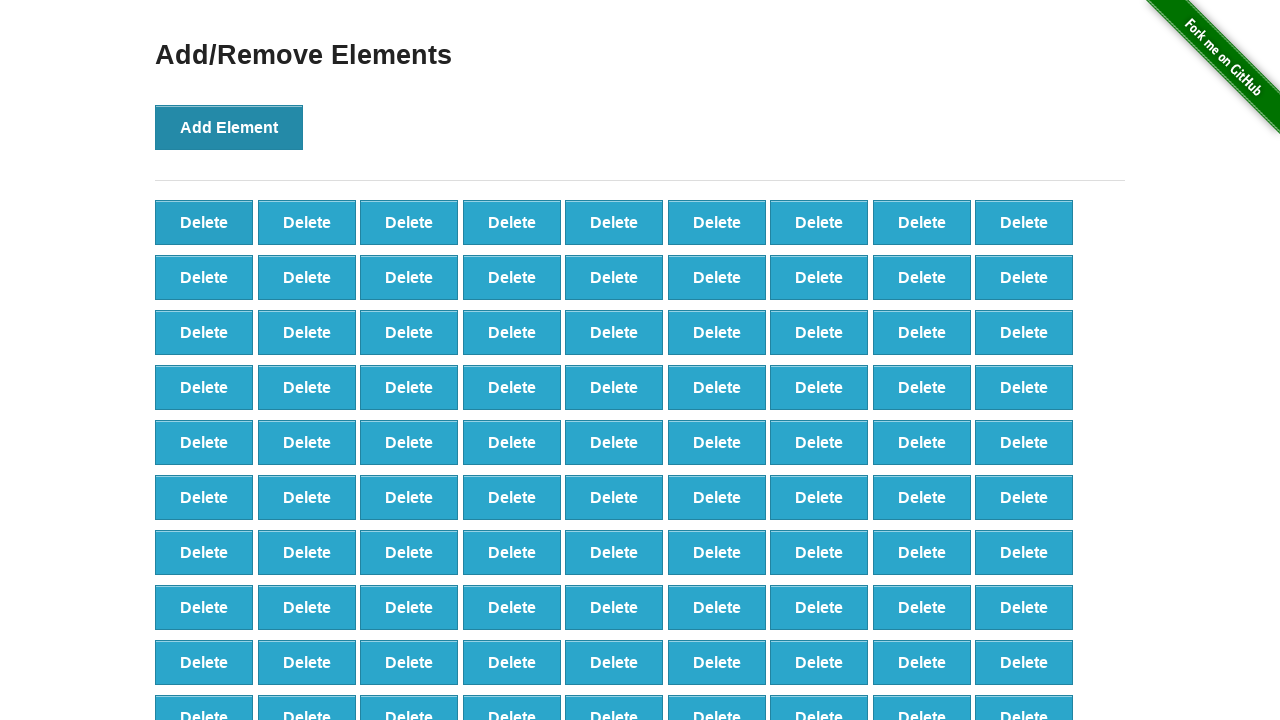

Deleted element (iteration 2/25) at (204, 222) on button.added-manually >> nth=0
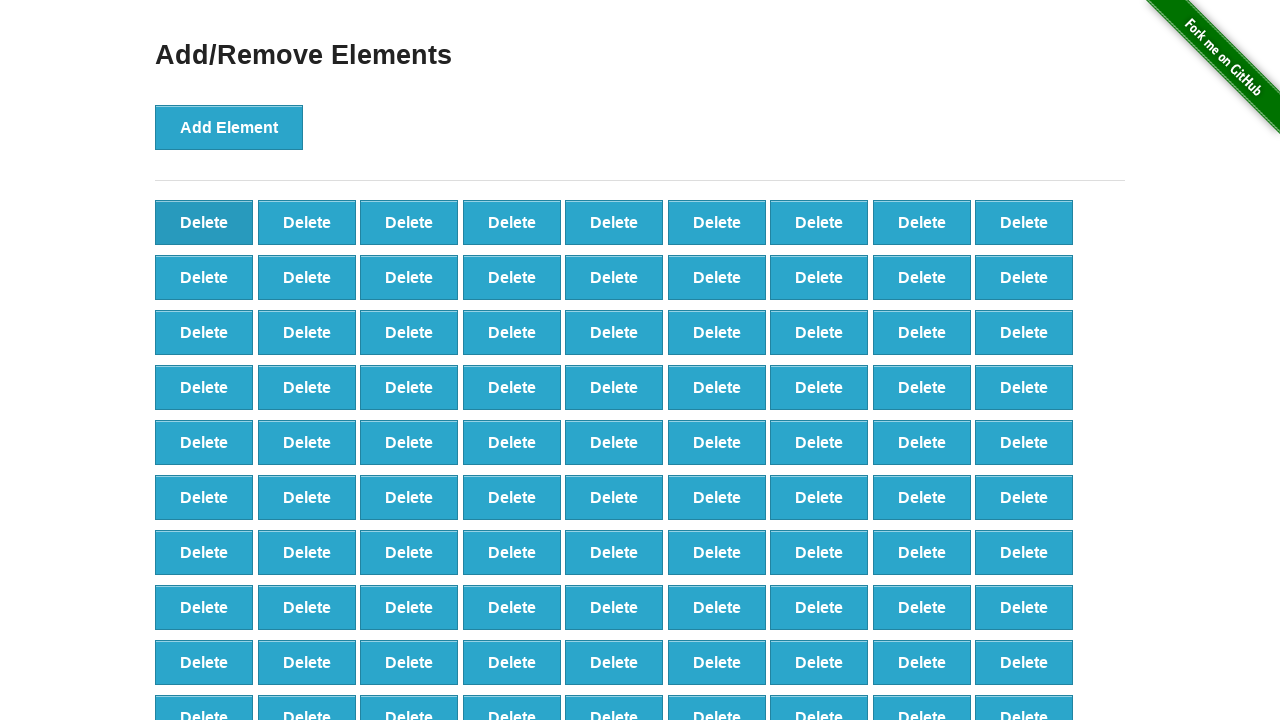

Deleted element (iteration 3/25) at (204, 222) on button.added-manually >> nth=0
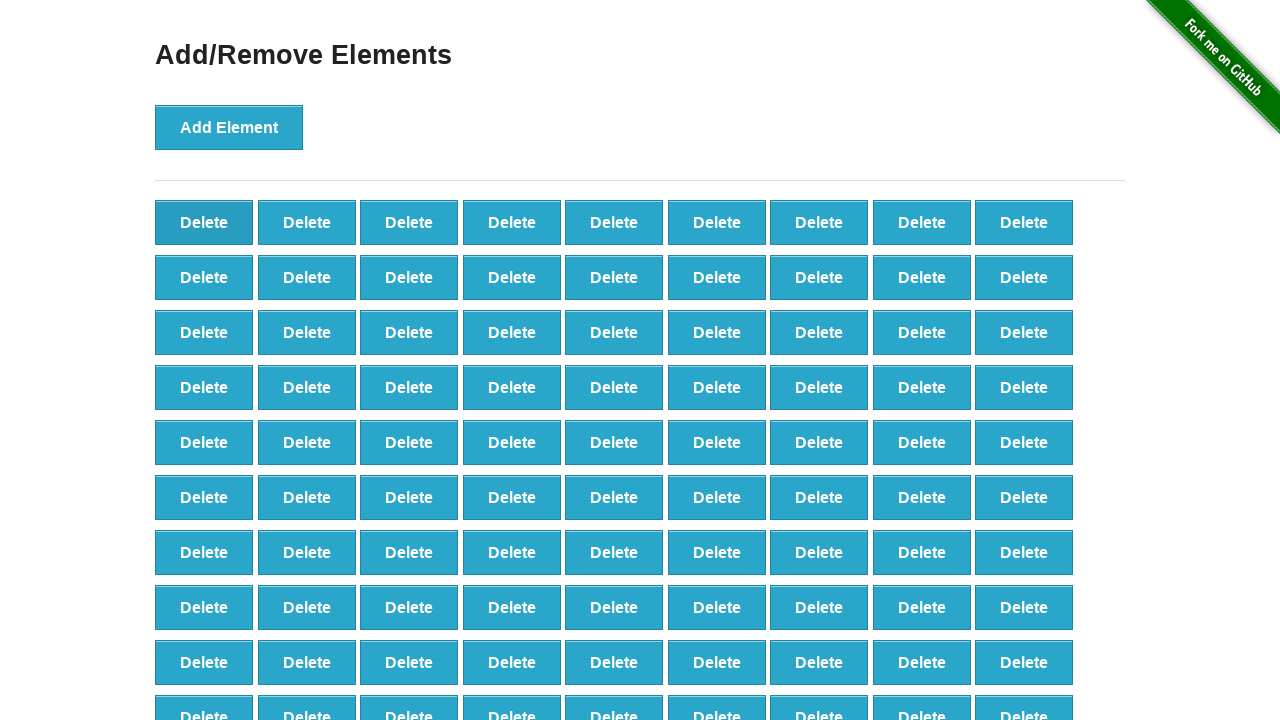

Deleted element (iteration 4/25) at (204, 222) on button.added-manually >> nth=0
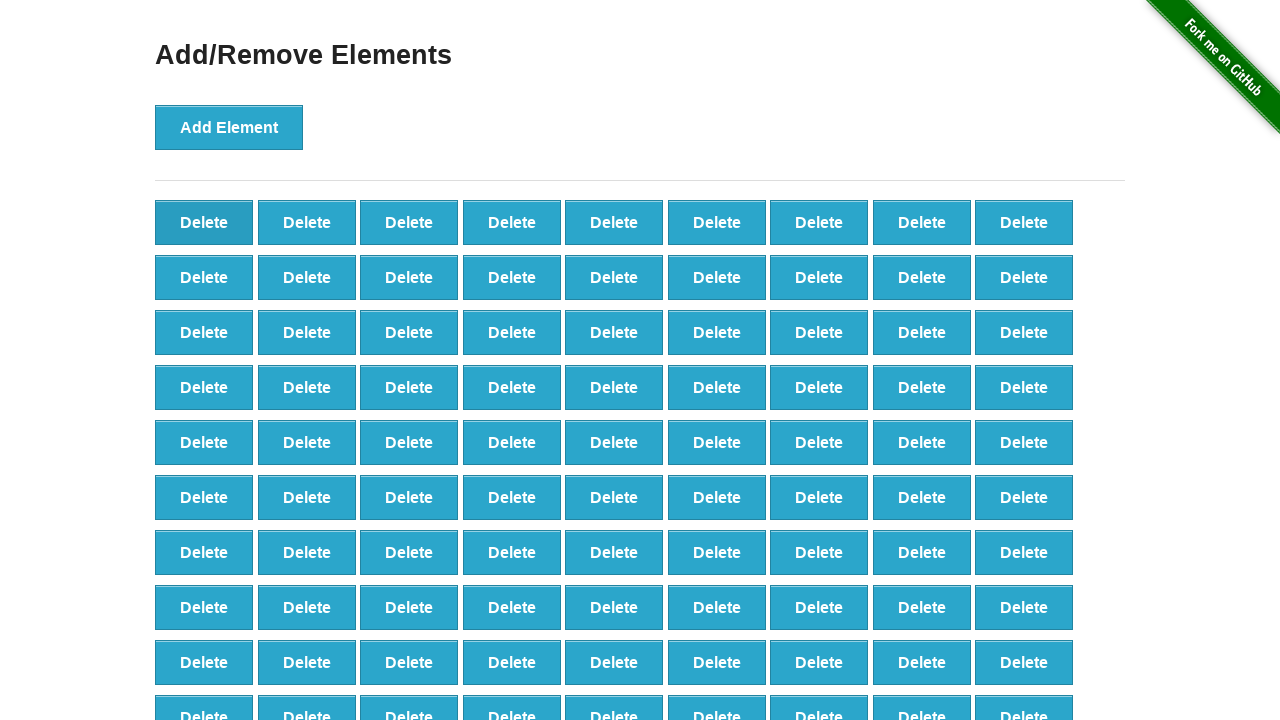

Deleted element (iteration 5/25) at (204, 222) on button.added-manually >> nth=0
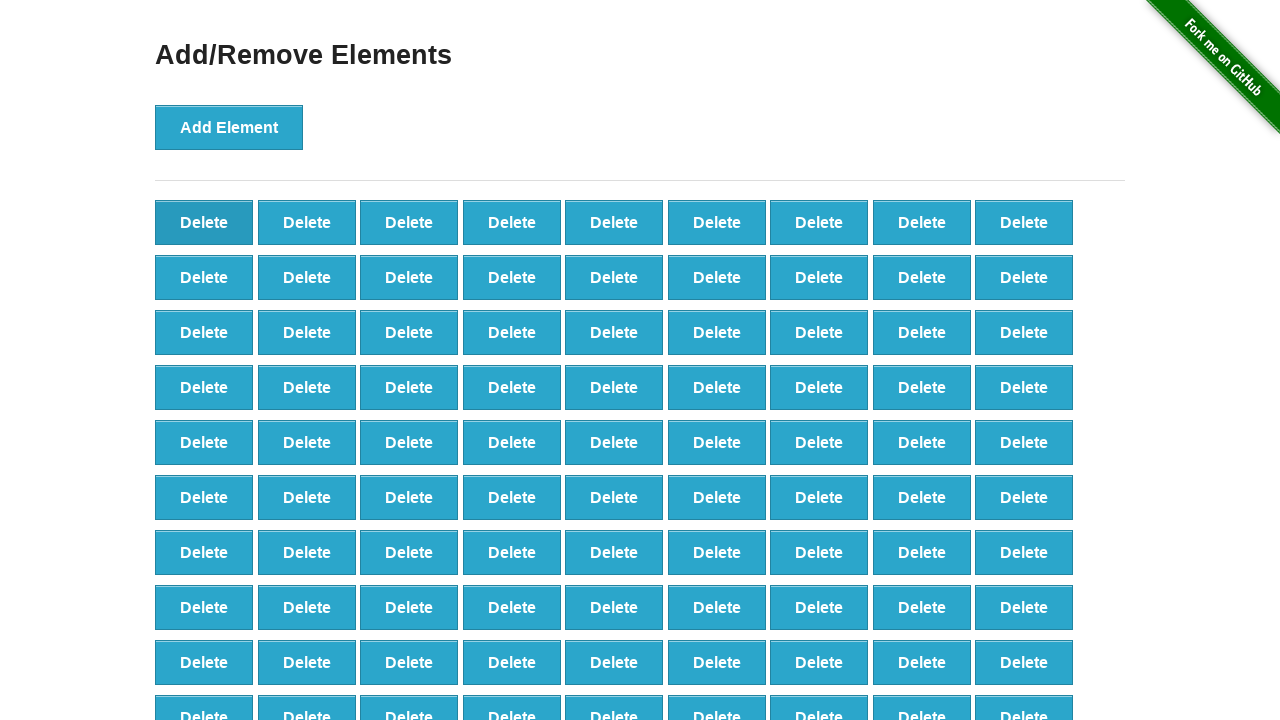

Deleted element (iteration 6/25) at (204, 222) on button.added-manually >> nth=0
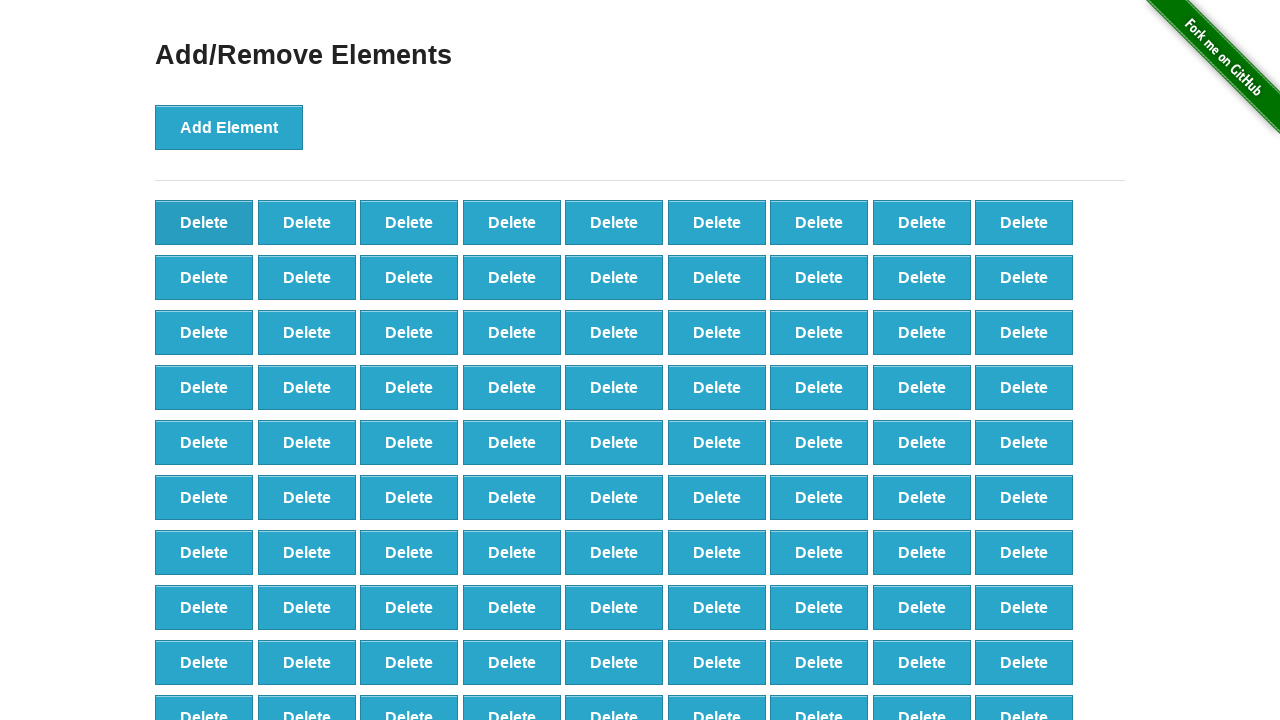

Deleted element (iteration 7/25) at (204, 222) on button.added-manually >> nth=0
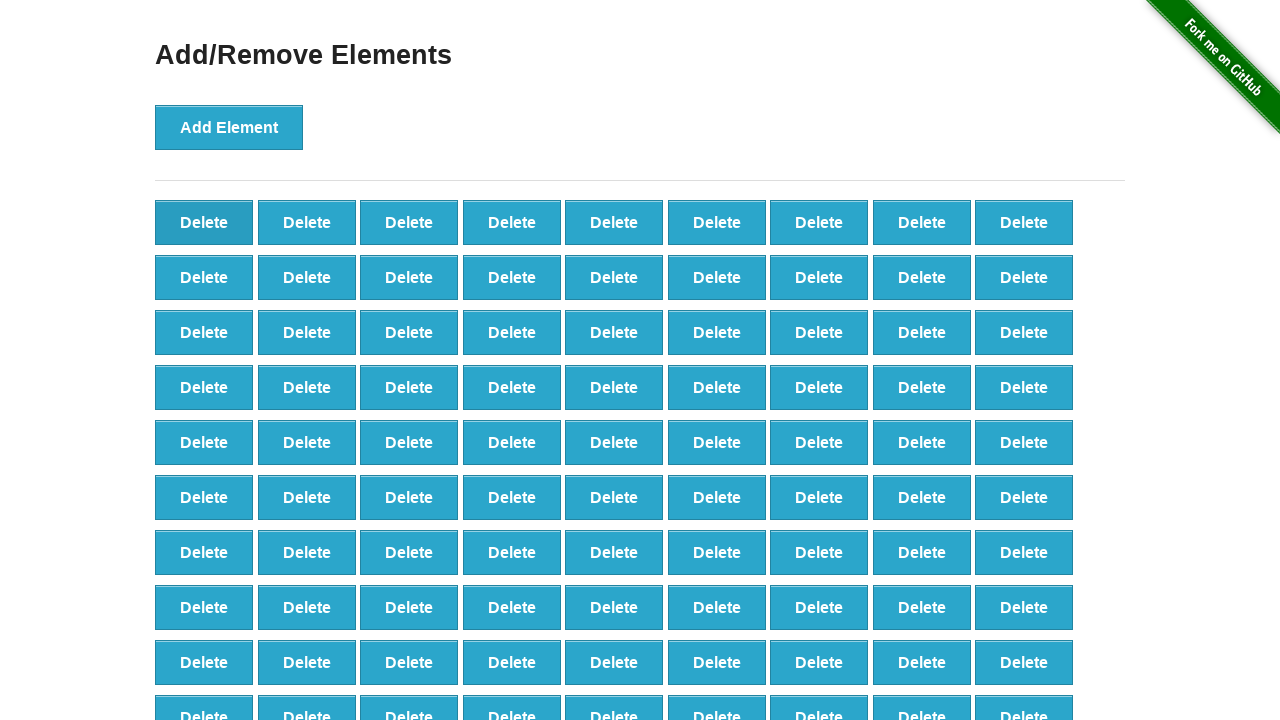

Deleted element (iteration 8/25) at (204, 222) on button.added-manually >> nth=0
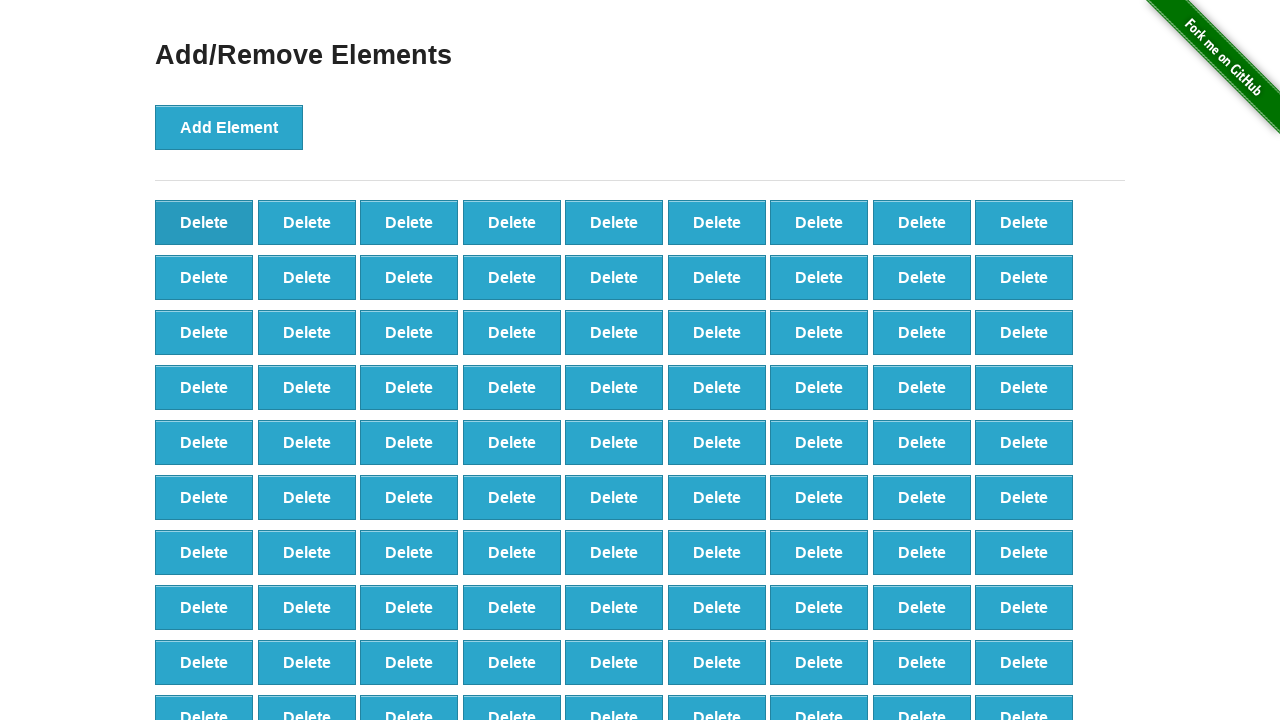

Deleted element (iteration 9/25) at (204, 222) on button.added-manually >> nth=0
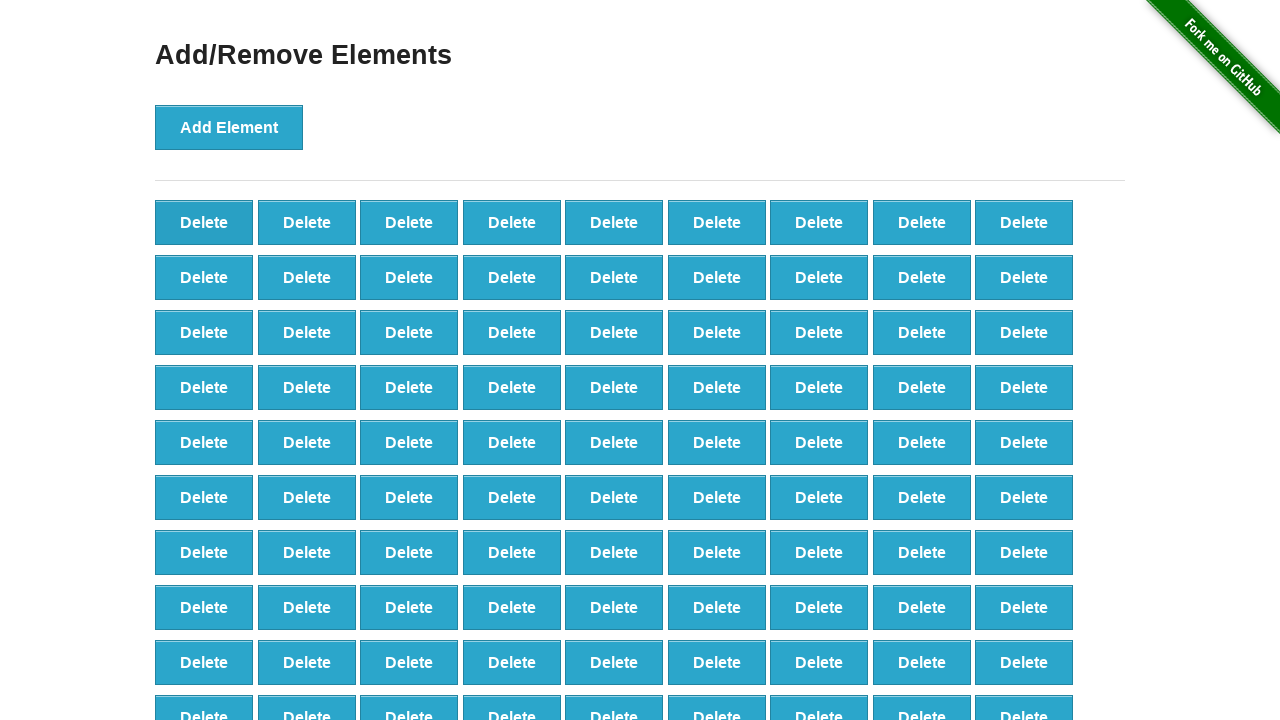

Deleted element (iteration 10/25) at (204, 222) on button.added-manually >> nth=0
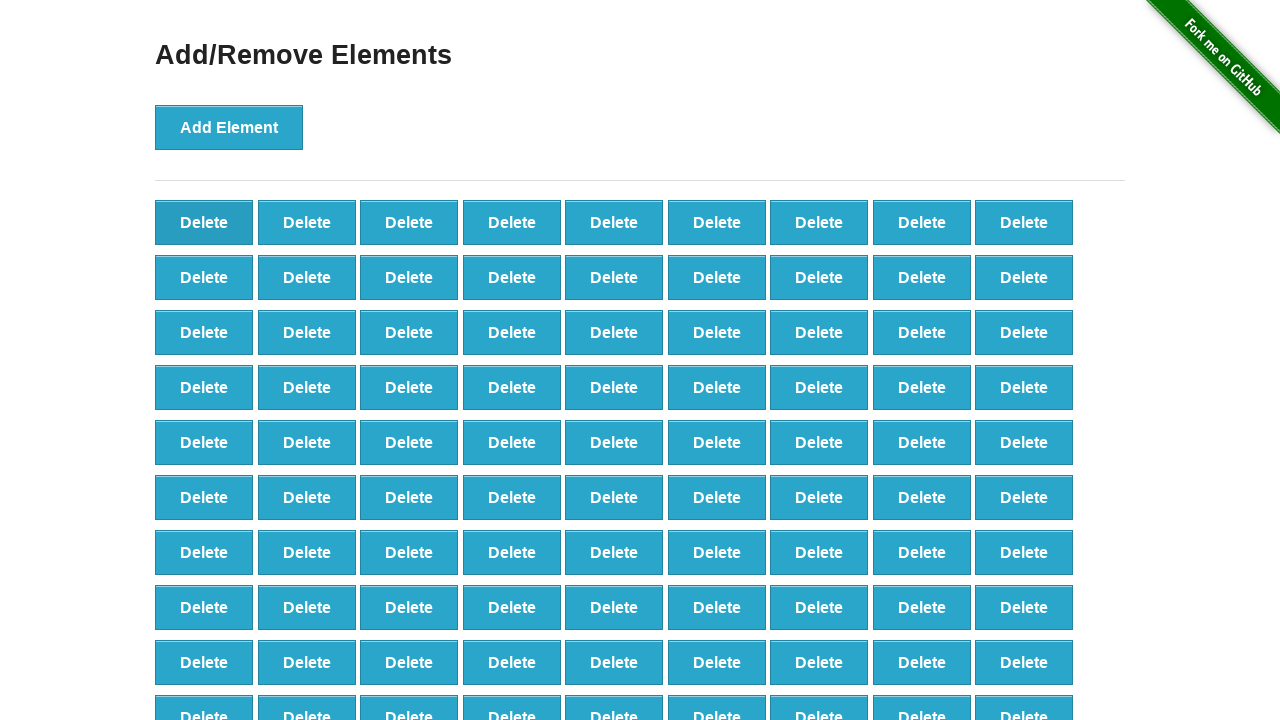

Deleted element (iteration 11/25) at (204, 222) on button.added-manually >> nth=0
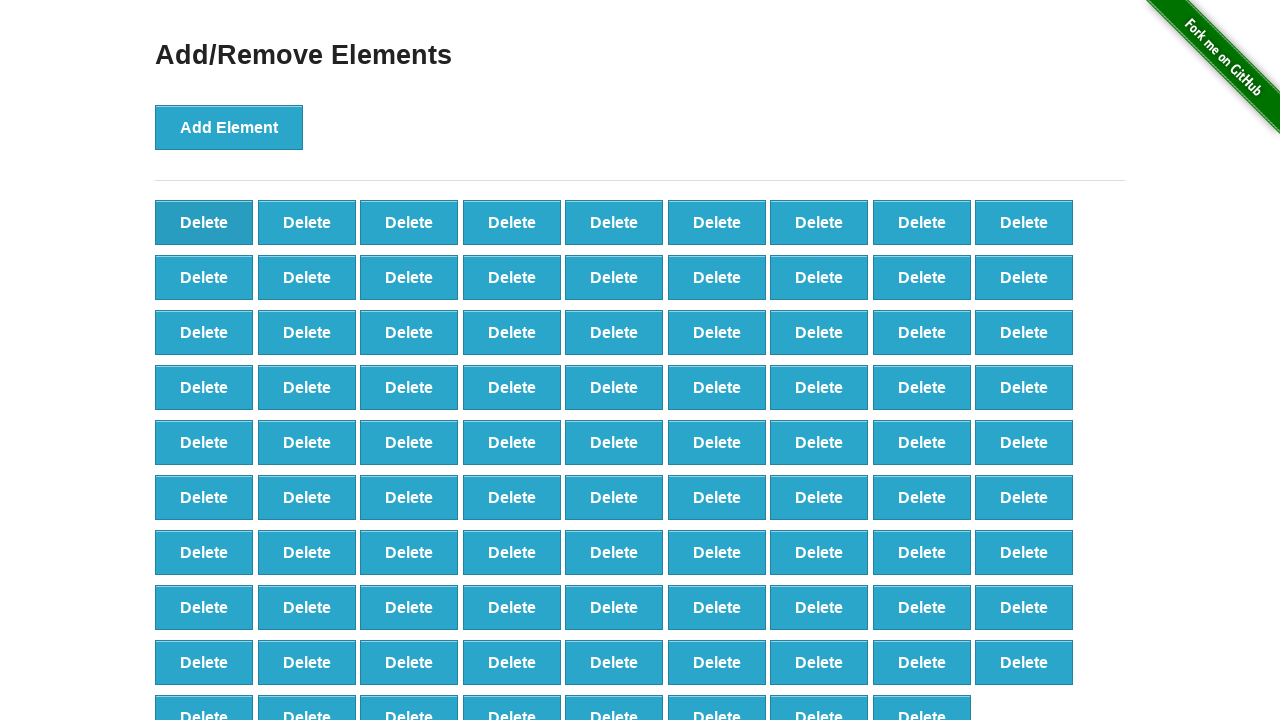

Deleted element (iteration 12/25) at (204, 222) on button.added-manually >> nth=0
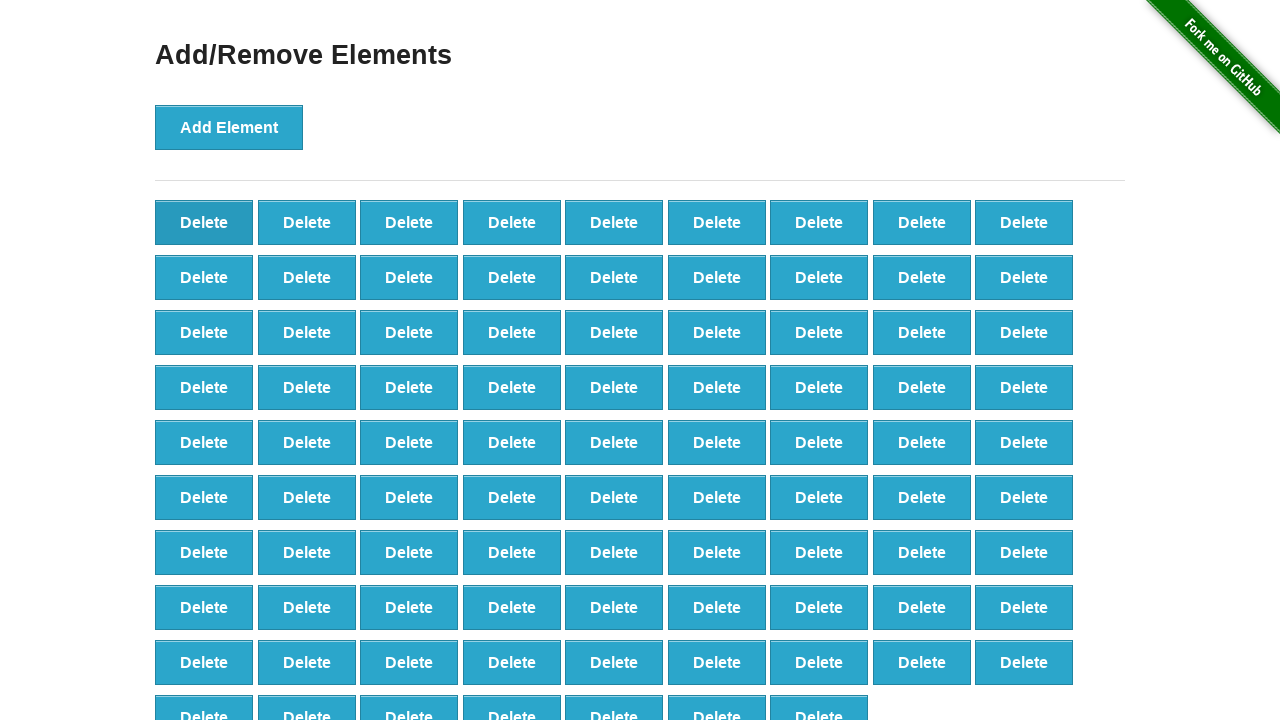

Deleted element (iteration 13/25) at (204, 222) on button.added-manually >> nth=0
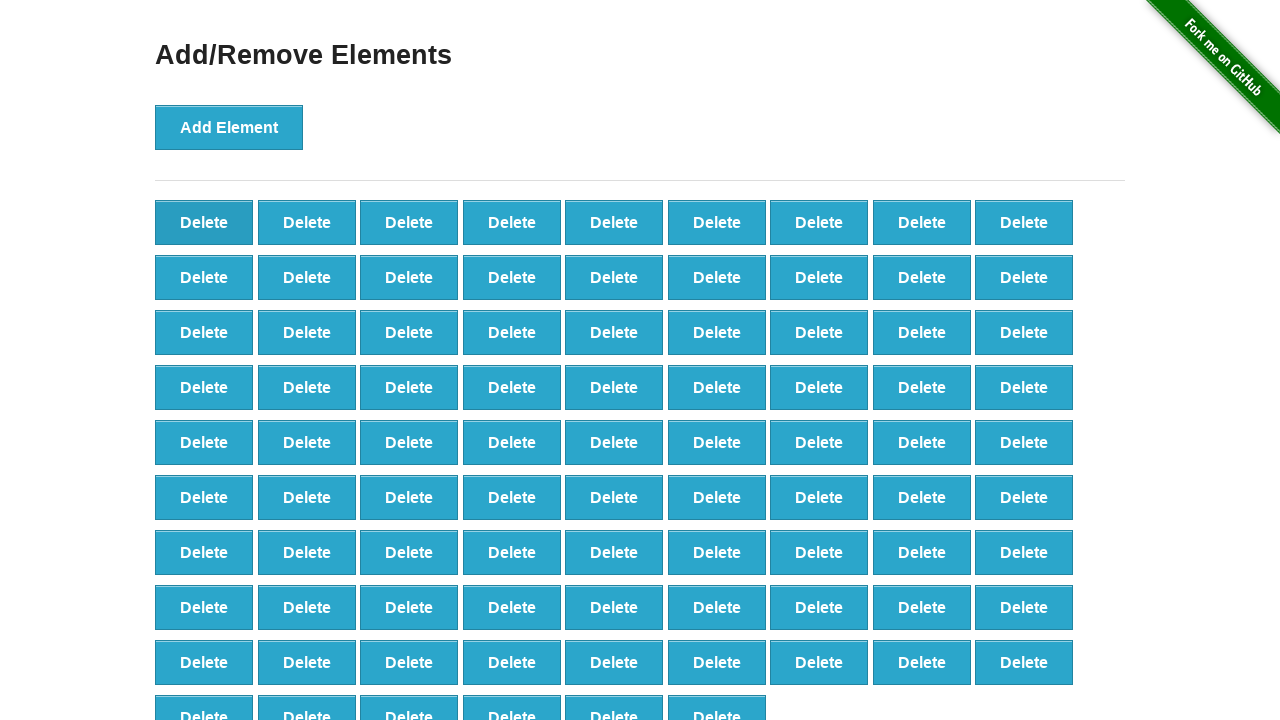

Deleted element (iteration 14/25) at (204, 222) on button.added-manually >> nth=0
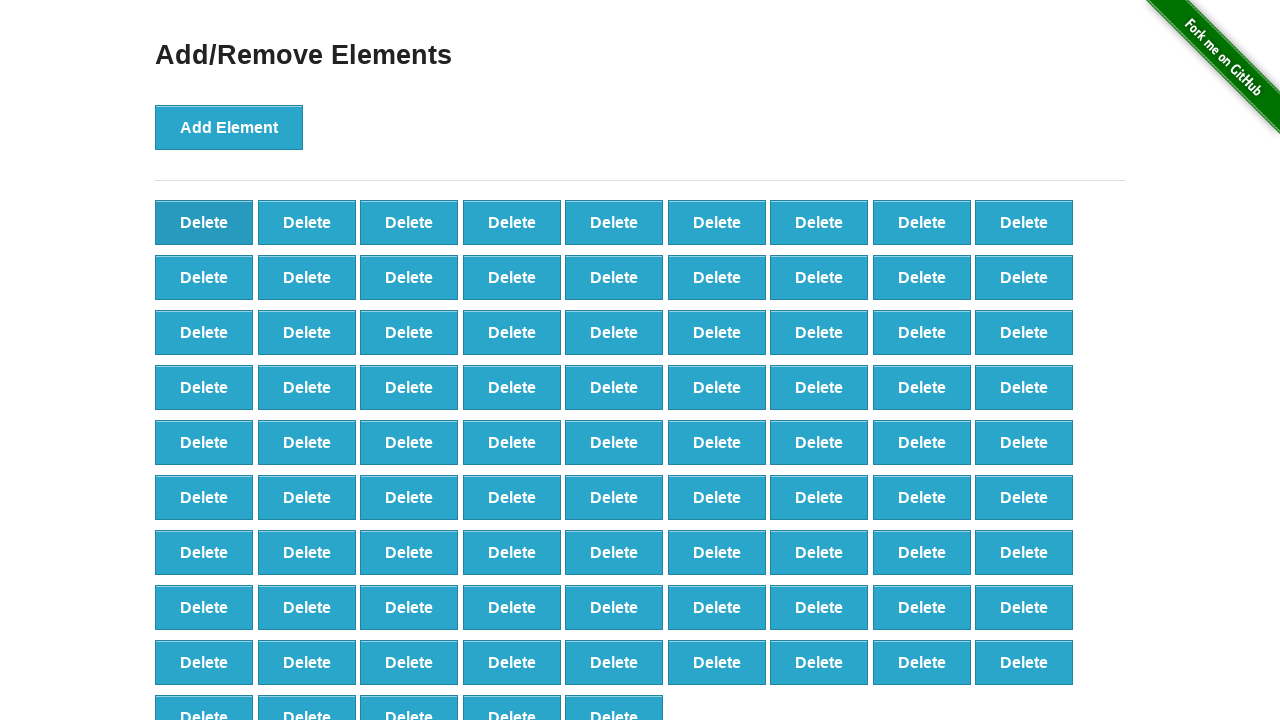

Deleted element (iteration 15/25) at (204, 222) on button.added-manually >> nth=0
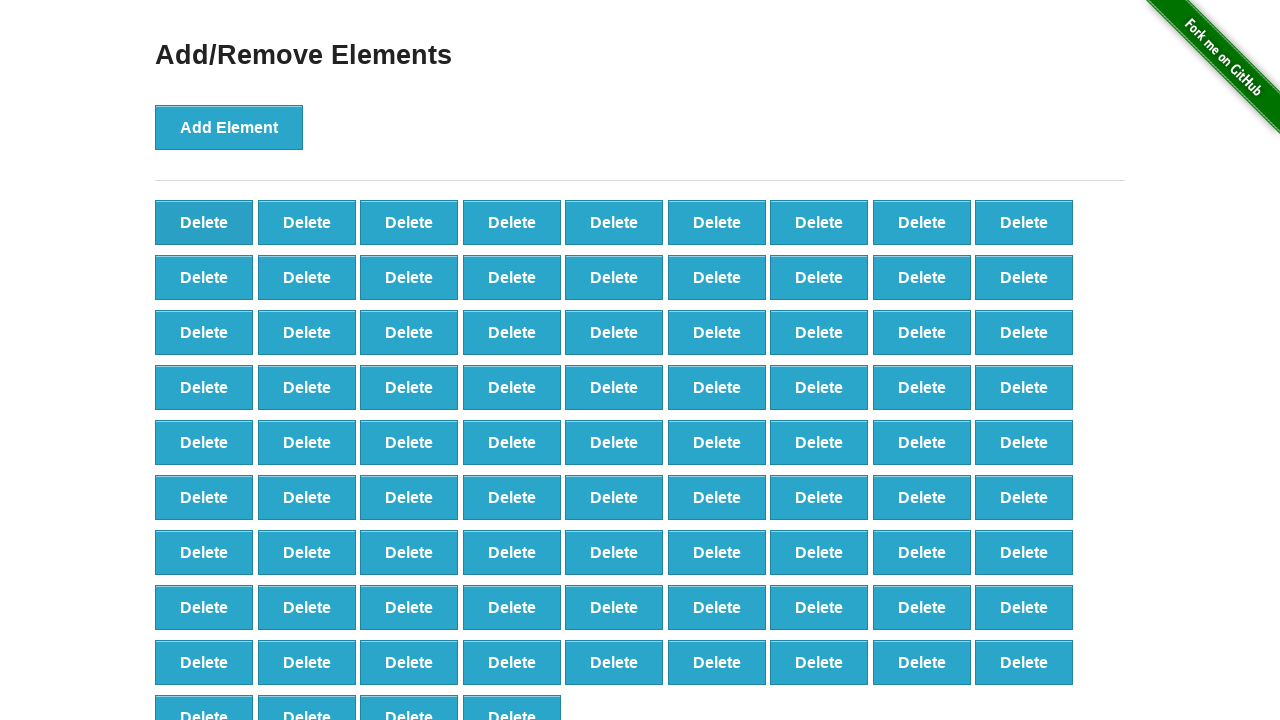

Deleted element (iteration 16/25) at (204, 222) on button.added-manually >> nth=0
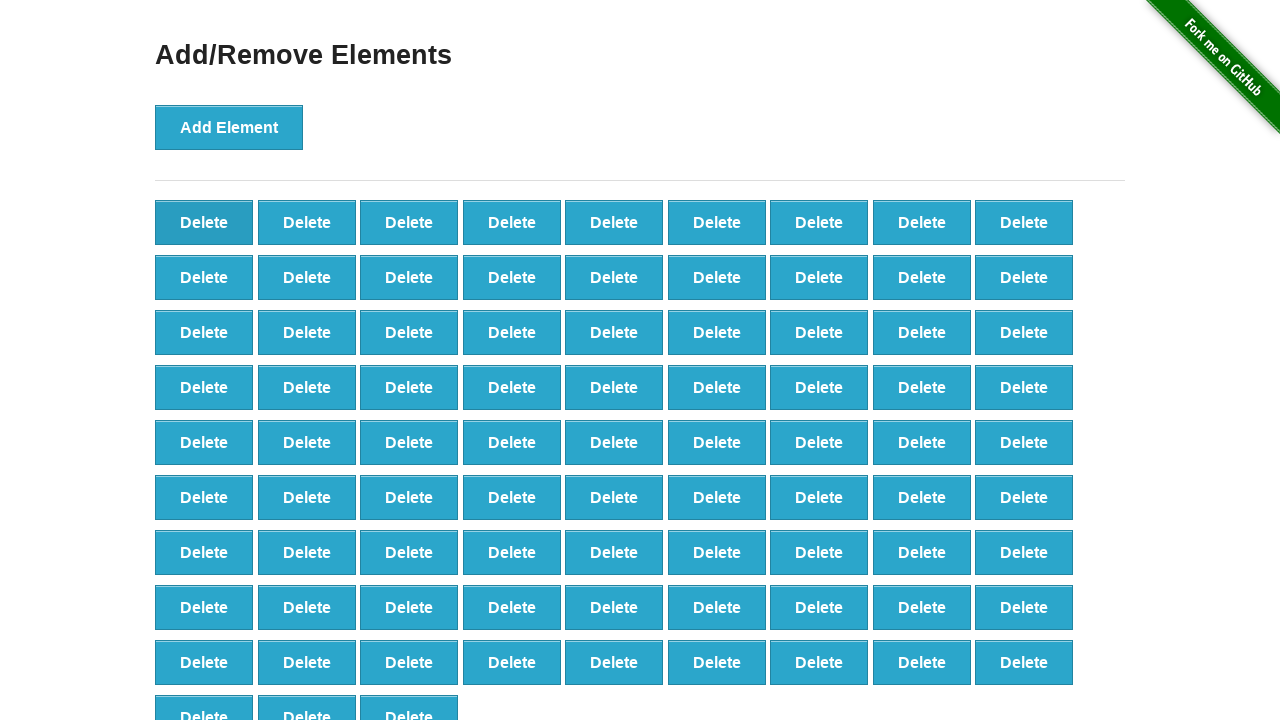

Deleted element (iteration 17/25) at (204, 222) on button.added-manually >> nth=0
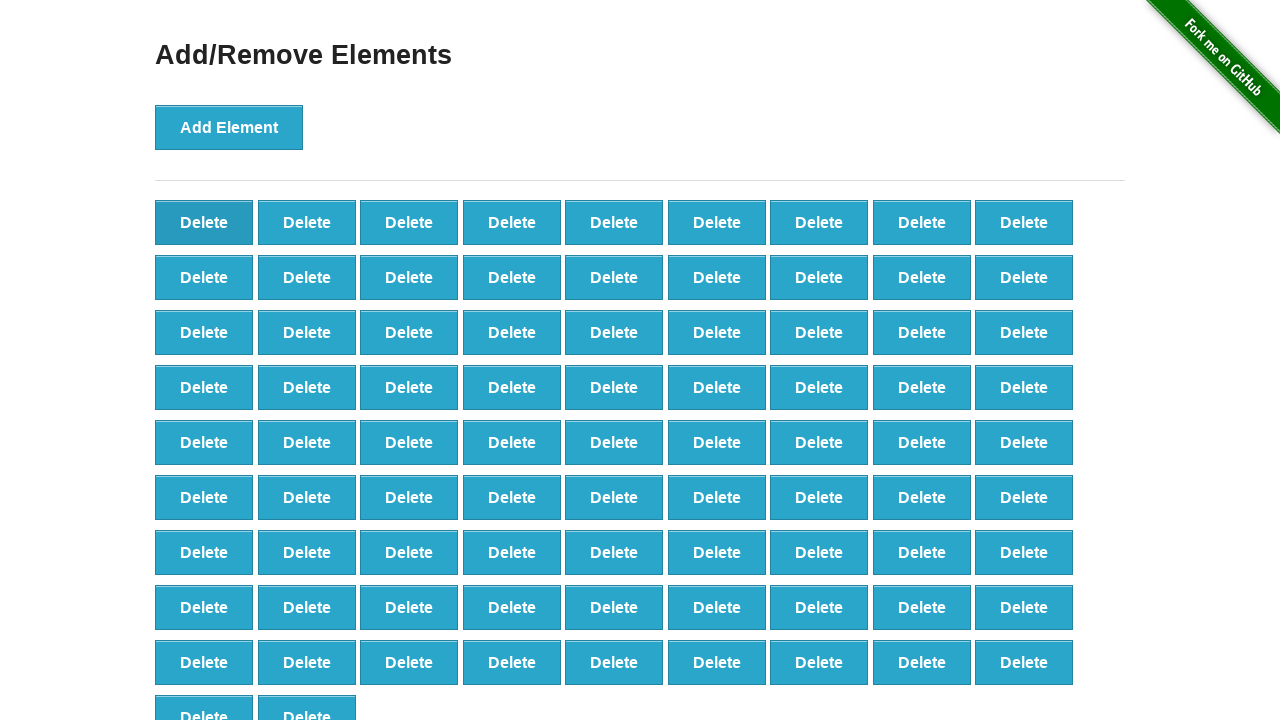

Deleted element (iteration 18/25) at (204, 222) on button.added-manually >> nth=0
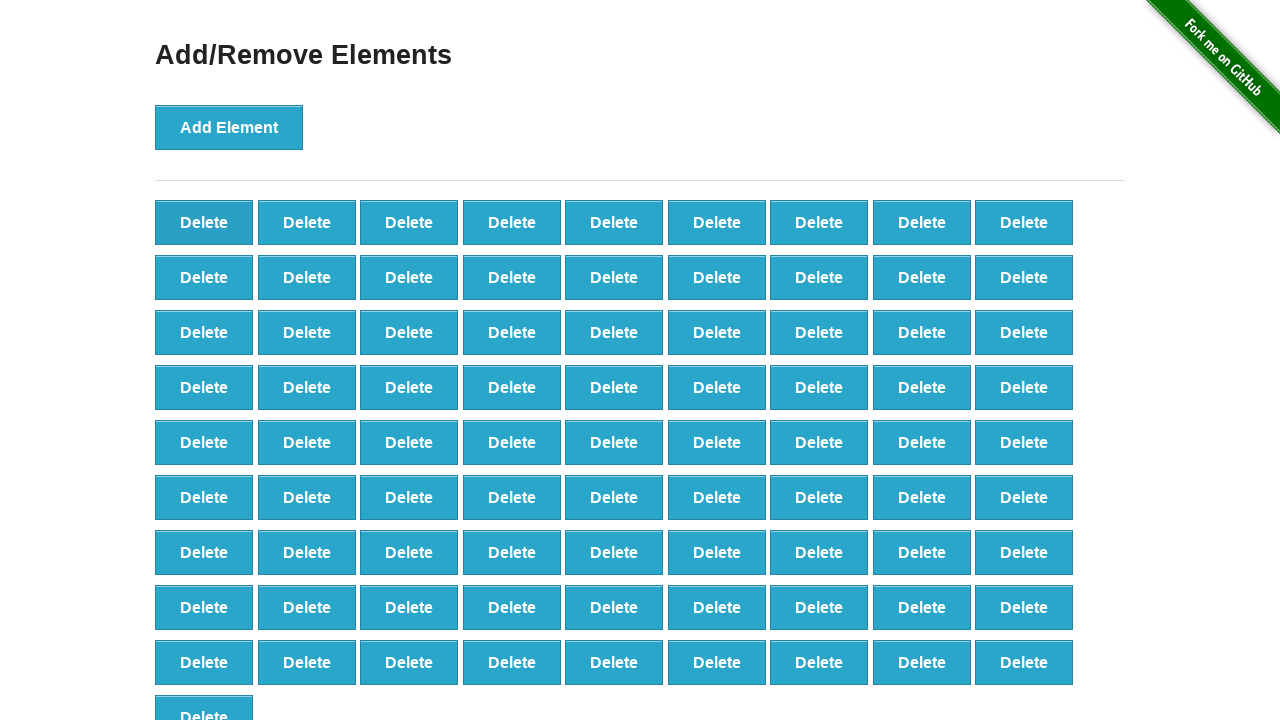

Deleted element (iteration 19/25) at (204, 222) on button.added-manually >> nth=0
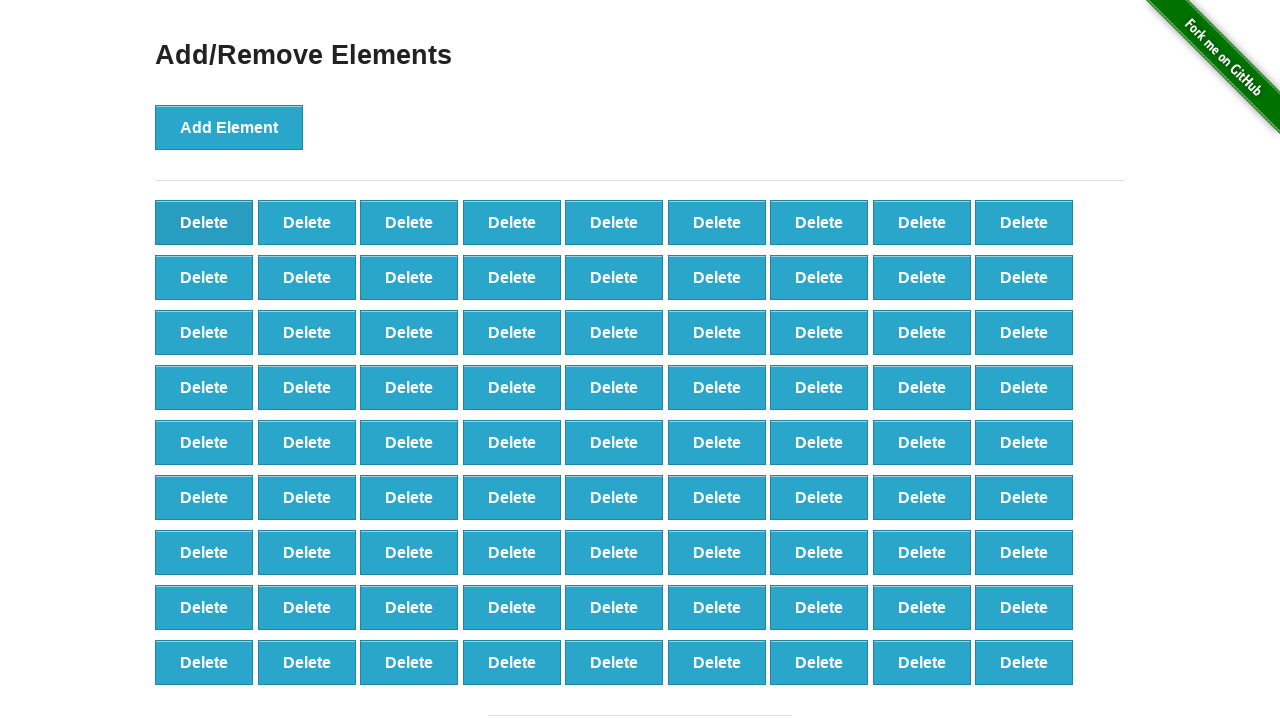

Deleted element (iteration 20/25) at (204, 222) on button.added-manually >> nth=0
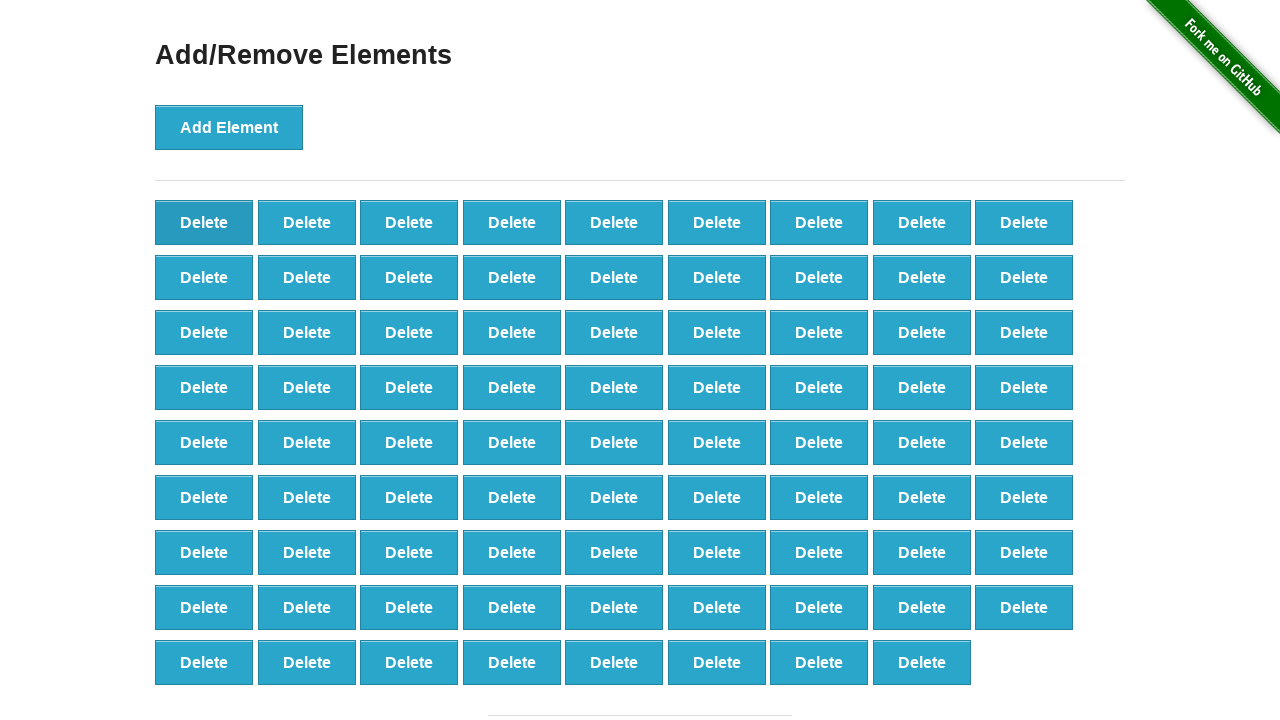

Deleted element (iteration 21/25) at (204, 222) on button.added-manually >> nth=0
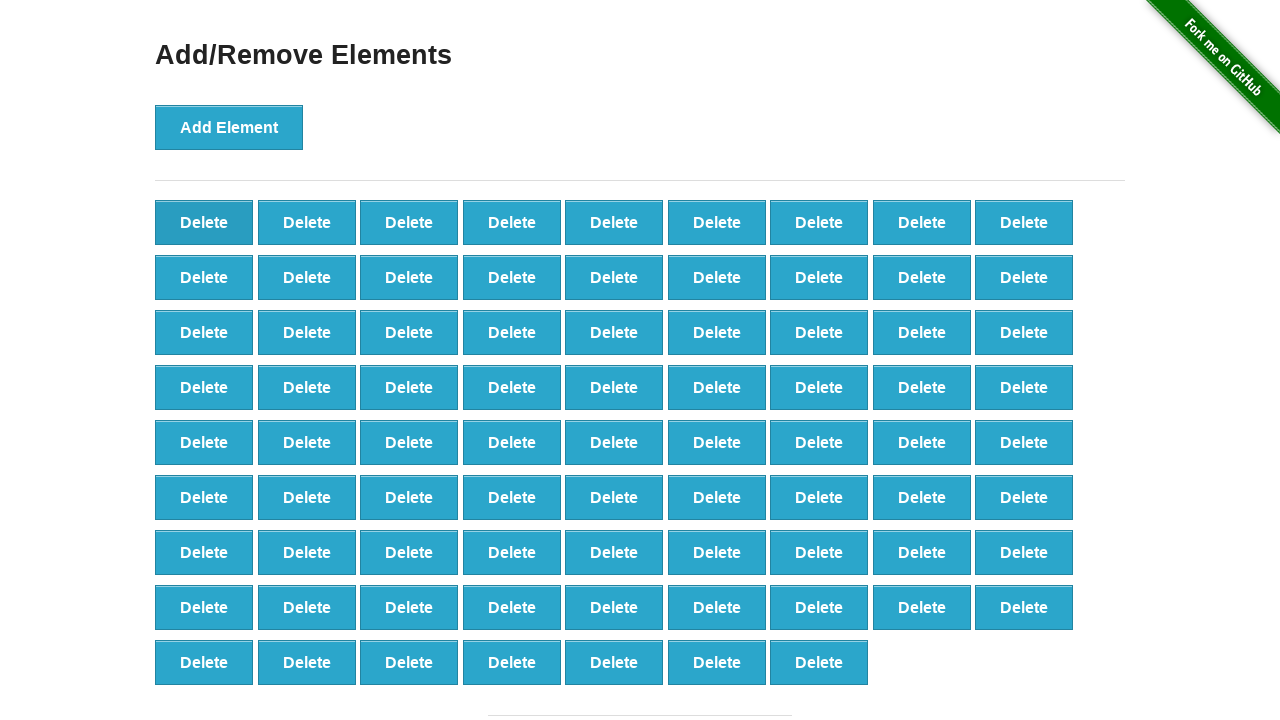

Deleted element (iteration 22/25) at (204, 222) on button.added-manually >> nth=0
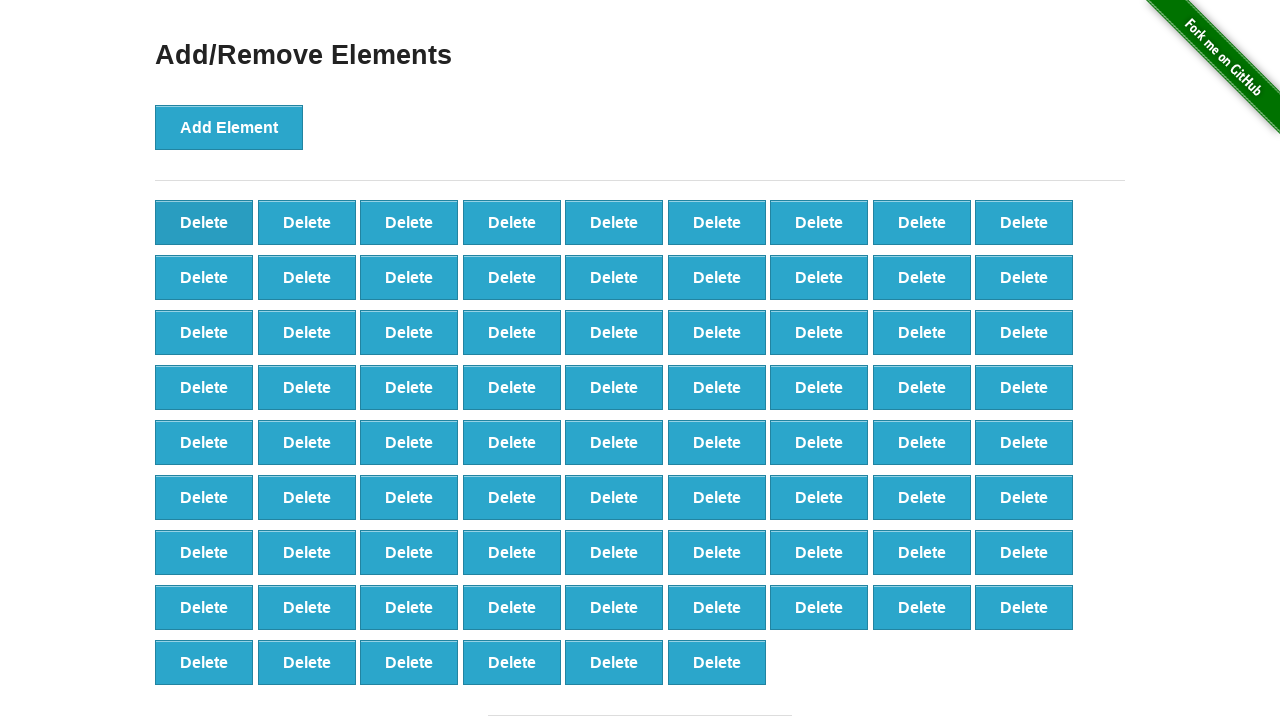

Deleted element (iteration 23/25) at (204, 222) on button.added-manually >> nth=0
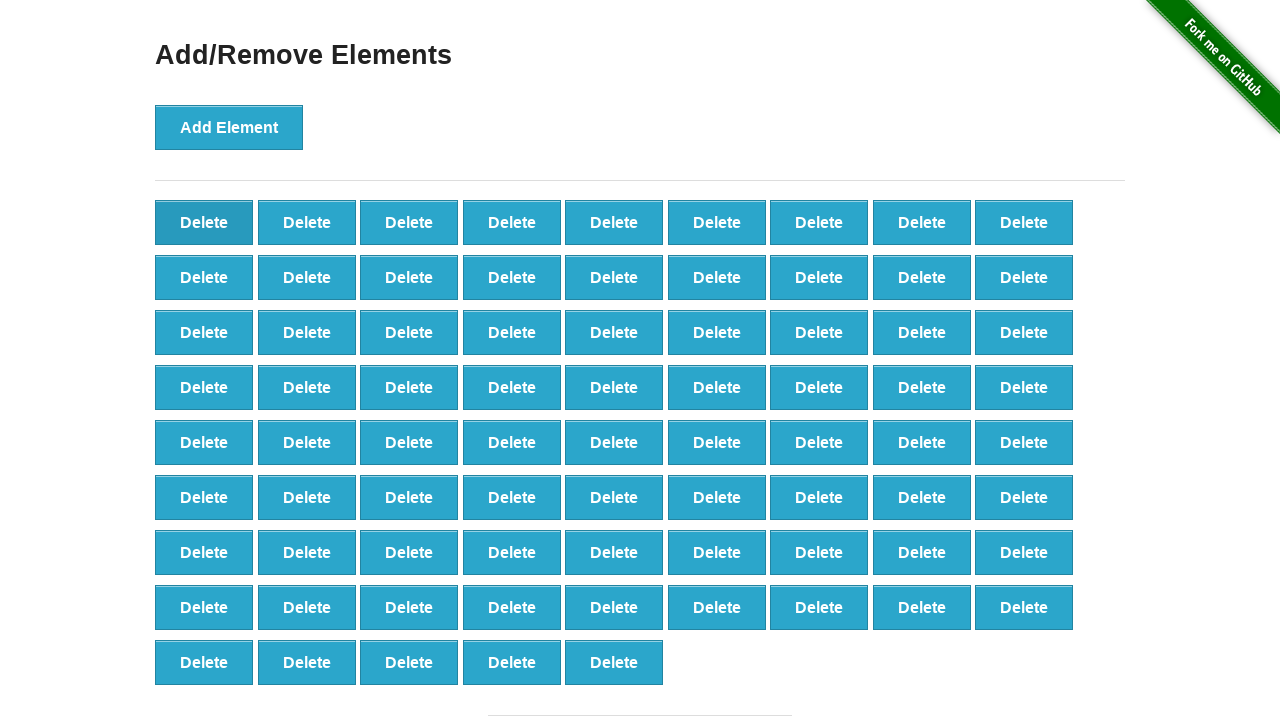

Deleted element (iteration 24/25) at (204, 222) on button.added-manually >> nth=0
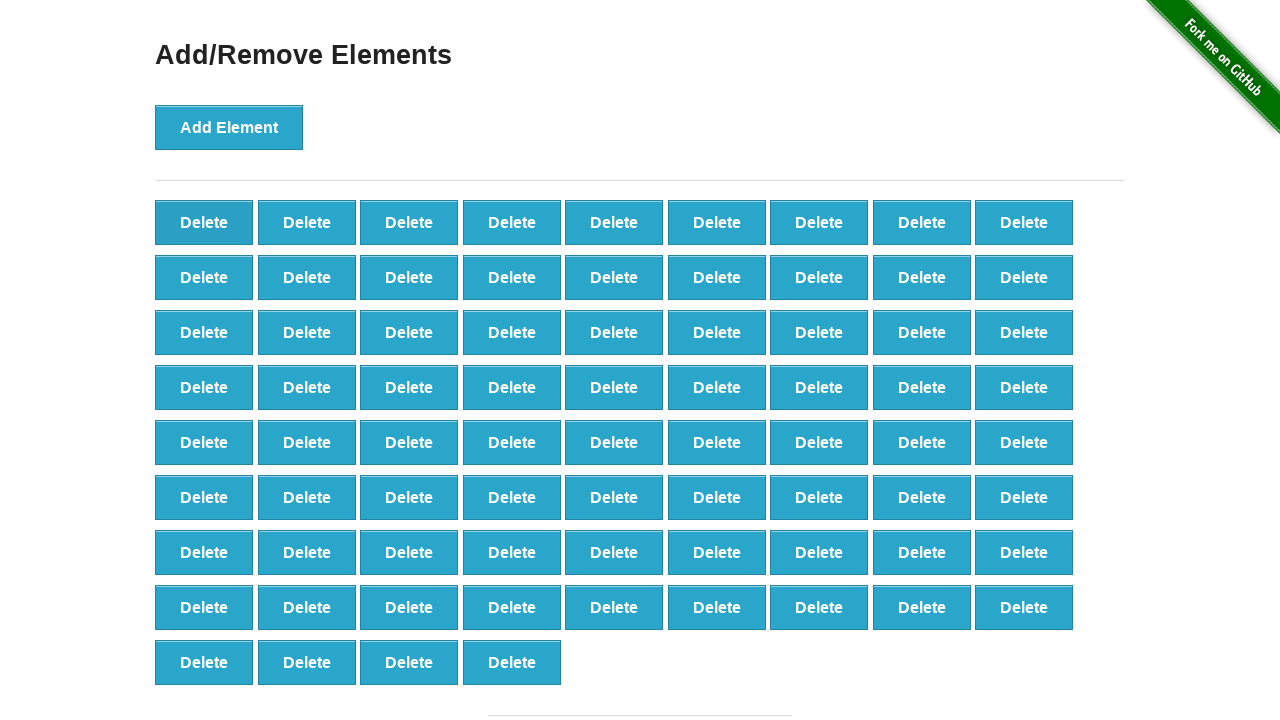

Deleted element (iteration 25/25) at (204, 222) on button.added-manually >> nth=0
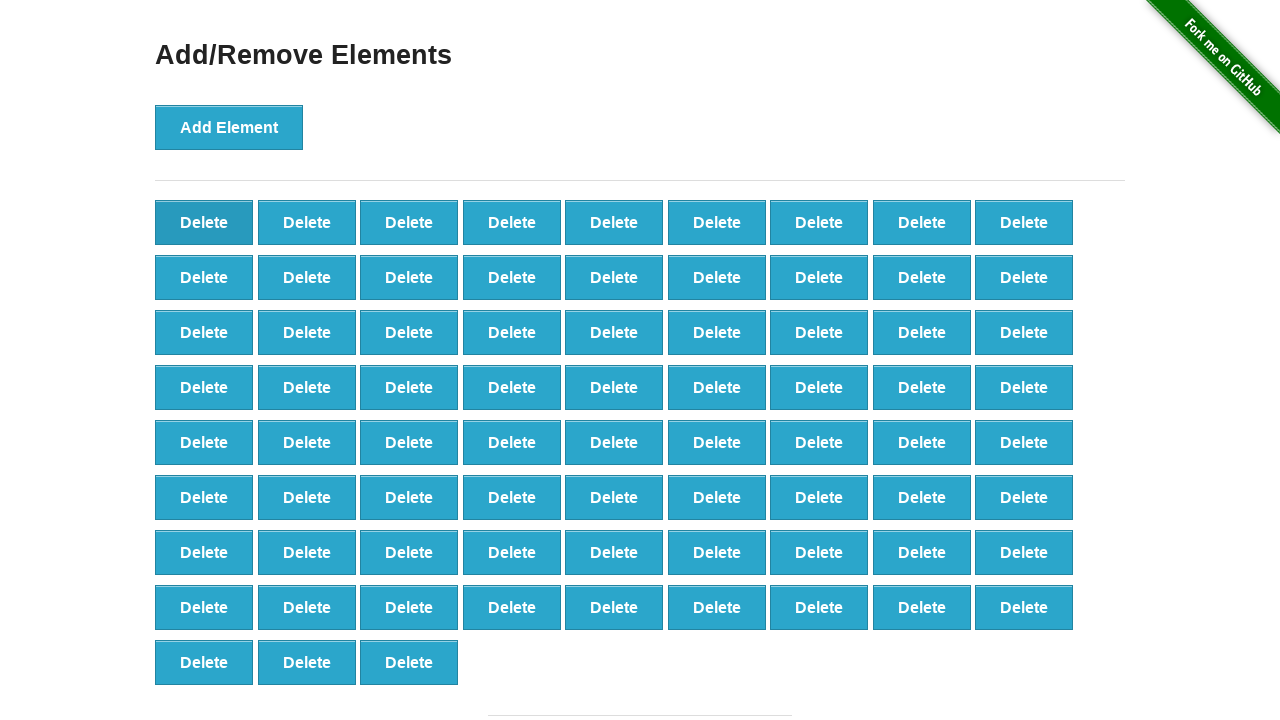

Retrieved final count of remaining delete buttons: 75
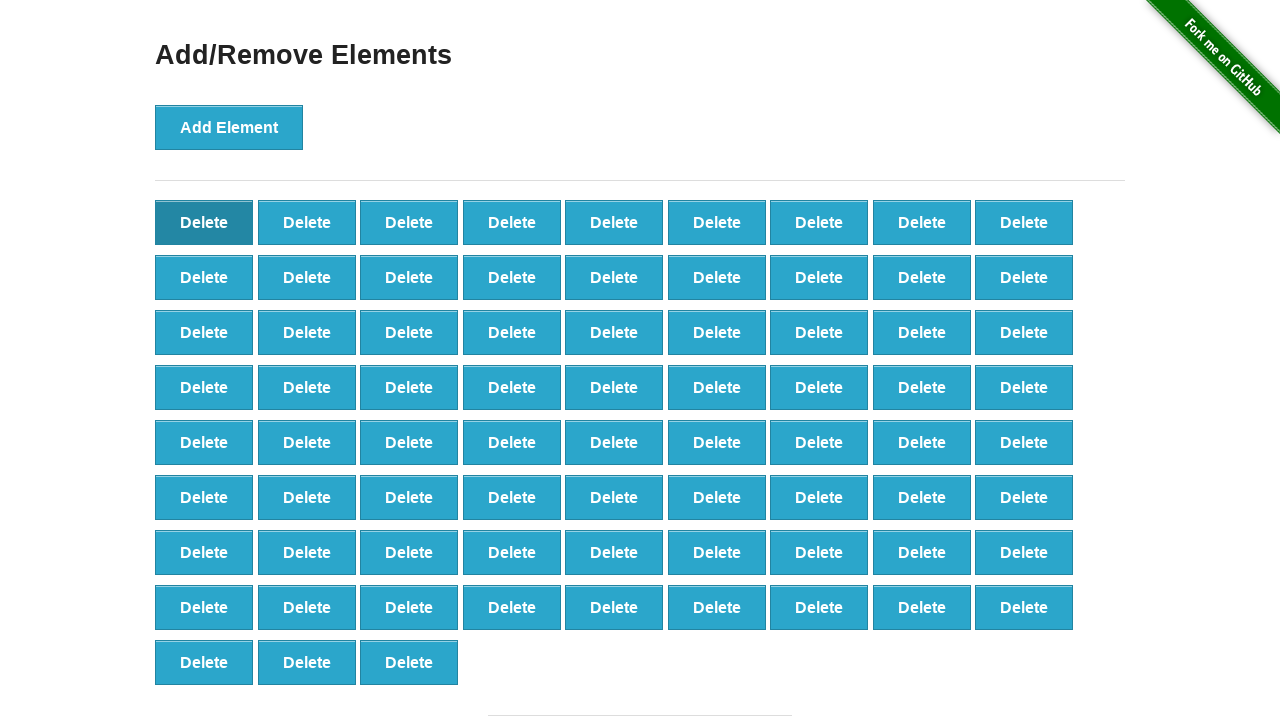

Assertion passed: 25 elements deleted as expected
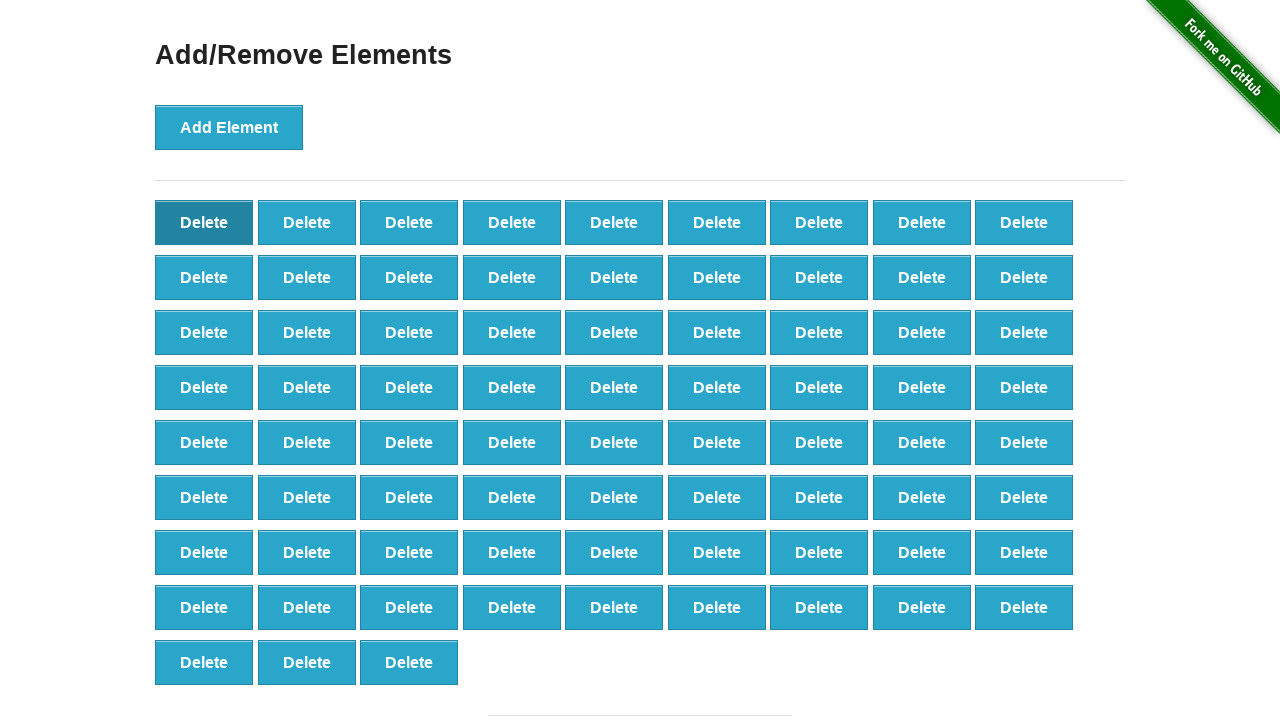

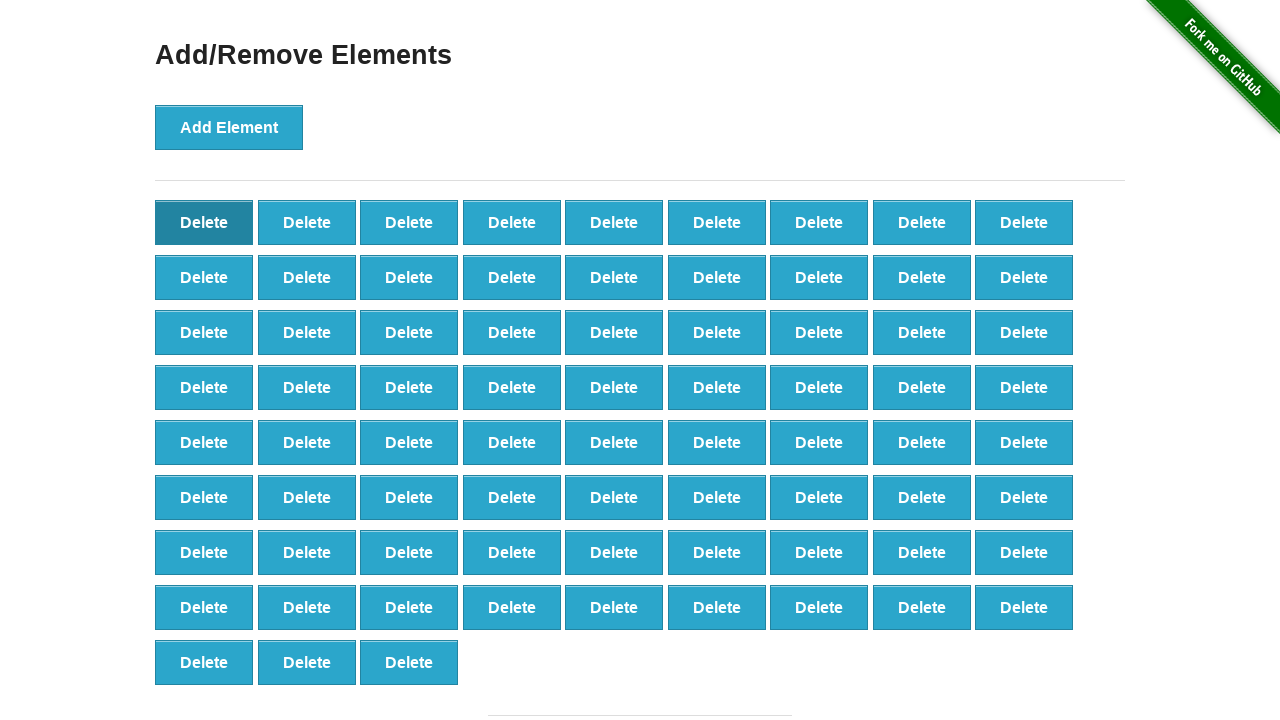